Tests filling a large form by entering text into all text input fields and submitting the form via a button click.

Starting URL: http://suninjuly.github.io/huge_form.html

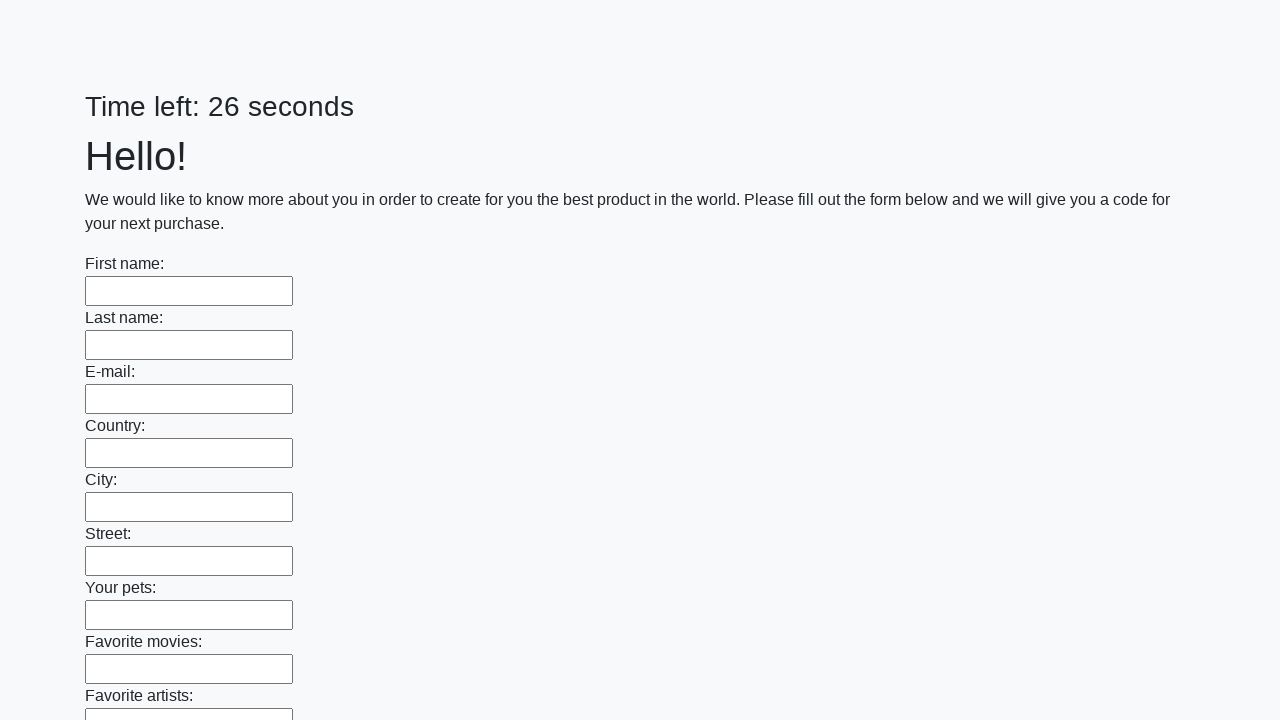

Located all text input fields on the form
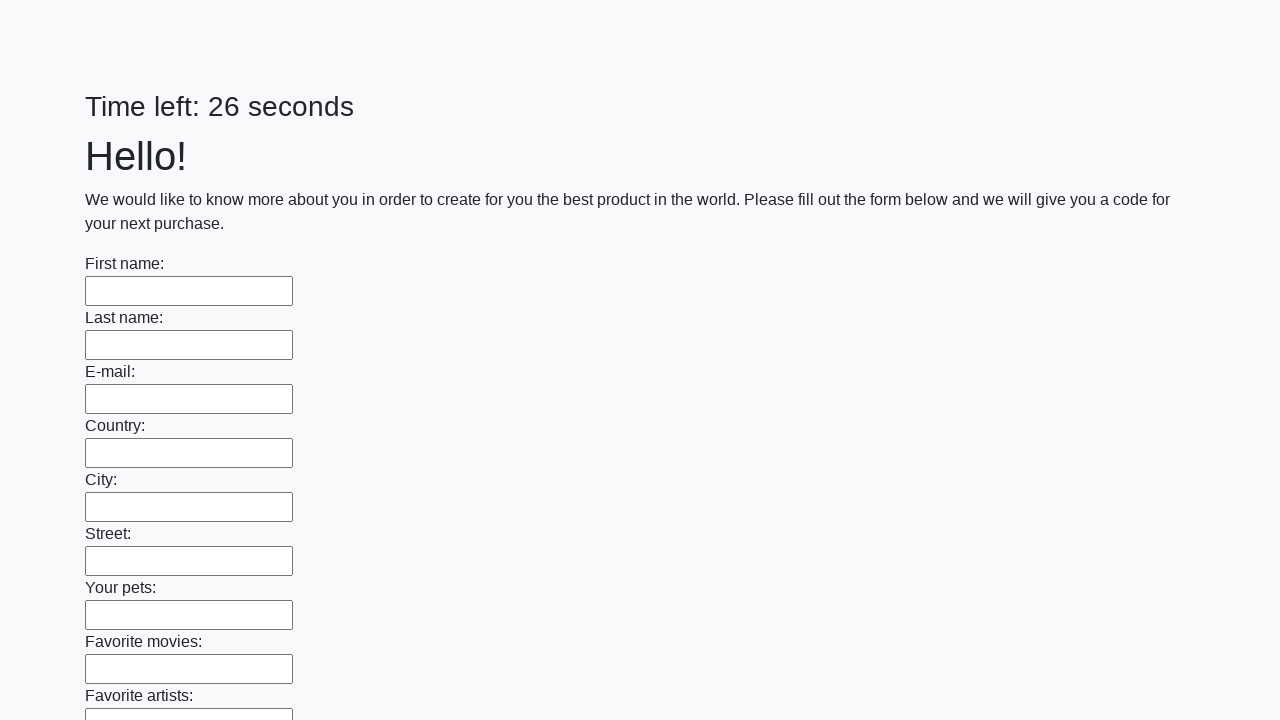

Counted 100 text input fields
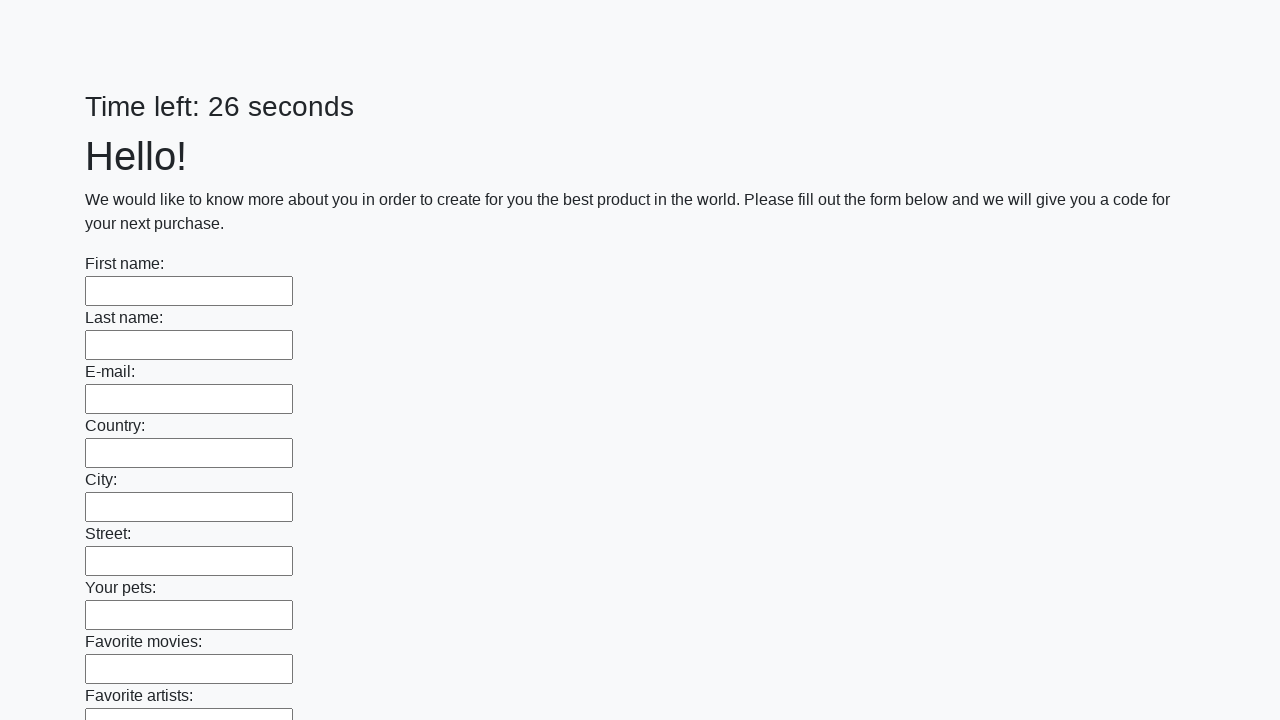

Filled text input field 1 of 100 with 'ht' on [type='text'] >> nth=0
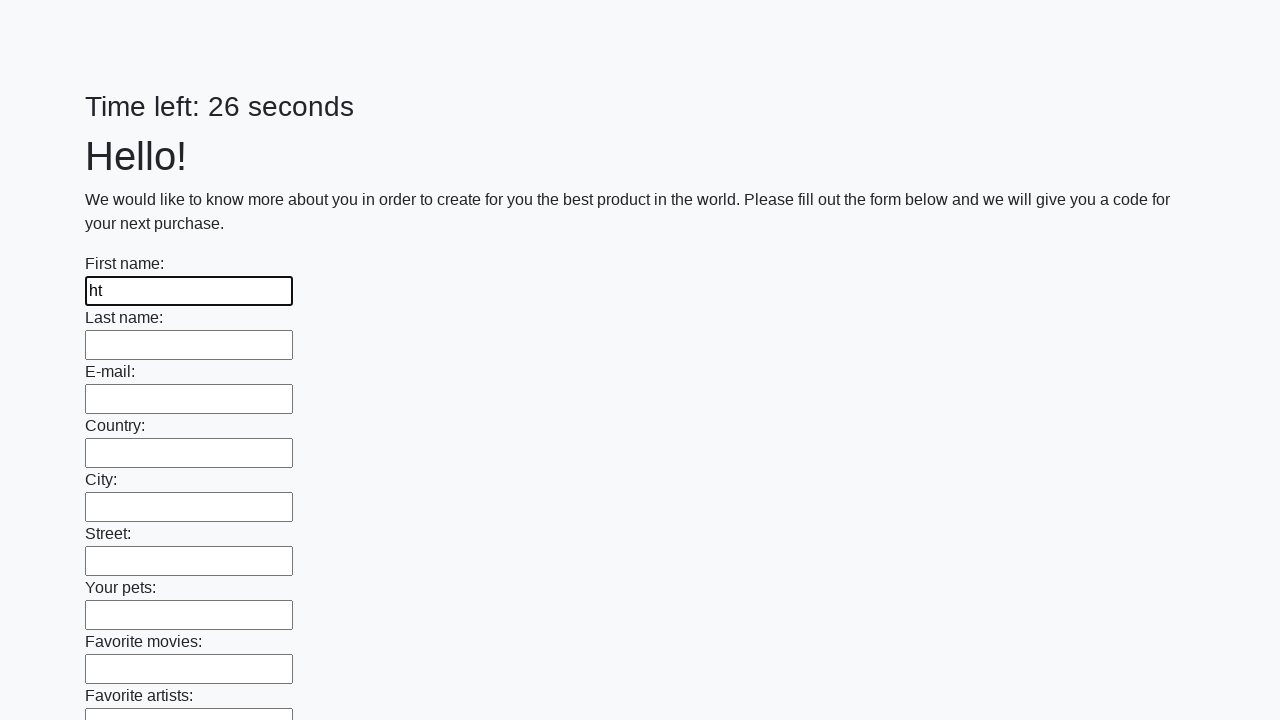

Filled text input field 2 of 100 with 'ht' on [type='text'] >> nth=1
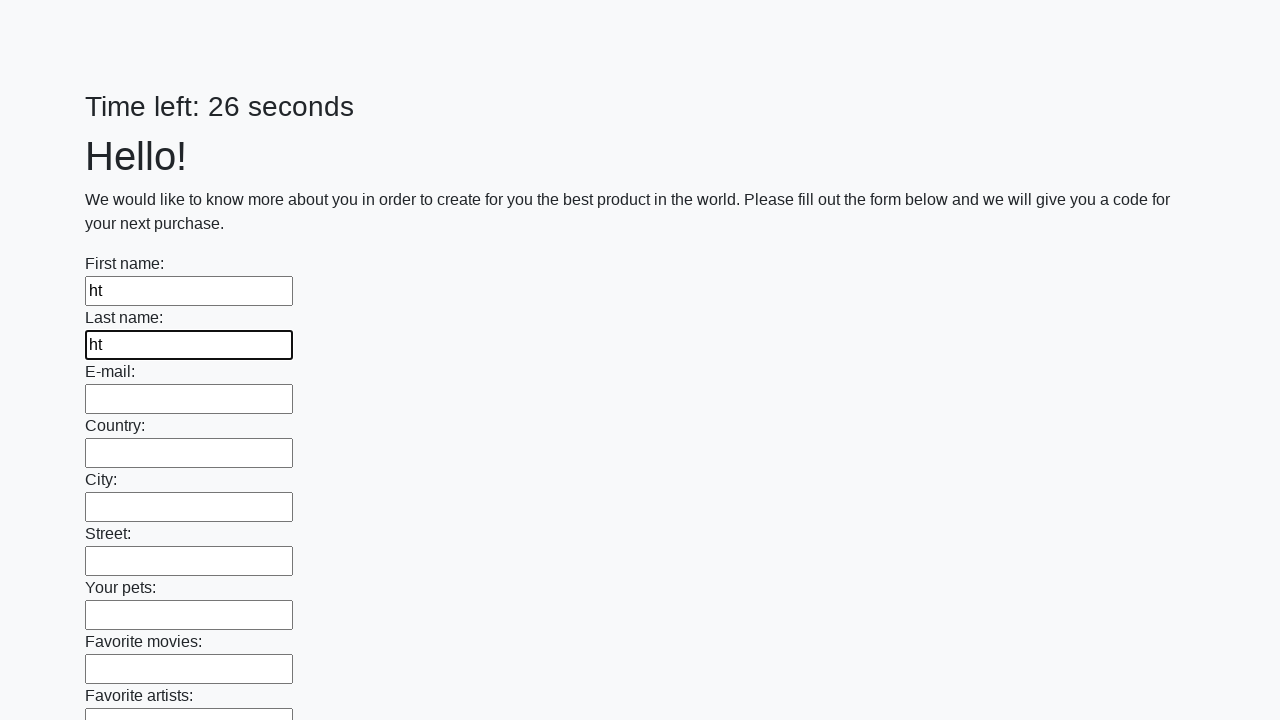

Filled text input field 3 of 100 with 'ht' on [type='text'] >> nth=2
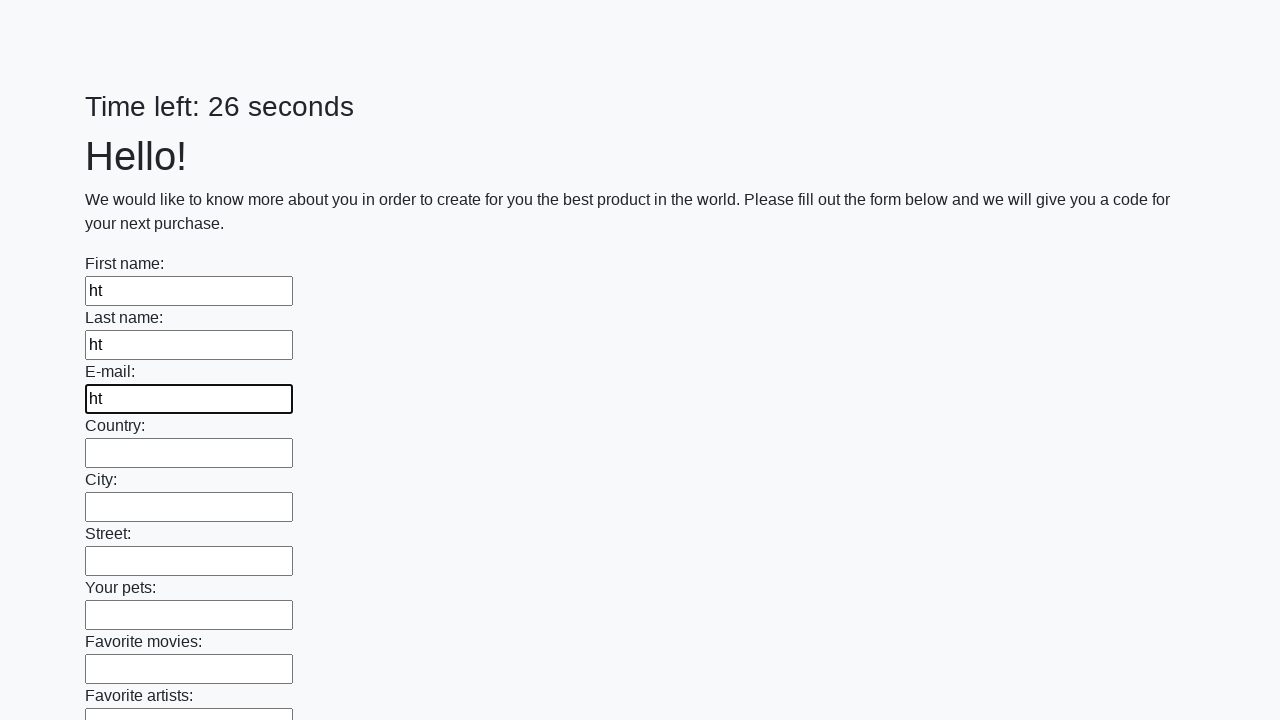

Filled text input field 4 of 100 with 'ht' on [type='text'] >> nth=3
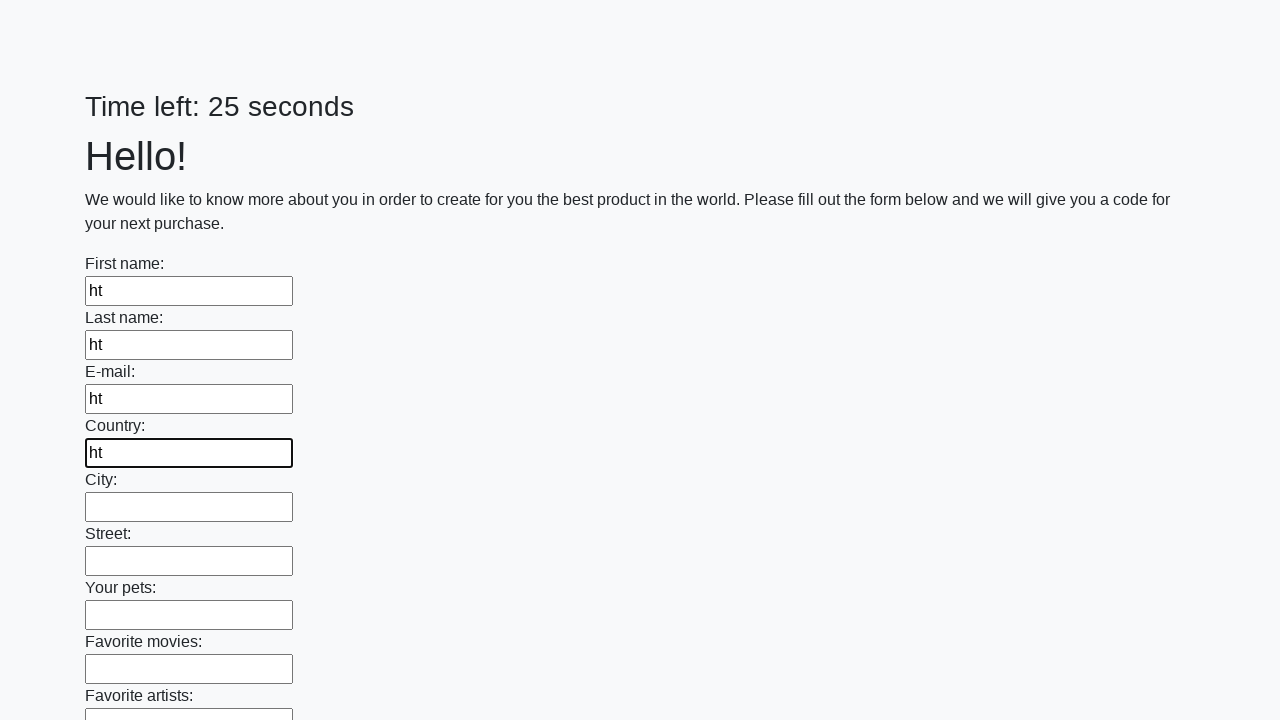

Filled text input field 5 of 100 with 'ht' on [type='text'] >> nth=4
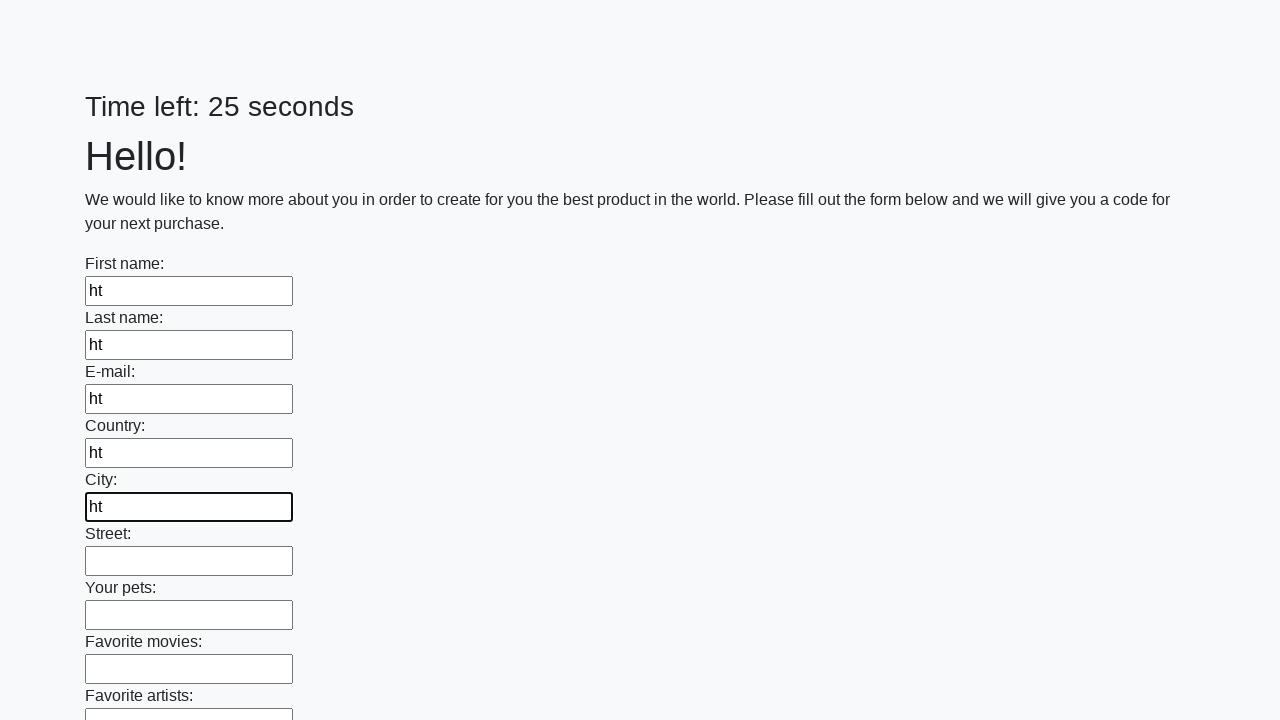

Filled text input field 6 of 100 with 'ht' on [type='text'] >> nth=5
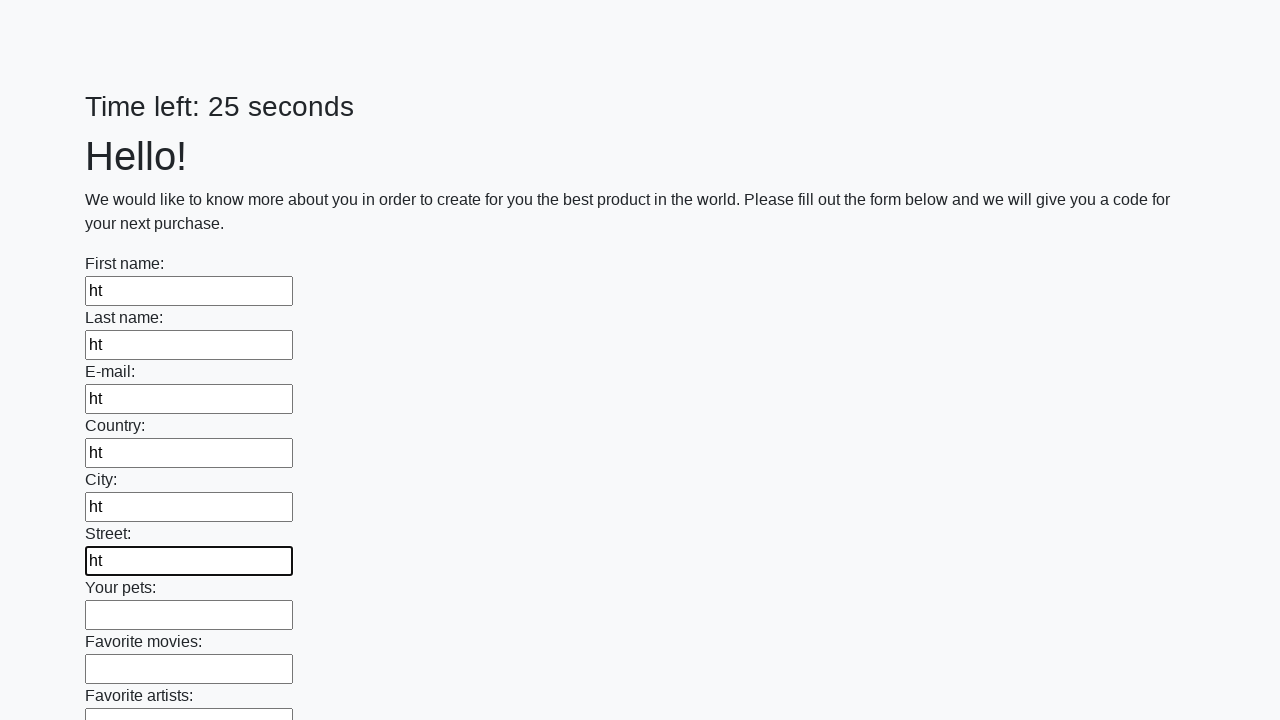

Filled text input field 7 of 100 with 'ht' on [type='text'] >> nth=6
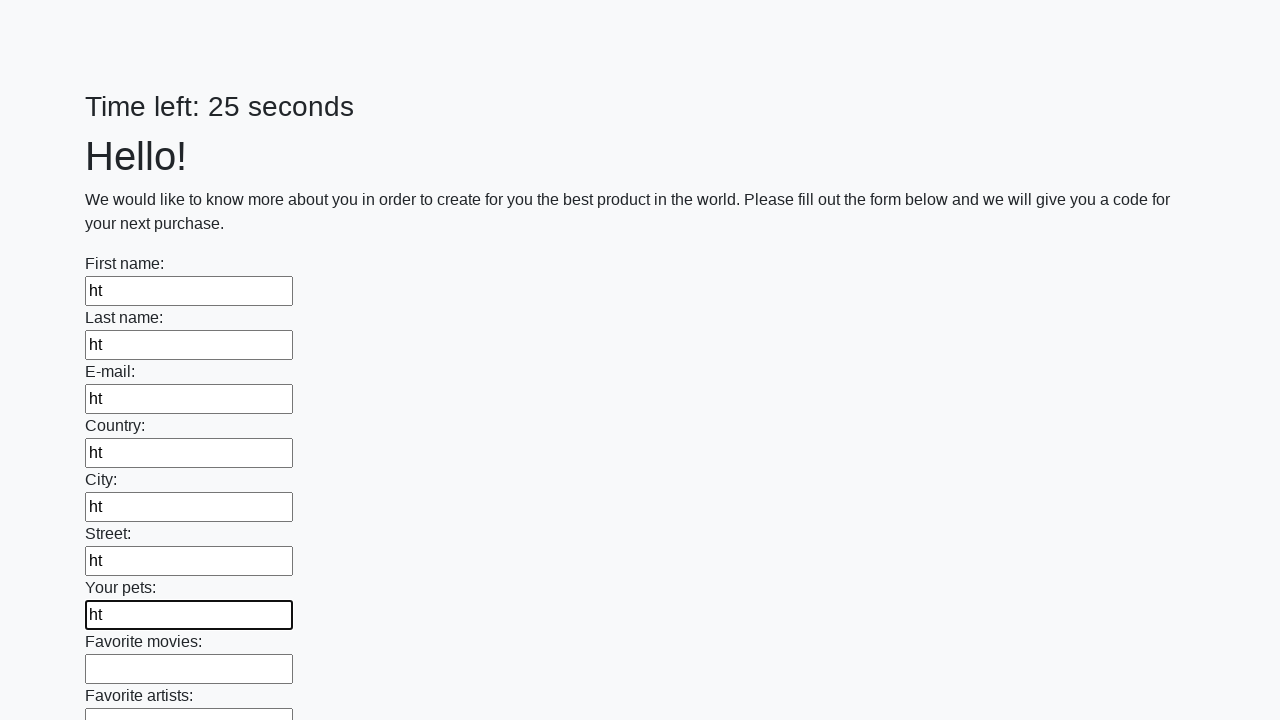

Filled text input field 8 of 100 with 'ht' on [type='text'] >> nth=7
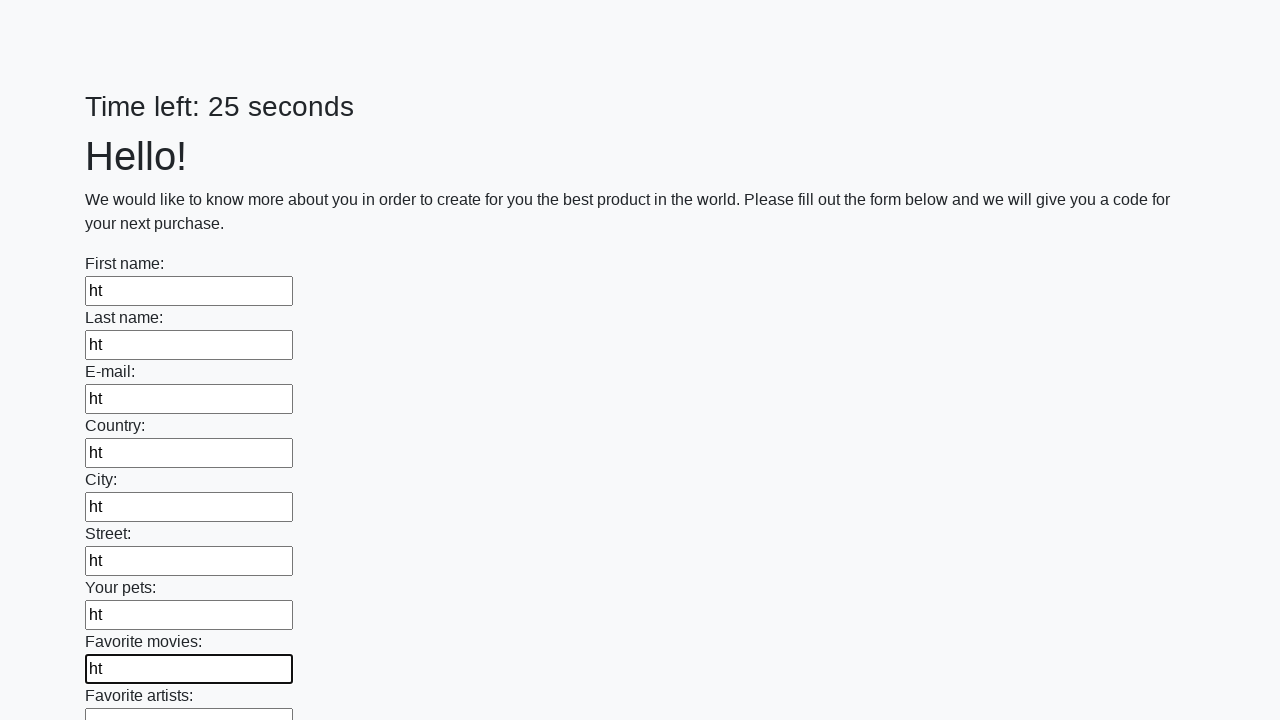

Filled text input field 9 of 100 with 'ht' on [type='text'] >> nth=8
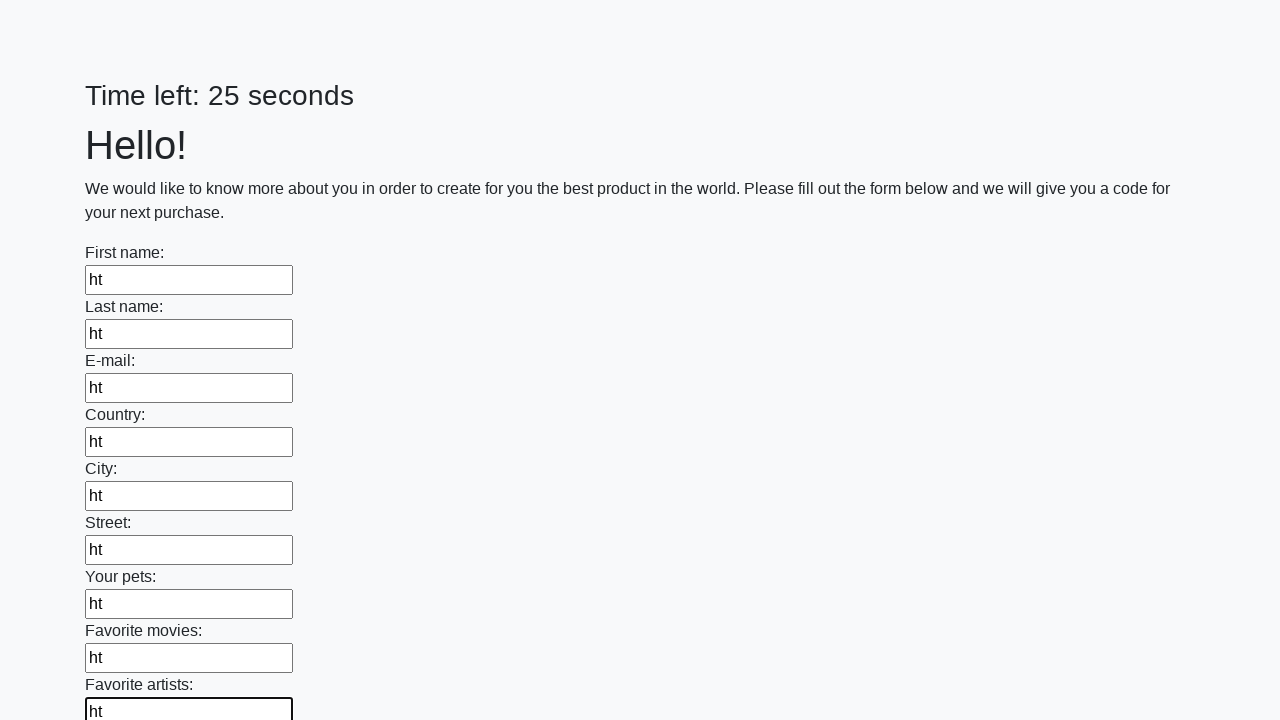

Filled text input field 10 of 100 with 'ht' on [type='text'] >> nth=9
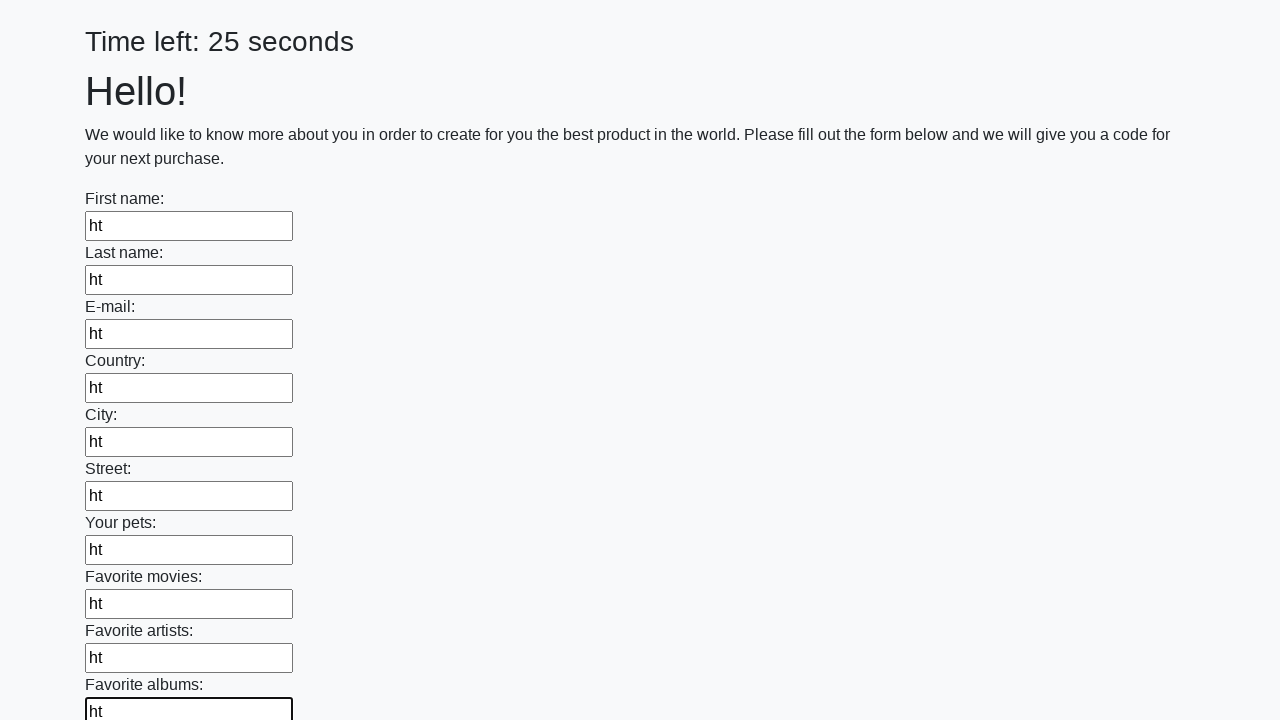

Filled text input field 11 of 100 with 'ht' on [type='text'] >> nth=10
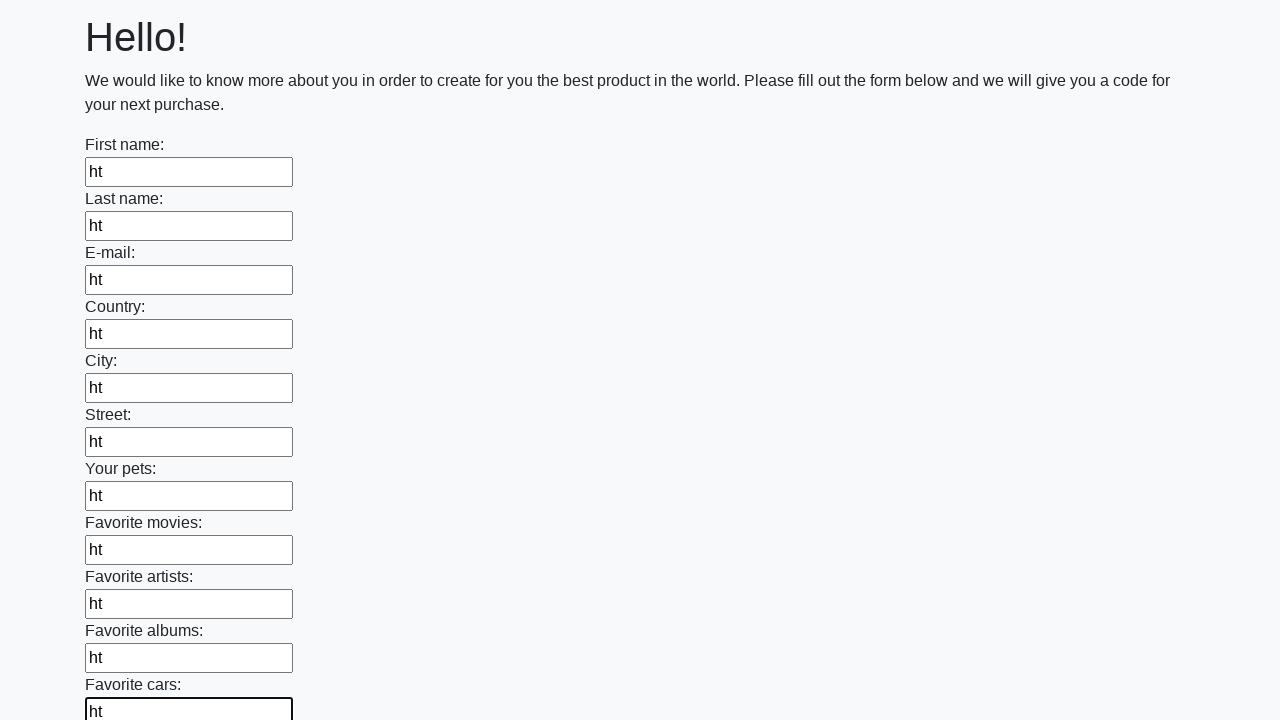

Filled text input field 12 of 100 with 'ht' on [type='text'] >> nth=11
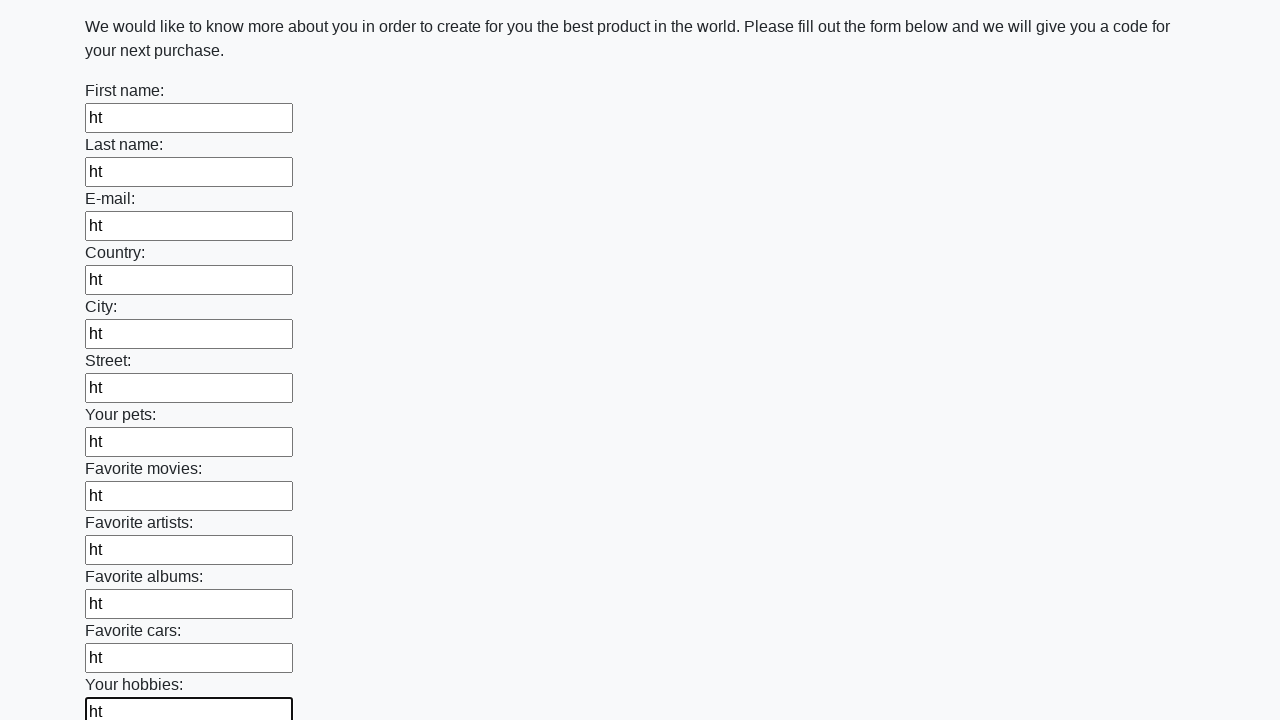

Filled text input field 13 of 100 with 'ht' on [type='text'] >> nth=12
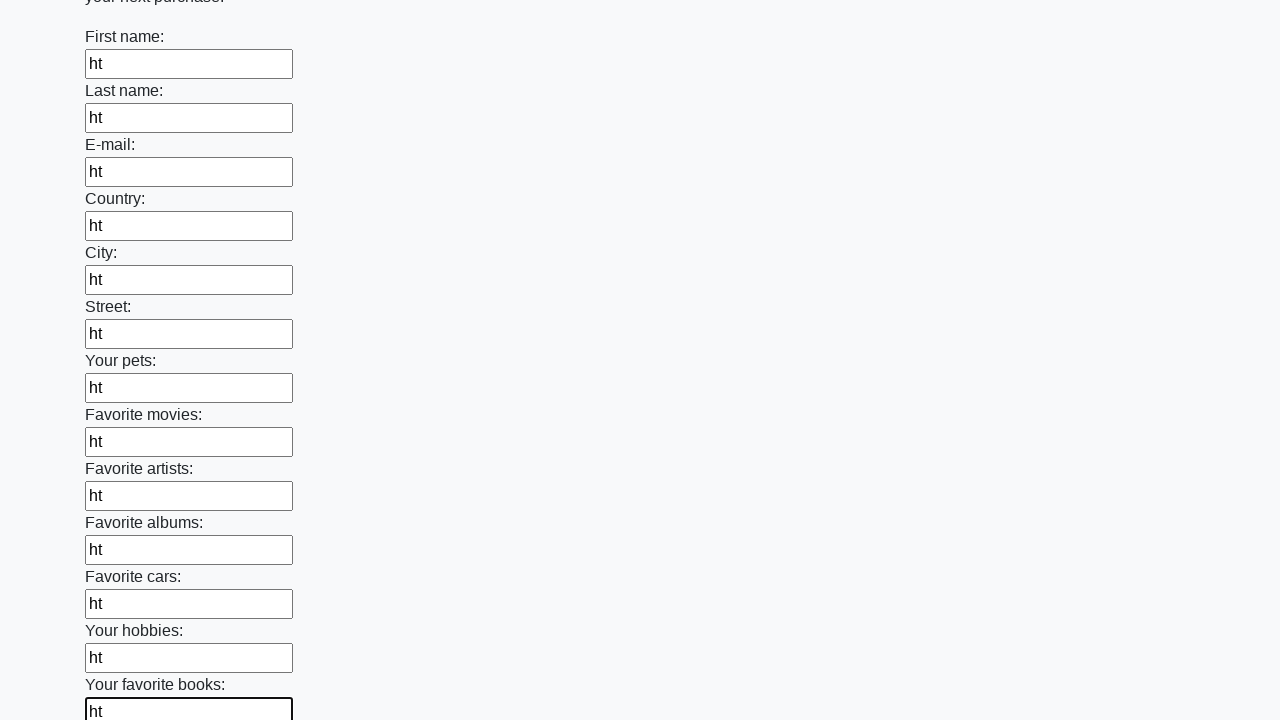

Filled text input field 14 of 100 with 'ht' on [type='text'] >> nth=13
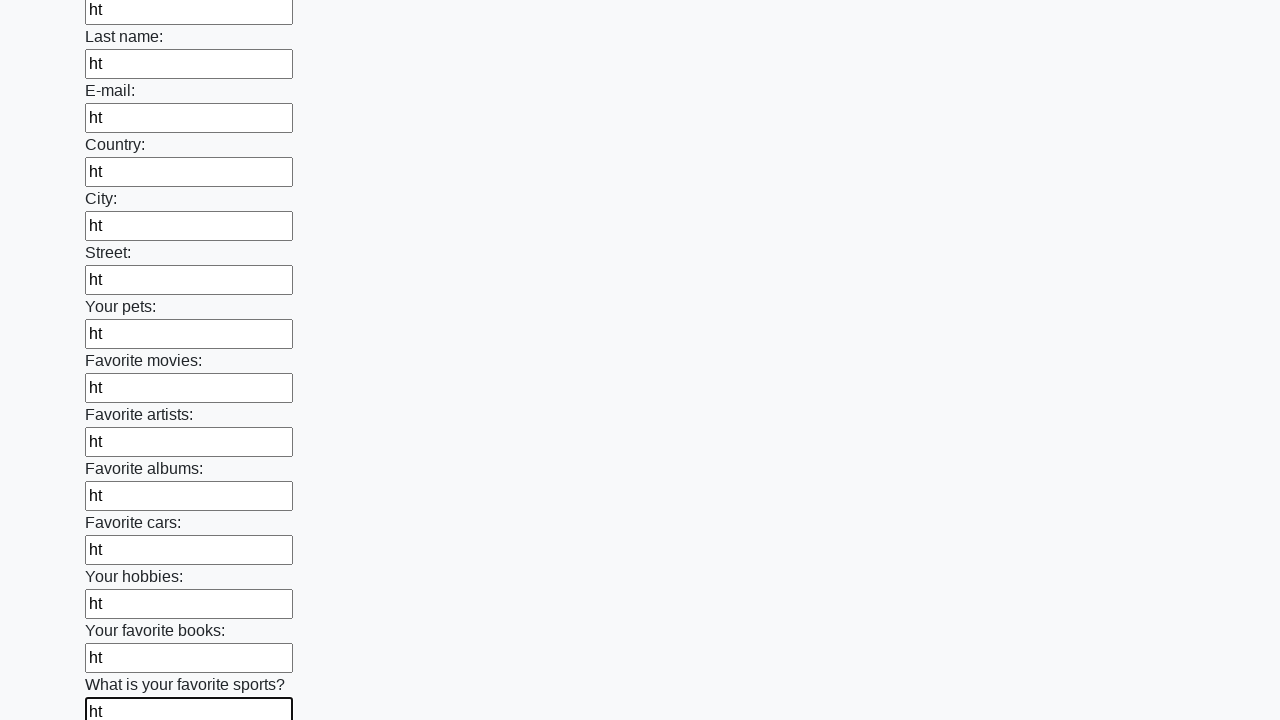

Filled text input field 15 of 100 with 'ht' on [type='text'] >> nth=14
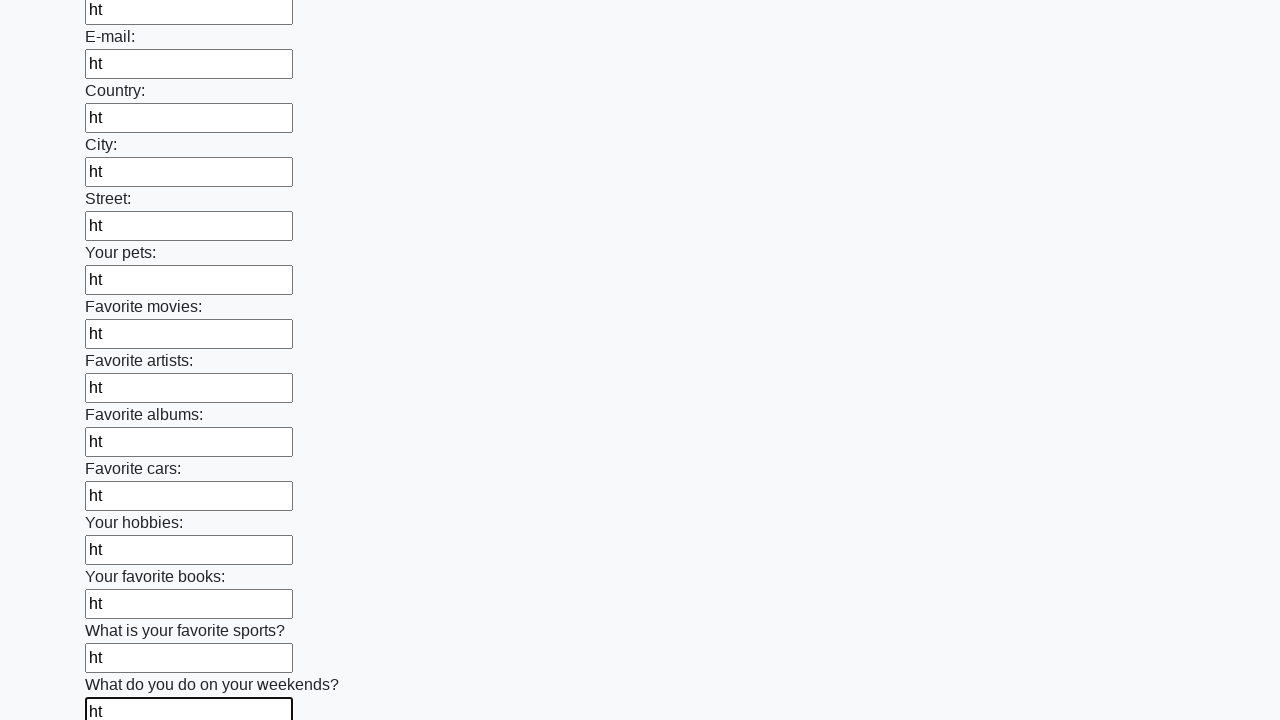

Filled text input field 16 of 100 with 'ht' on [type='text'] >> nth=15
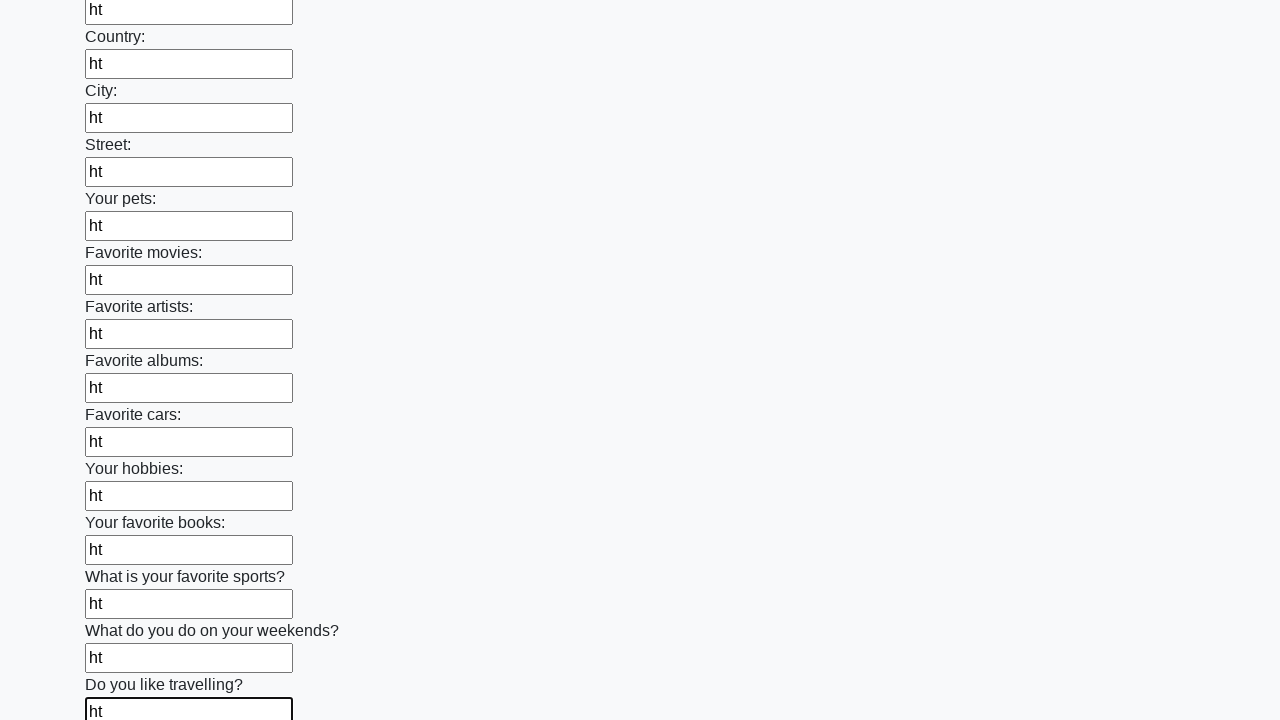

Filled text input field 17 of 100 with 'ht' on [type='text'] >> nth=16
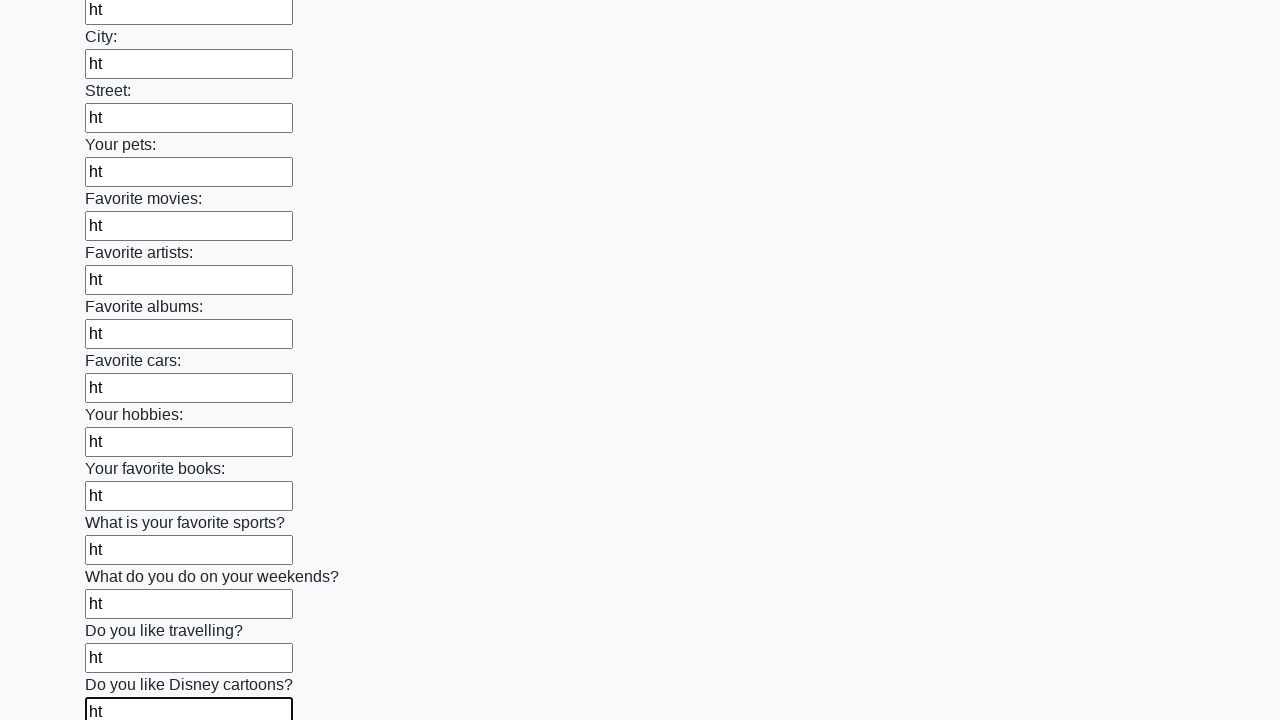

Filled text input field 18 of 100 with 'ht' on [type='text'] >> nth=17
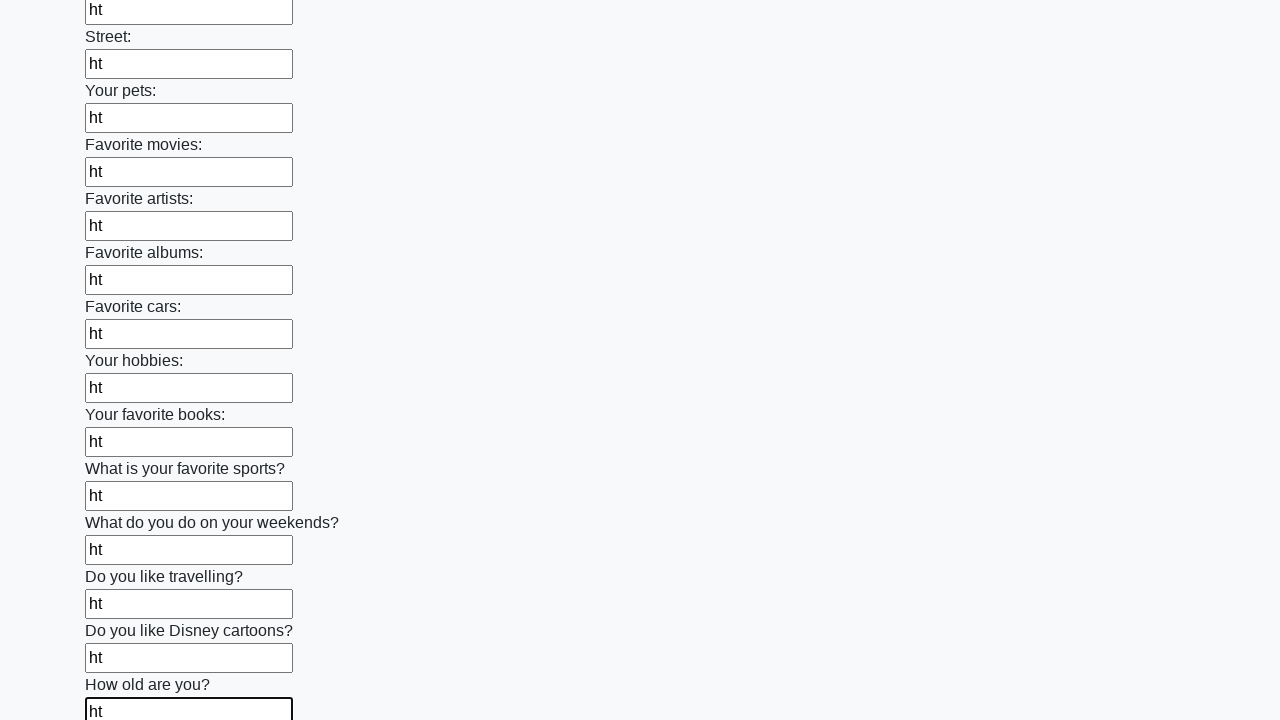

Filled text input field 19 of 100 with 'ht' on [type='text'] >> nth=18
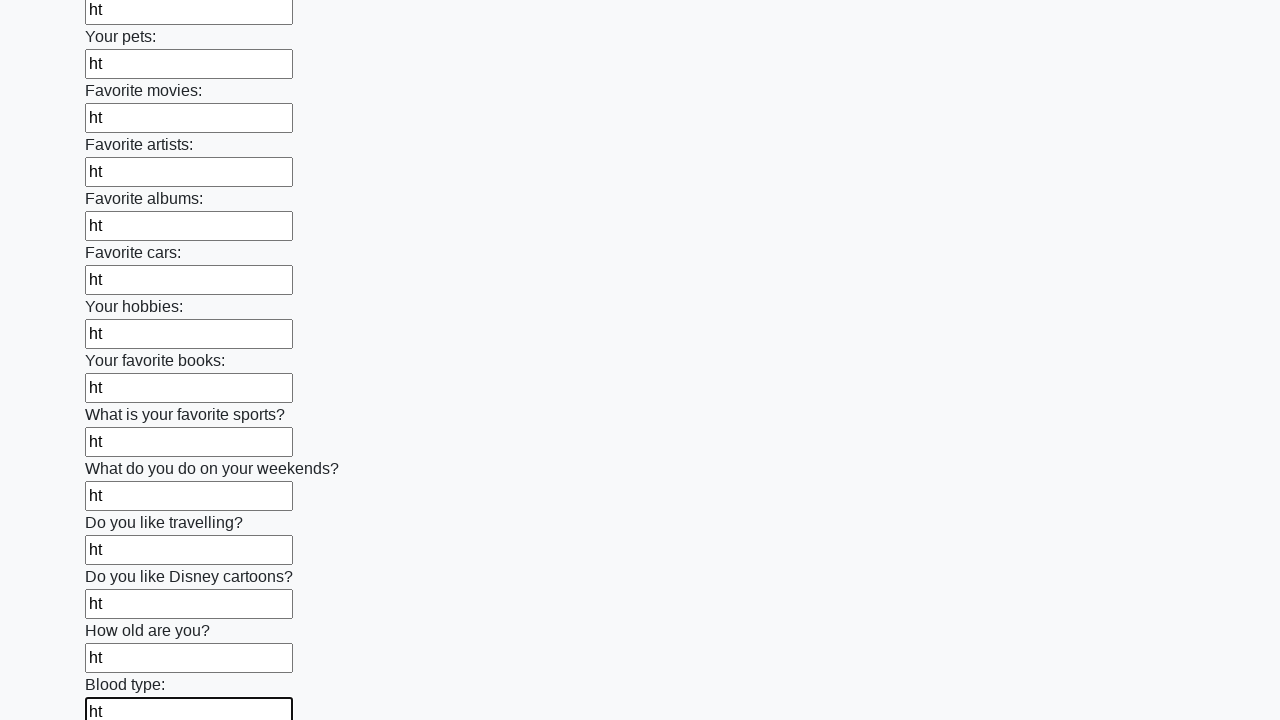

Filled text input field 20 of 100 with 'ht' on [type='text'] >> nth=19
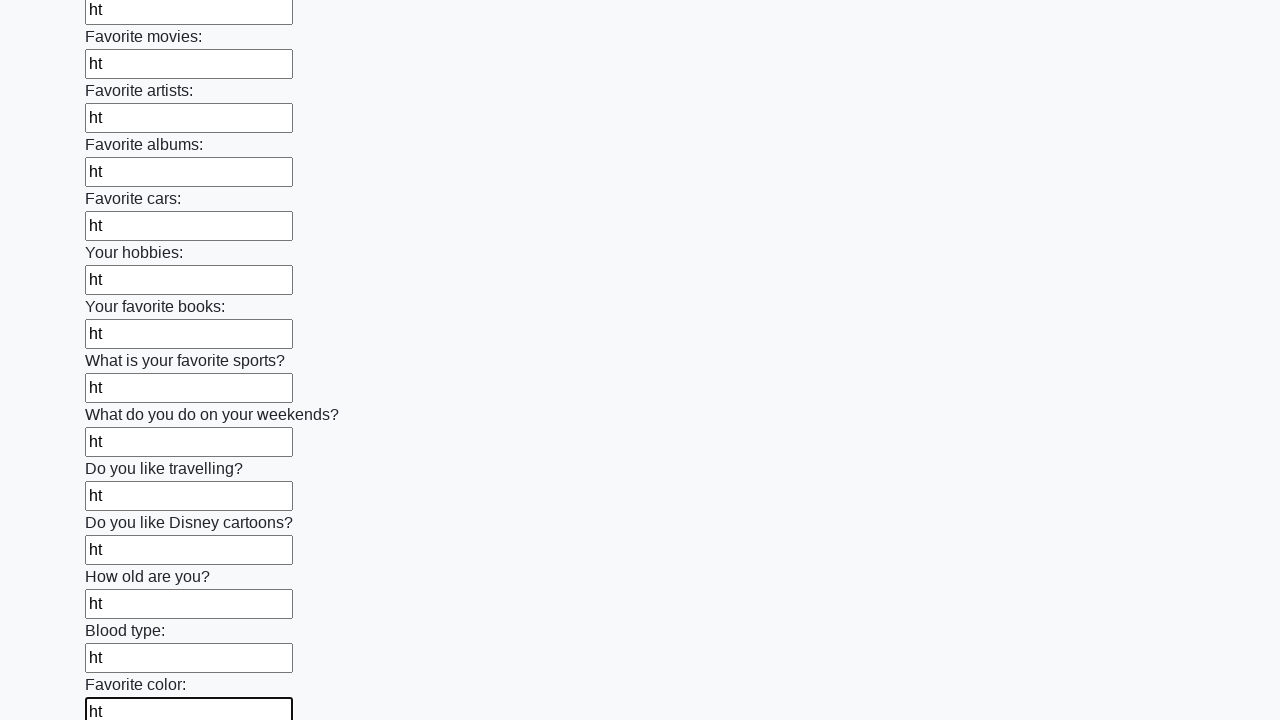

Filled text input field 21 of 100 with 'ht' on [type='text'] >> nth=20
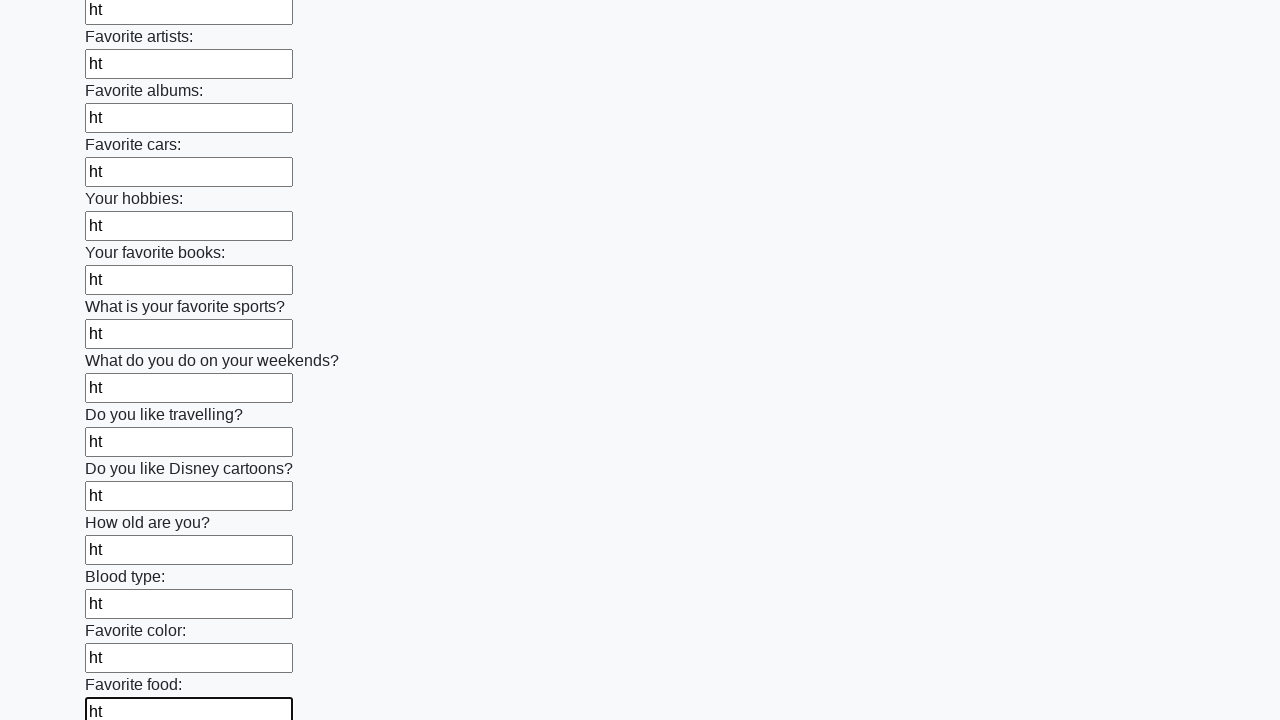

Filled text input field 22 of 100 with 'ht' on [type='text'] >> nth=21
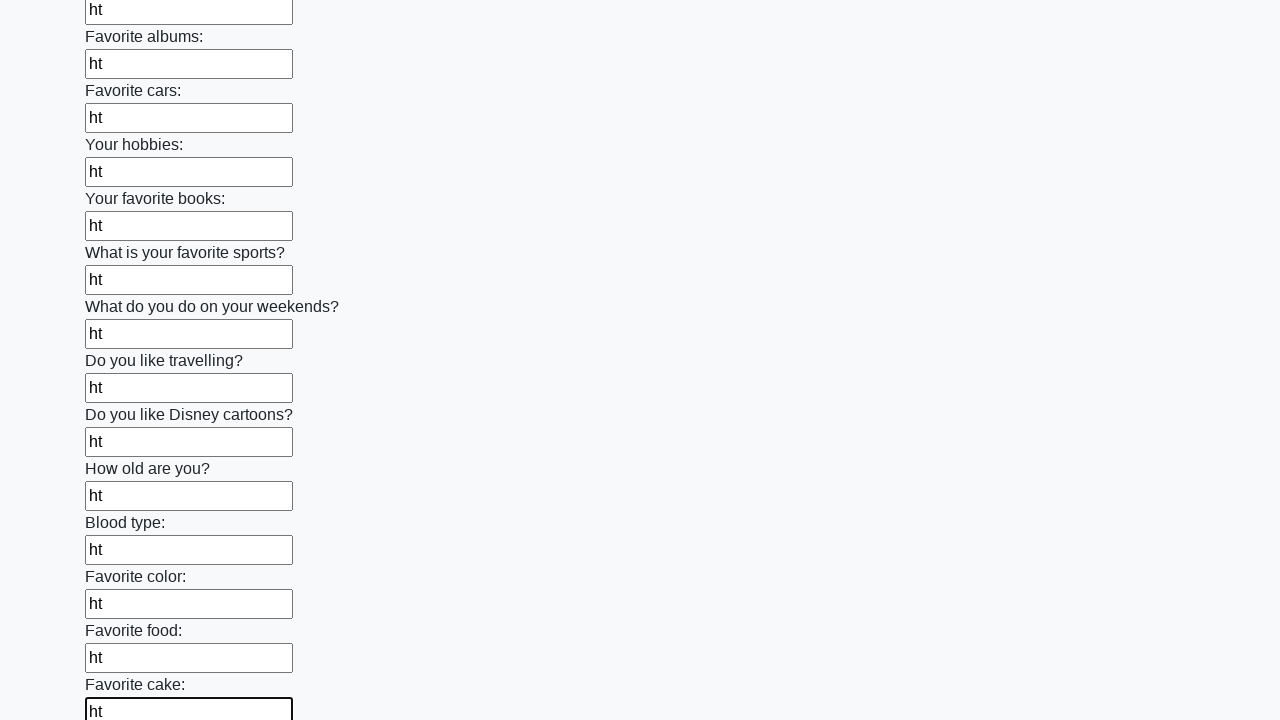

Filled text input field 23 of 100 with 'ht' on [type='text'] >> nth=22
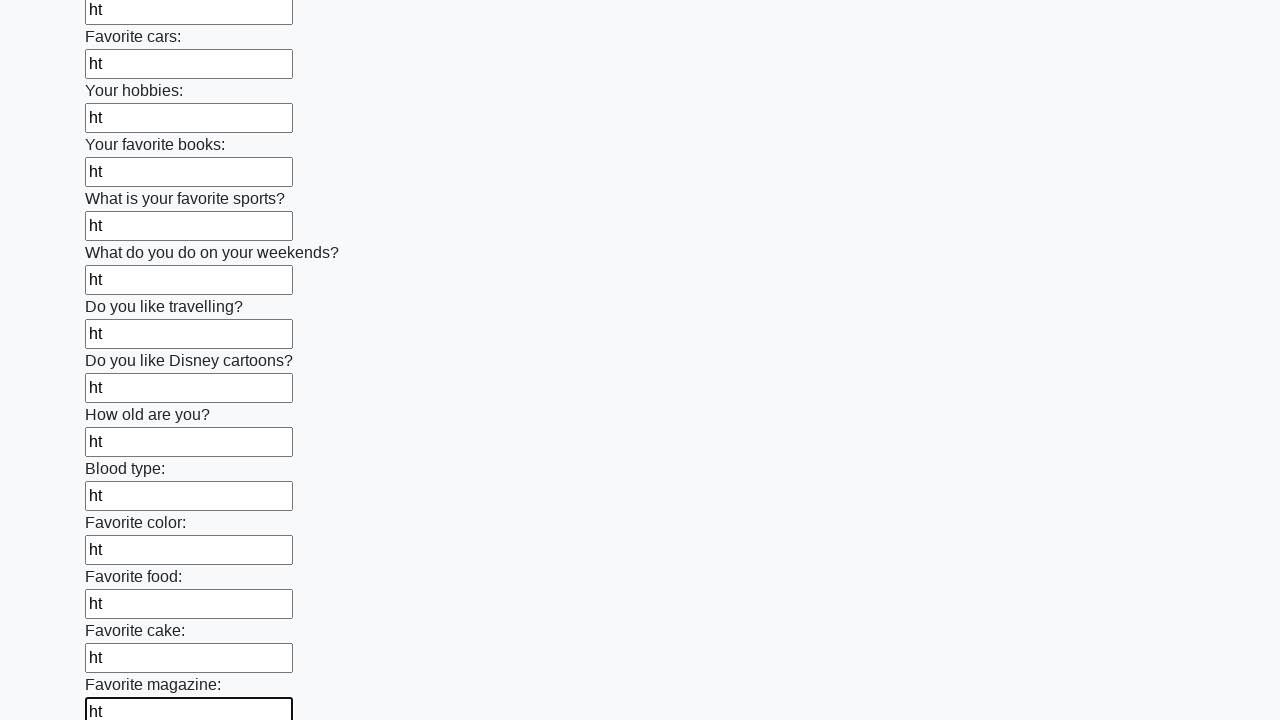

Filled text input field 24 of 100 with 'ht' on [type='text'] >> nth=23
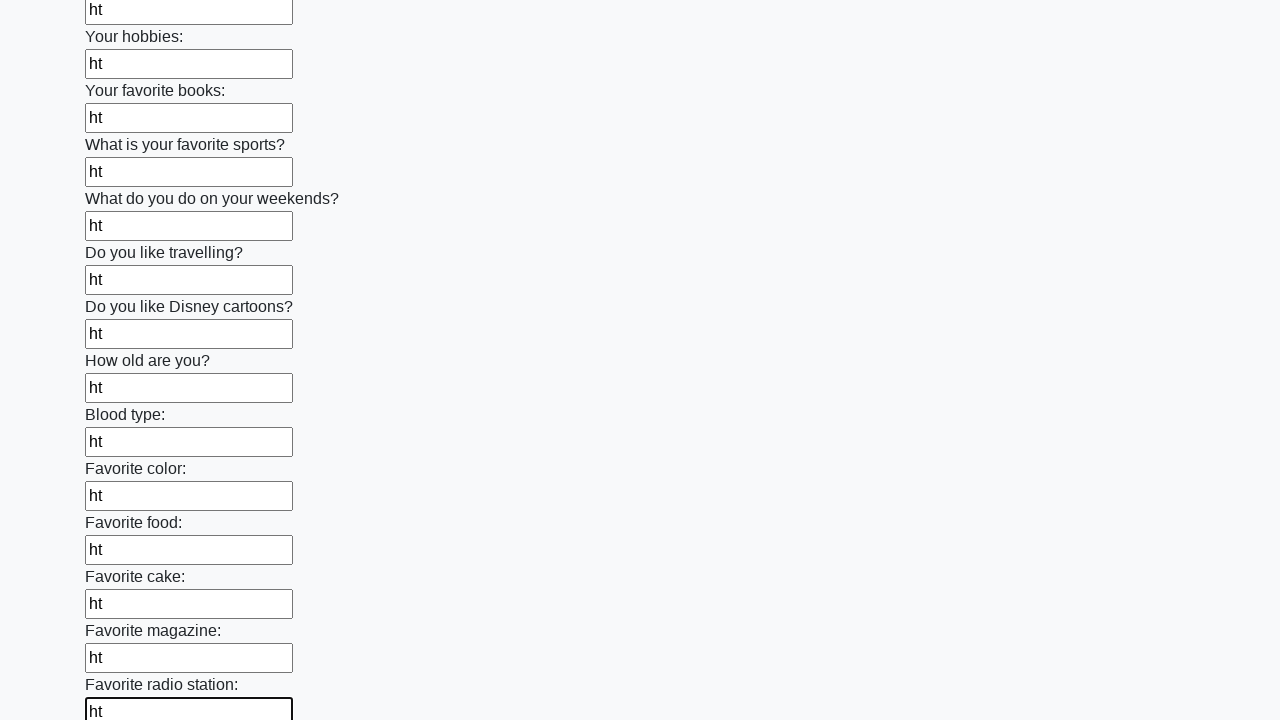

Filled text input field 25 of 100 with 'ht' on [type='text'] >> nth=24
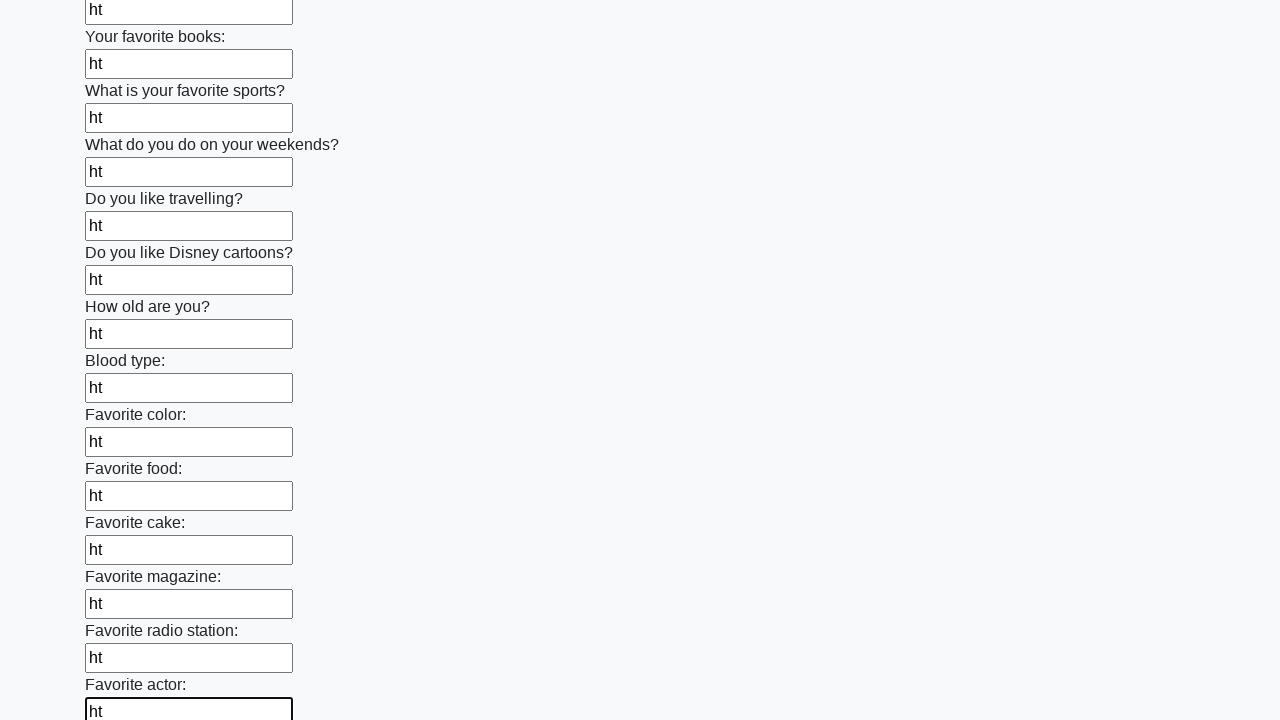

Filled text input field 26 of 100 with 'ht' on [type='text'] >> nth=25
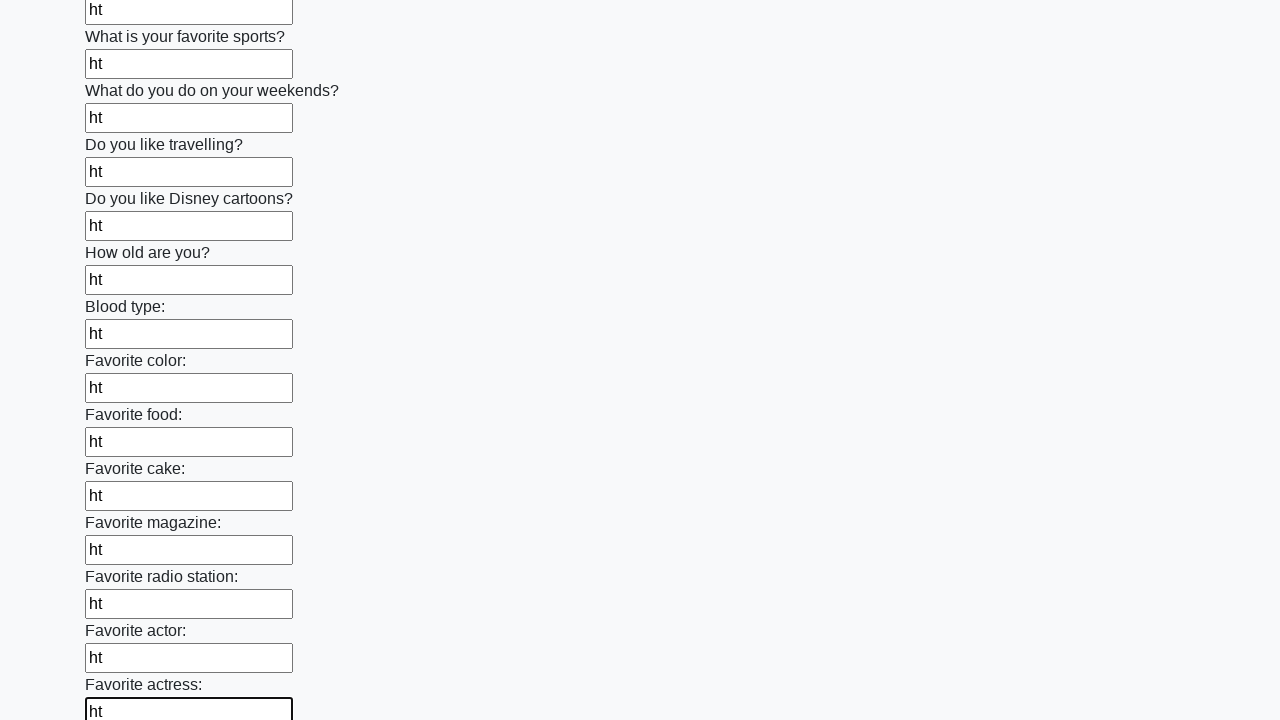

Filled text input field 27 of 100 with 'ht' on [type='text'] >> nth=26
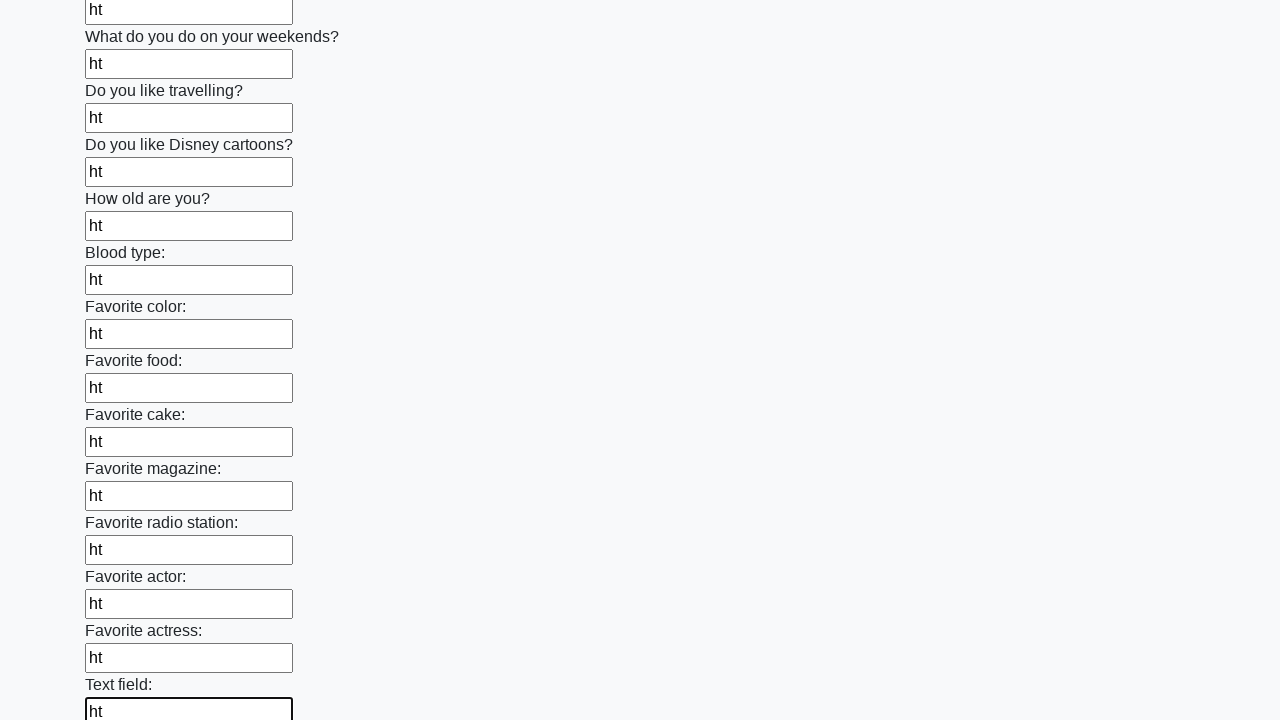

Filled text input field 28 of 100 with 'ht' on [type='text'] >> nth=27
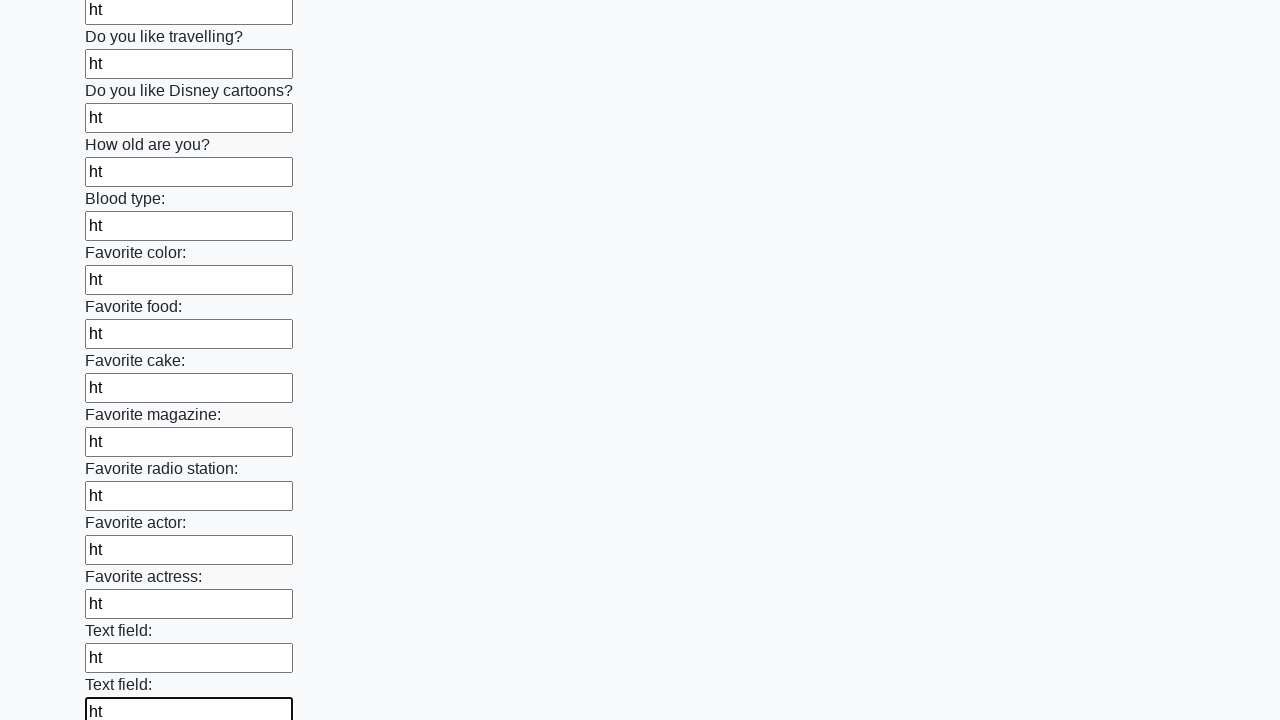

Filled text input field 29 of 100 with 'ht' on [type='text'] >> nth=28
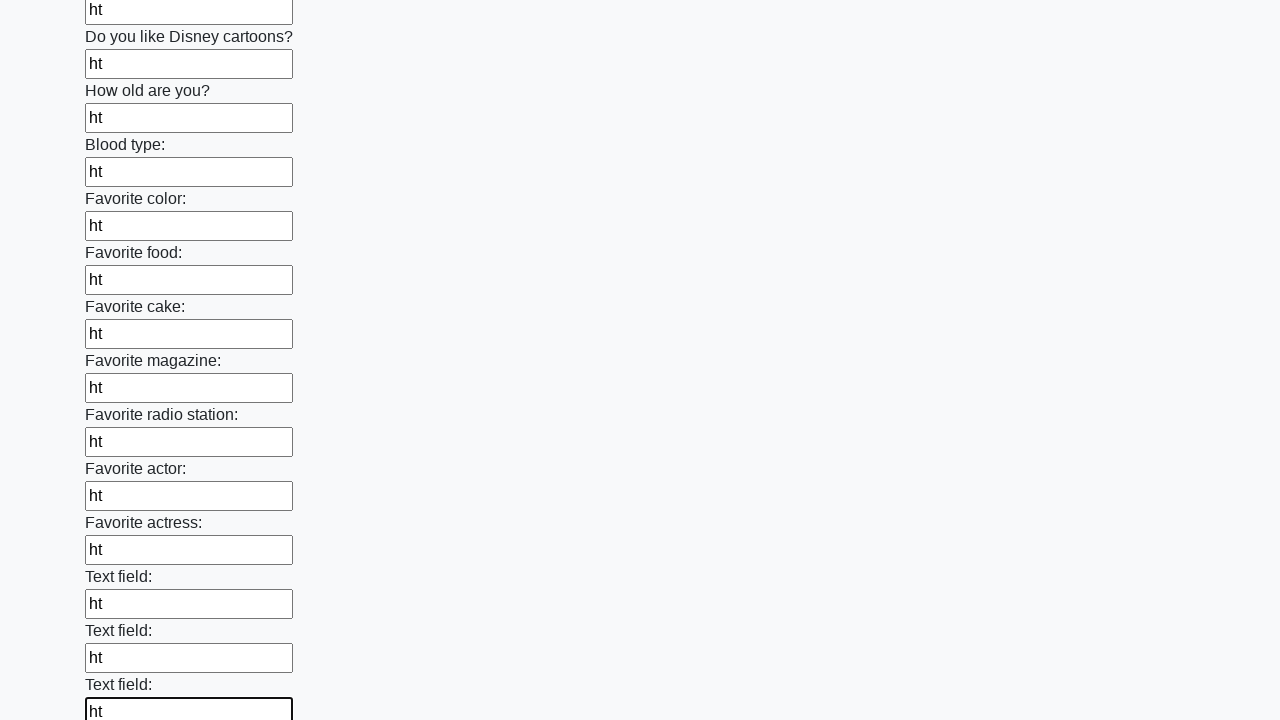

Filled text input field 30 of 100 with 'ht' on [type='text'] >> nth=29
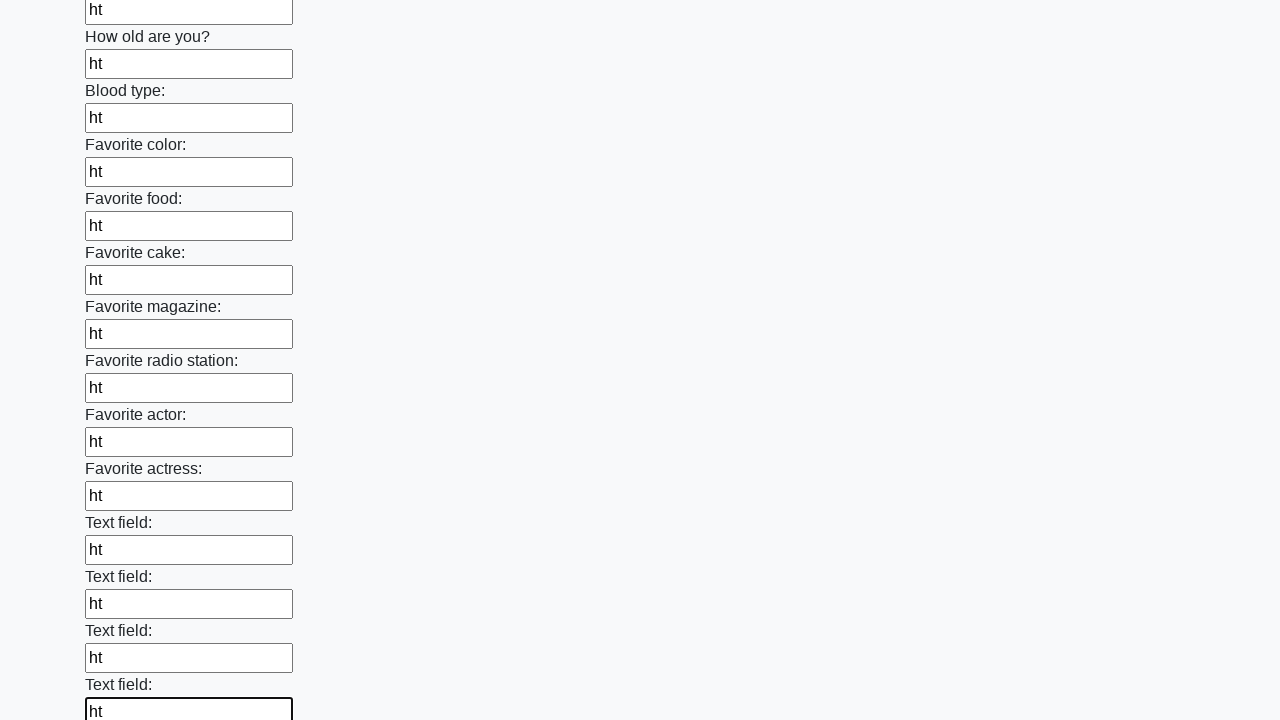

Filled text input field 31 of 100 with 'ht' on [type='text'] >> nth=30
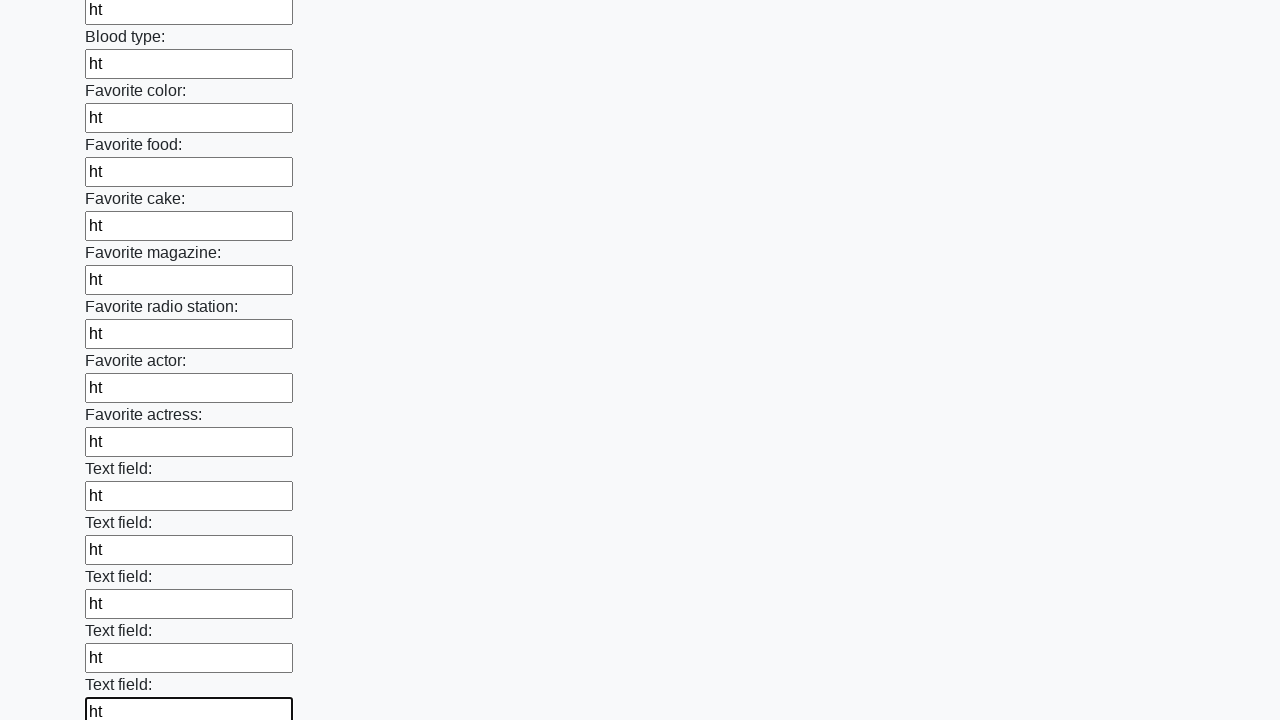

Filled text input field 32 of 100 with 'ht' on [type='text'] >> nth=31
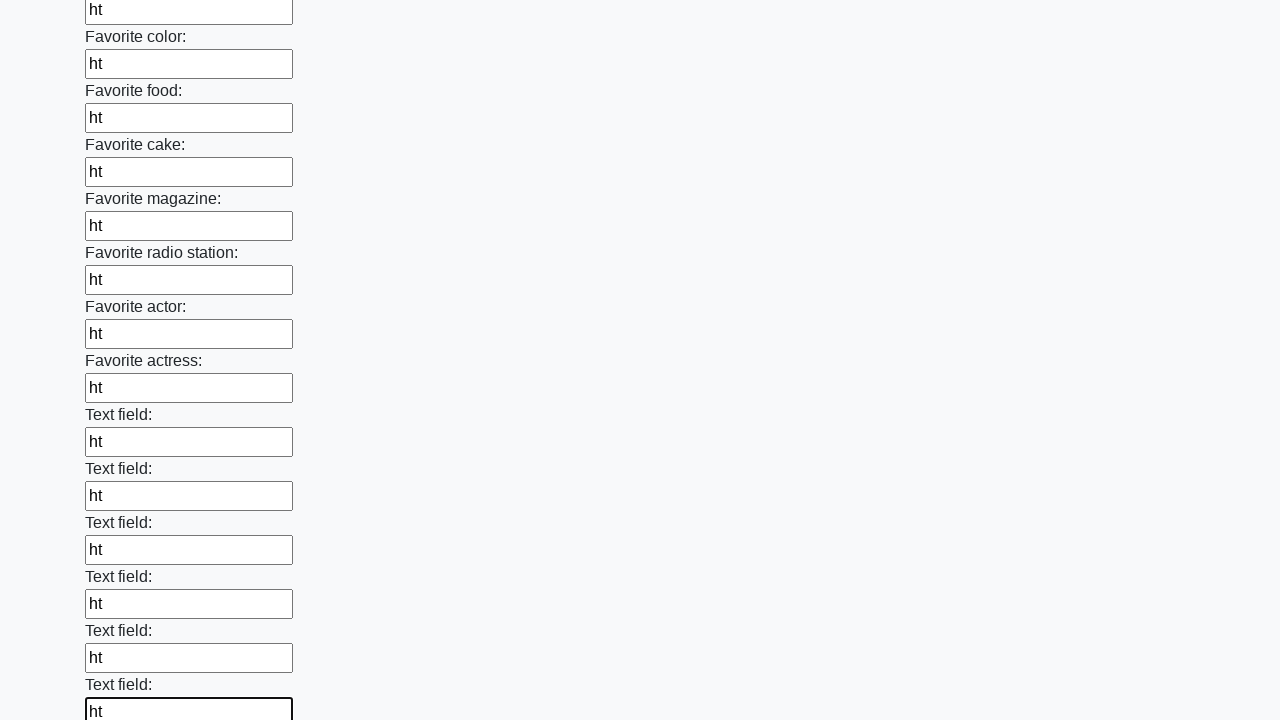

Filled text input field 33 of 100 with 'ht' on [type='text'] >> nth=32
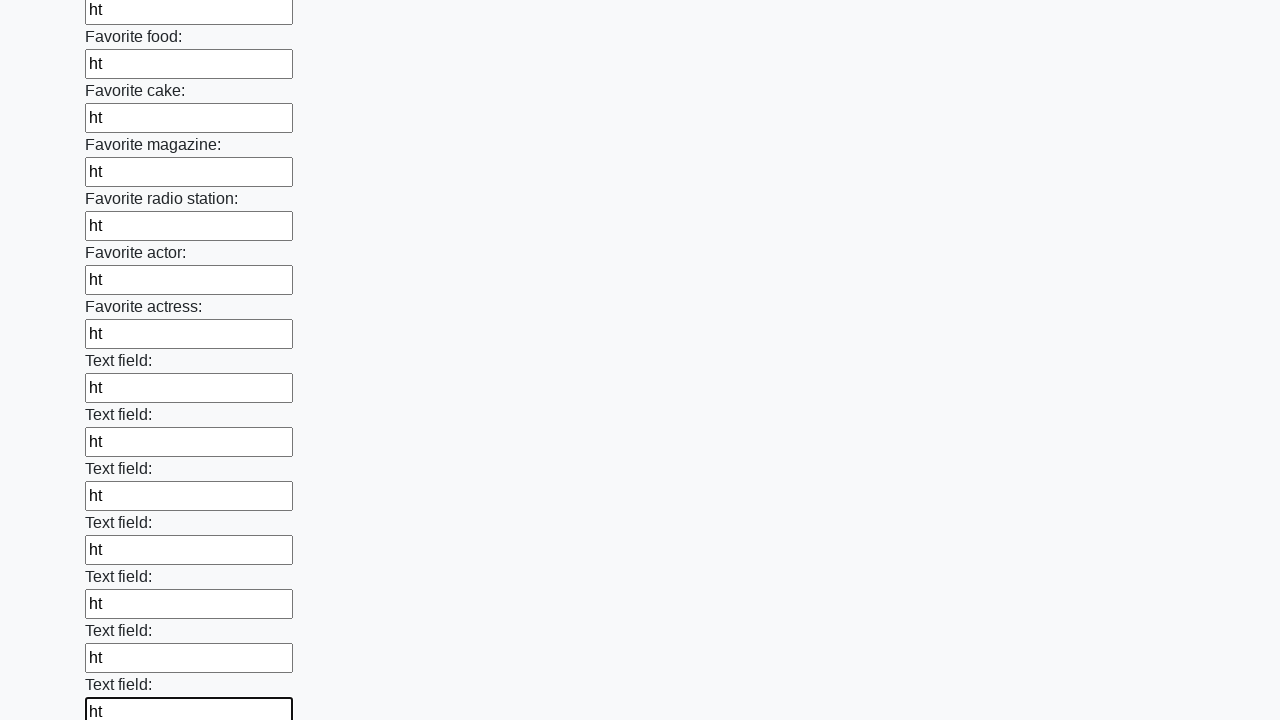

Filled text input field 34 of 100 with 'ht' on [type='text'] >> nth=33
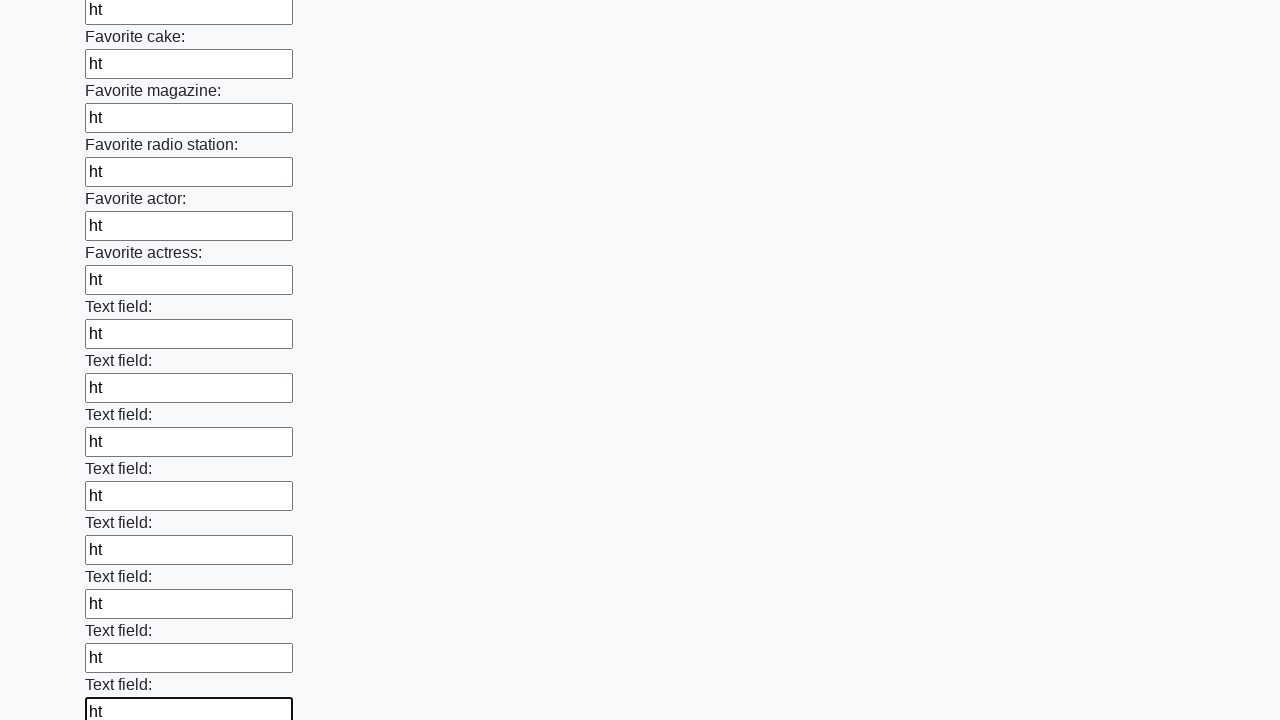

Filled text input field 35 of 100 with 'ht' on [type='text'] >> nth=34
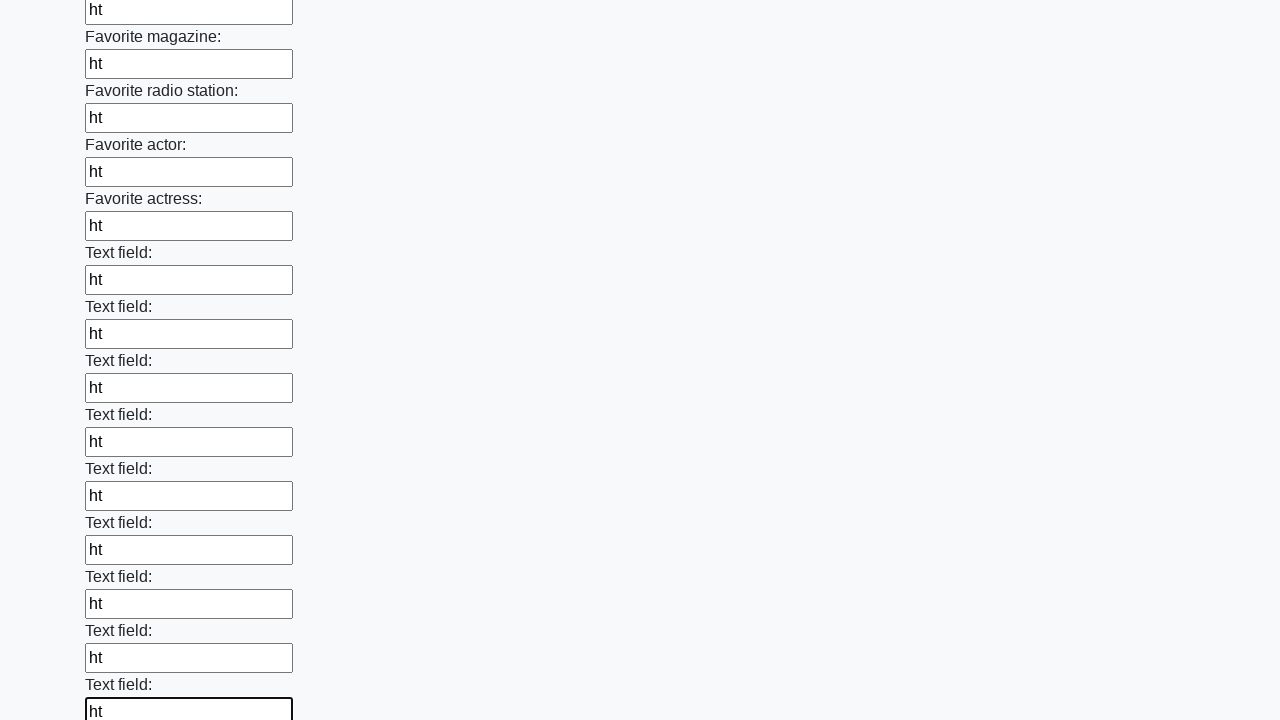

Filled text input field 36 of 100 with 'ht' on [type='text'] >> nth=35
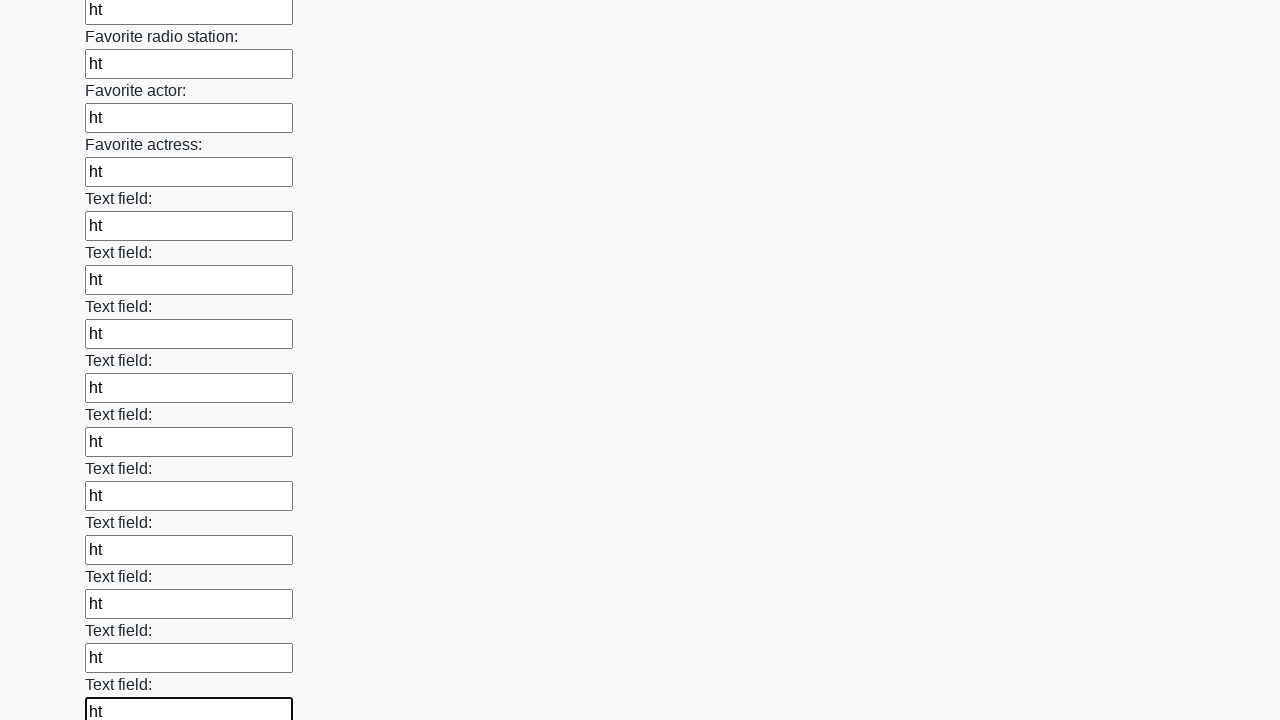

Filled text input field 37 of 100 with 'ht' on [type='text'] >> nth=36
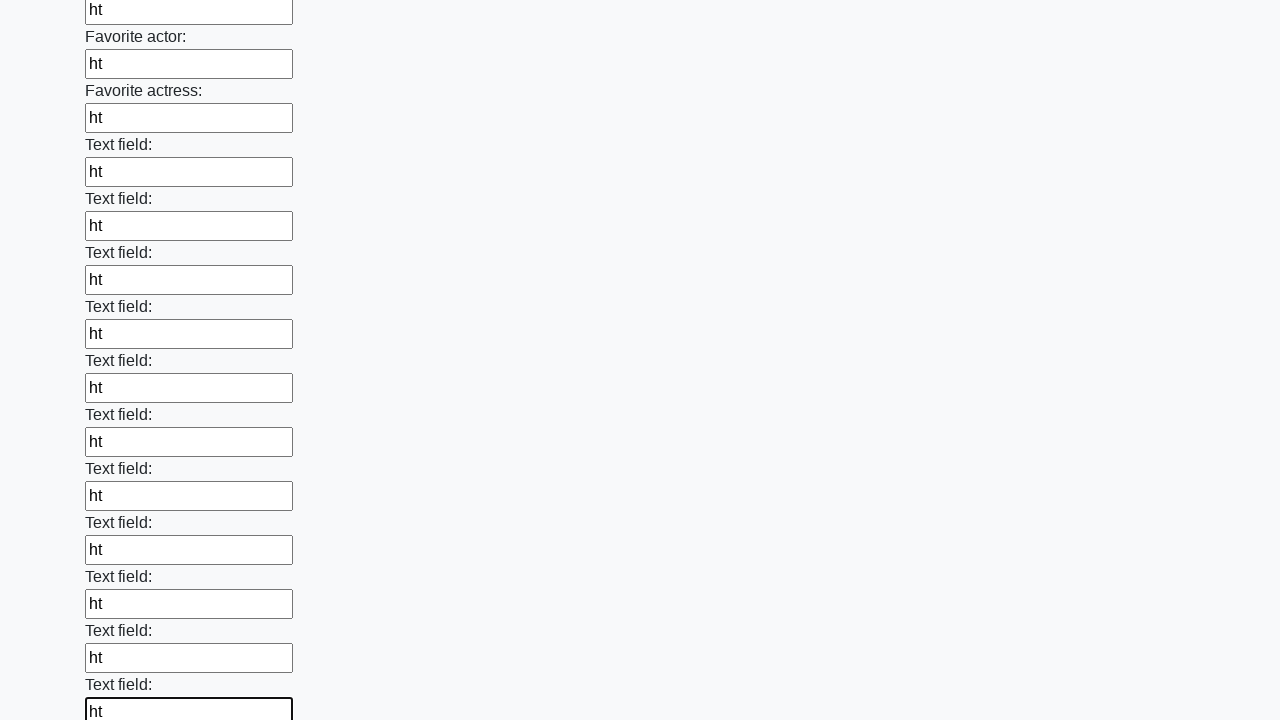

Filled text input field 38 of 100 with 'ht' on [type='text'] >> nth=37
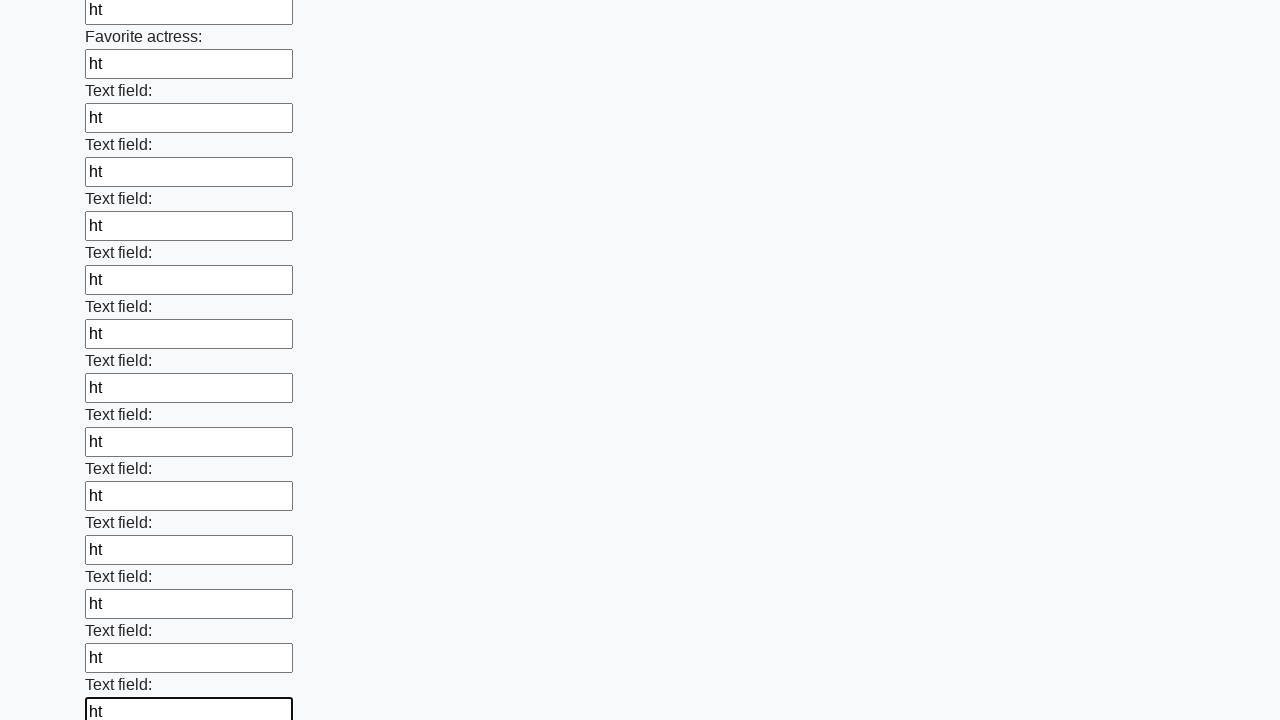

Filled text input field 39 of 100 with 'ht' on [type='text'] >> nth=38
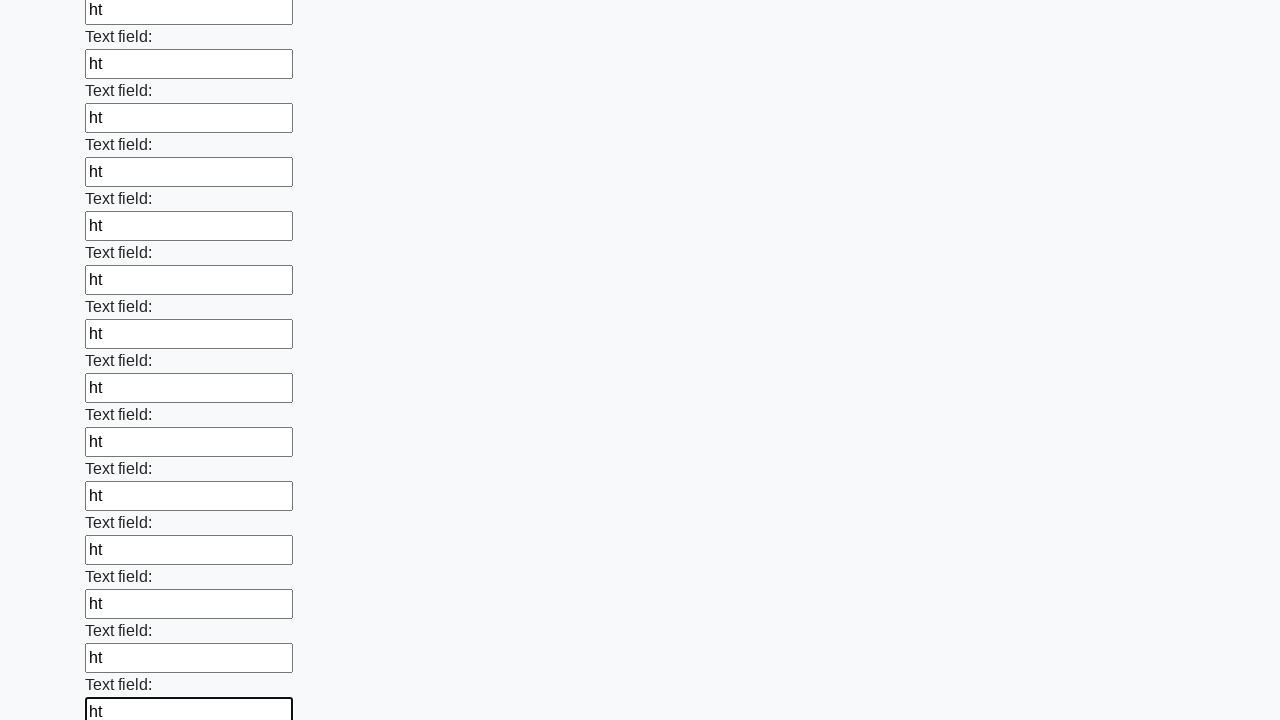

Filled text input field 40 of 100 with 'ht' on [type='text'] >> nth=39
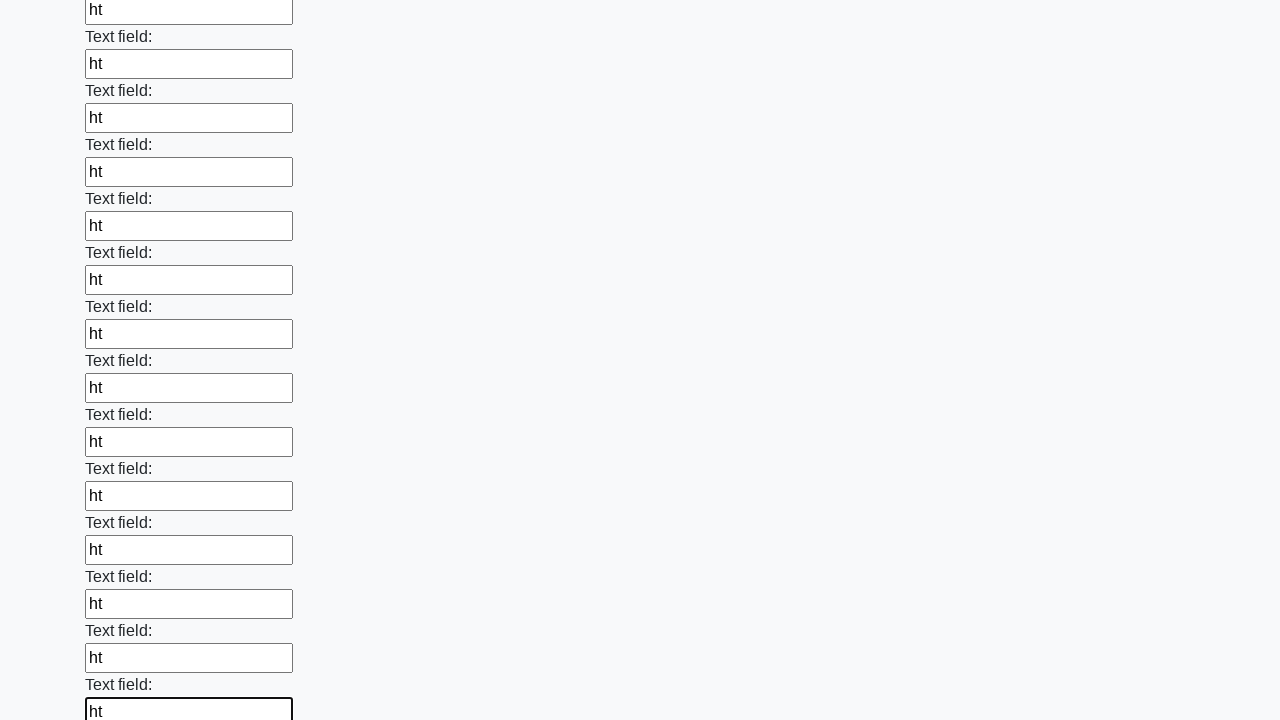

Filled text input field 41 of 100 with 'ht' on [type='text'] >> nth=40
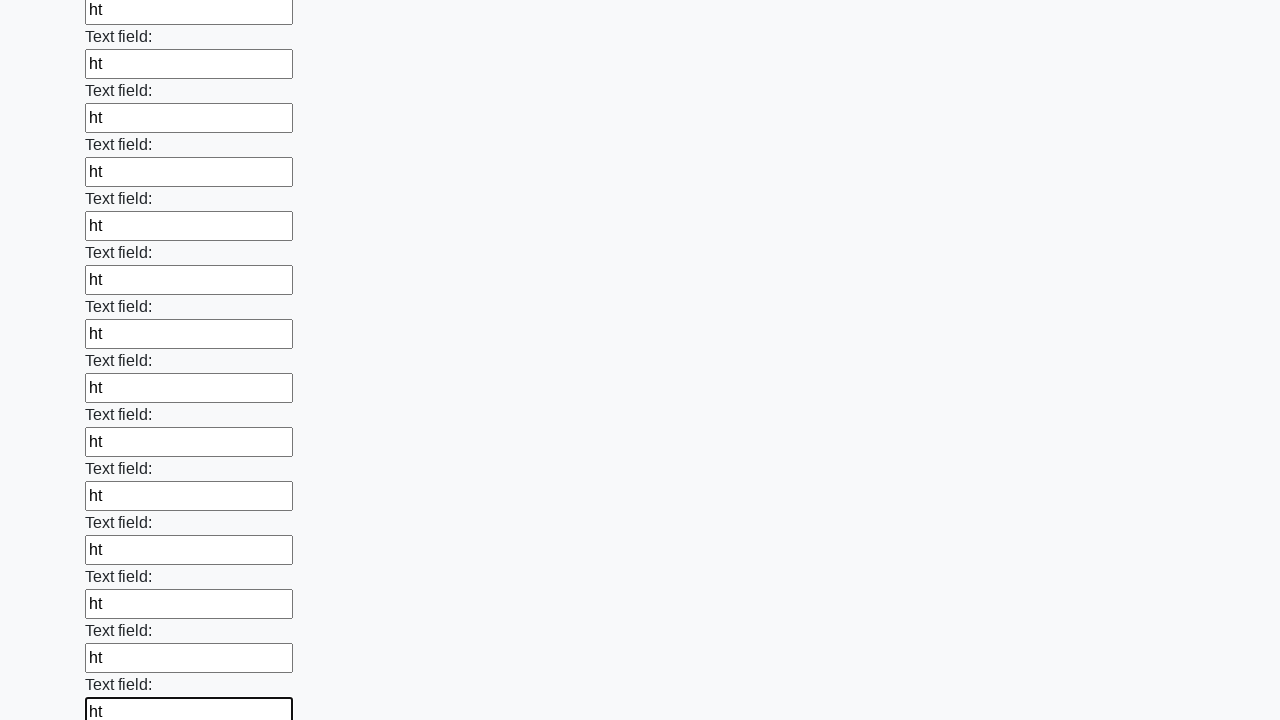

Filled text input field 42 of 100 with 'ht' on [type='text'] >> nth=41
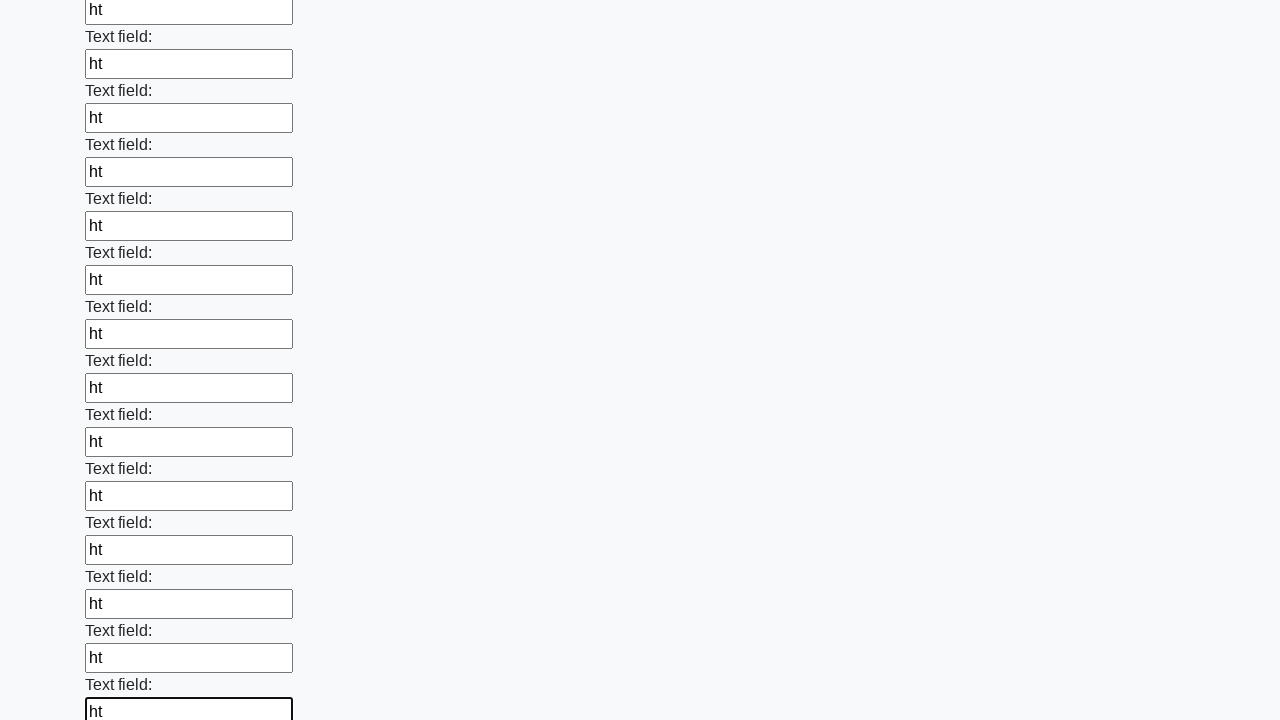

Filled text input field 43 of 100 with 'ht' on [type='text'] >> nth=42
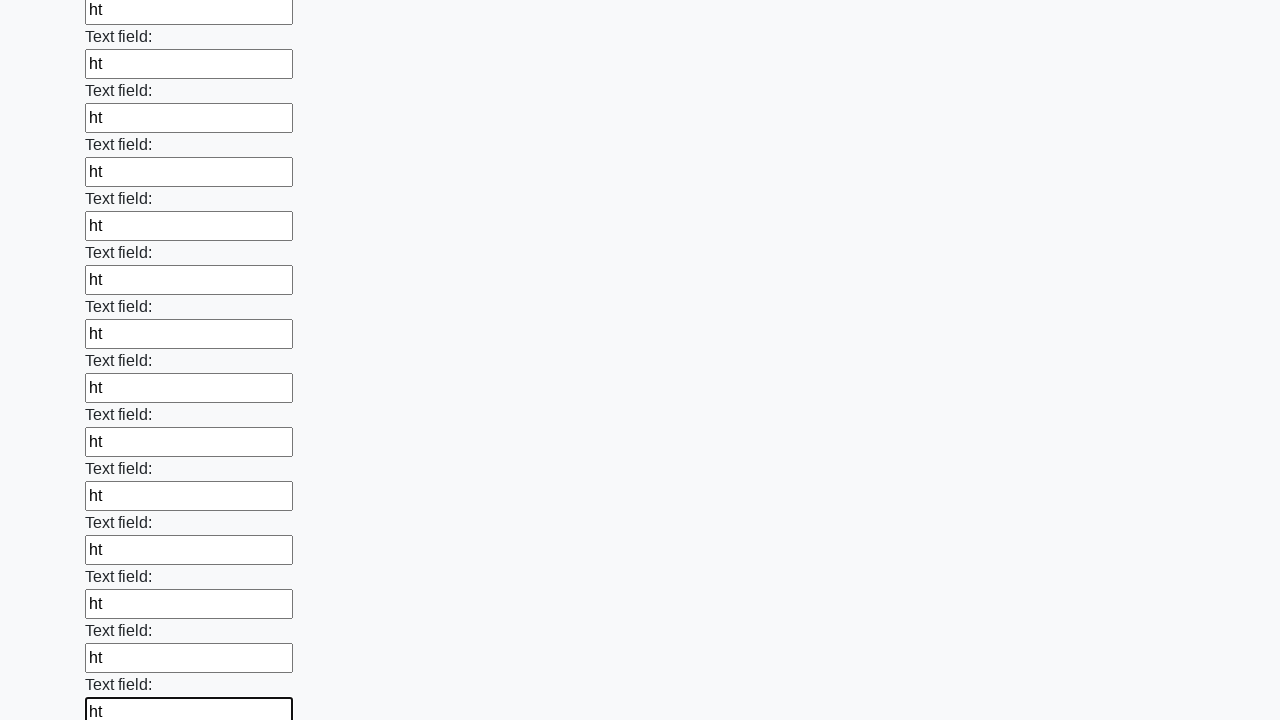

Filled text input field 44 of 100 with 'ht' on [type='text'] >> nth=43
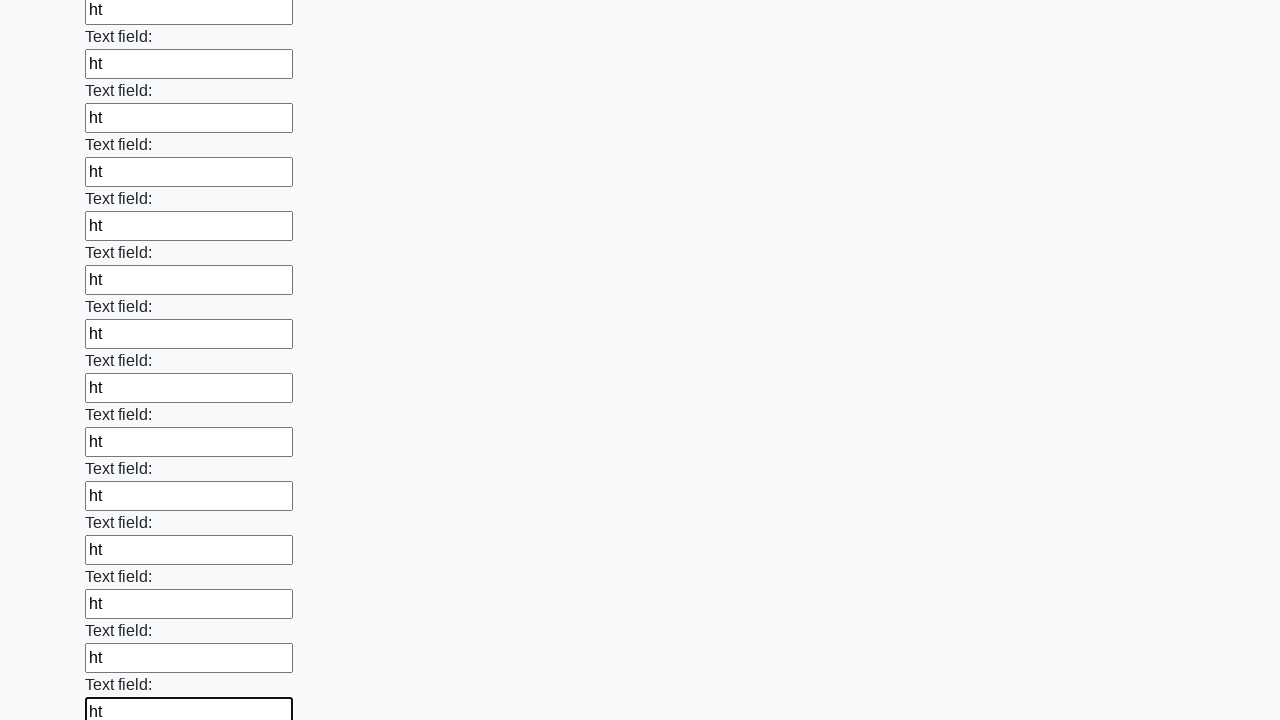

Filled text input field 45 of 100 with 'ht' on [type='text'] >> nth=44
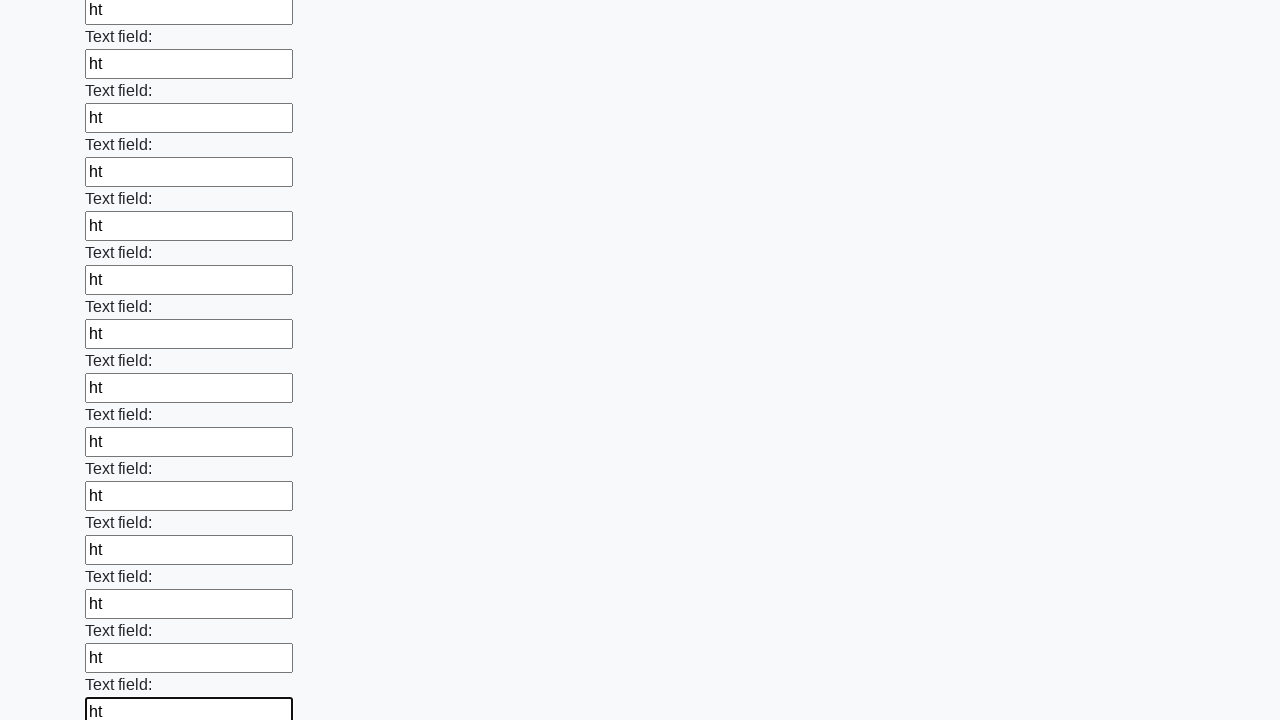

Filled text input field 46 of 100 with 'ht' on [type='text'] >> nth=45
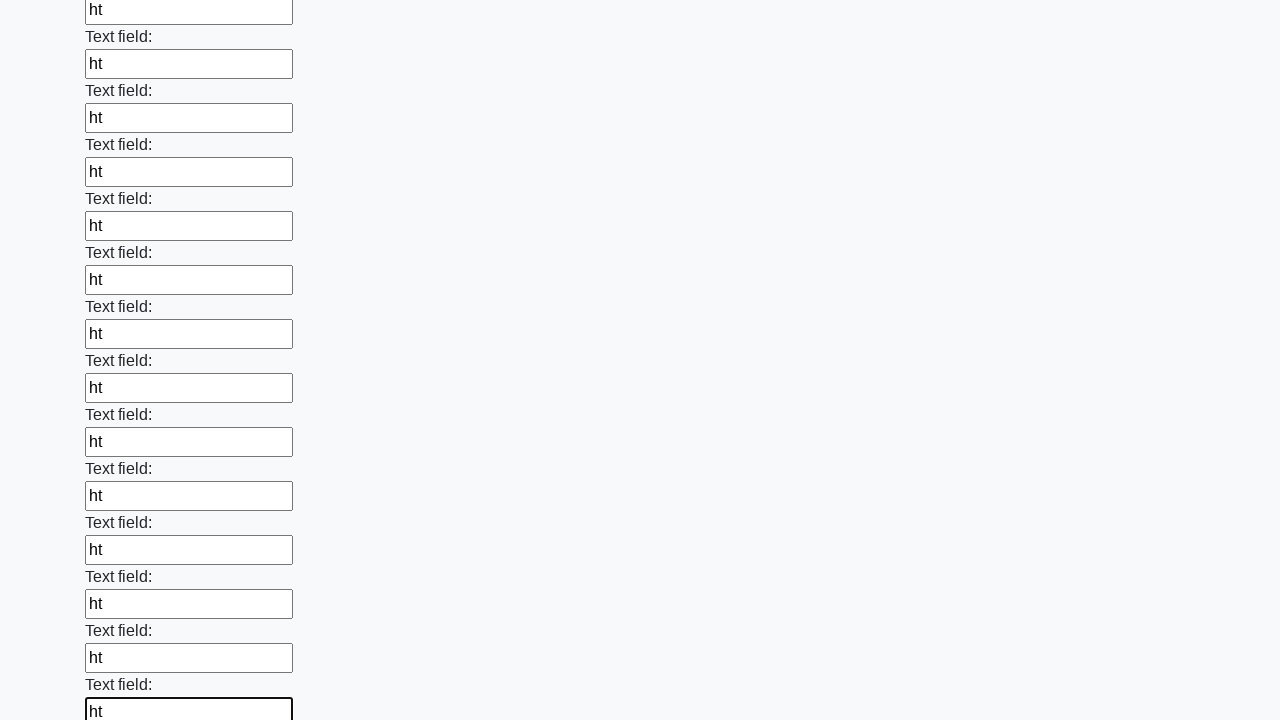

Filled text input field 47 of 100 with 'ht' on [type='text'] >> nth=46
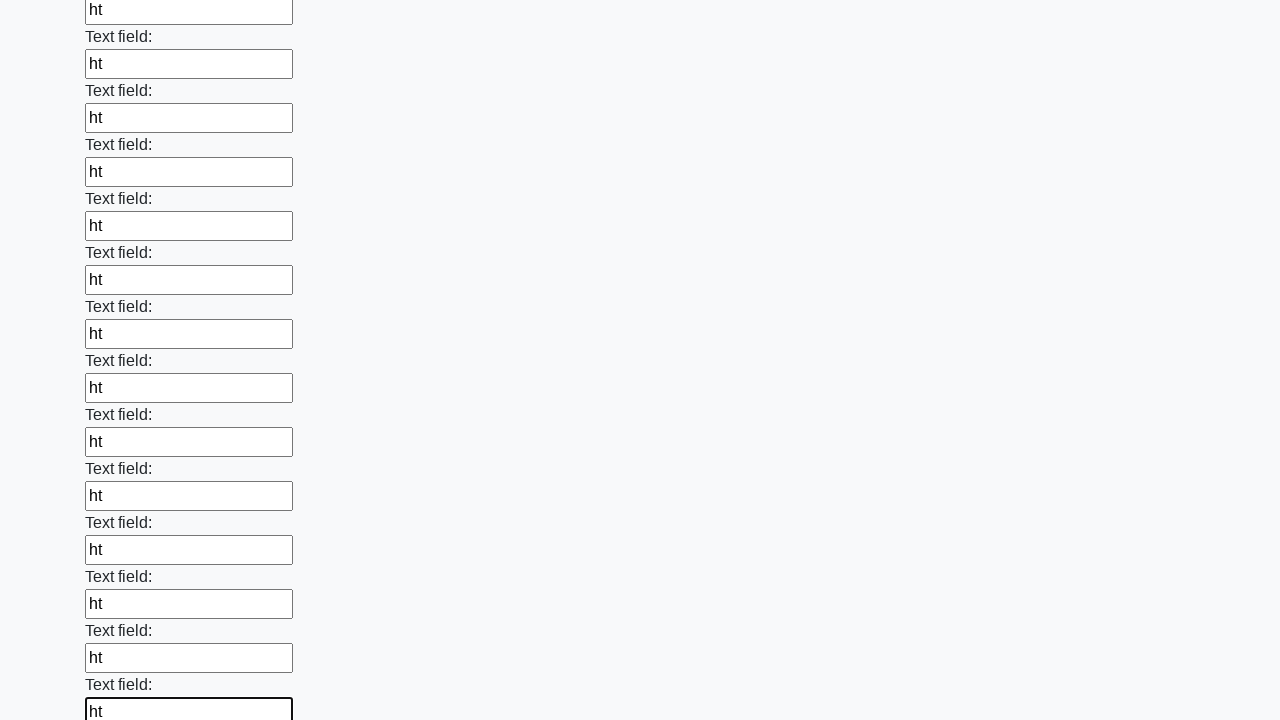

Filled text input field 48 of 100 with 'ht' on [type='text'] >> nth=47
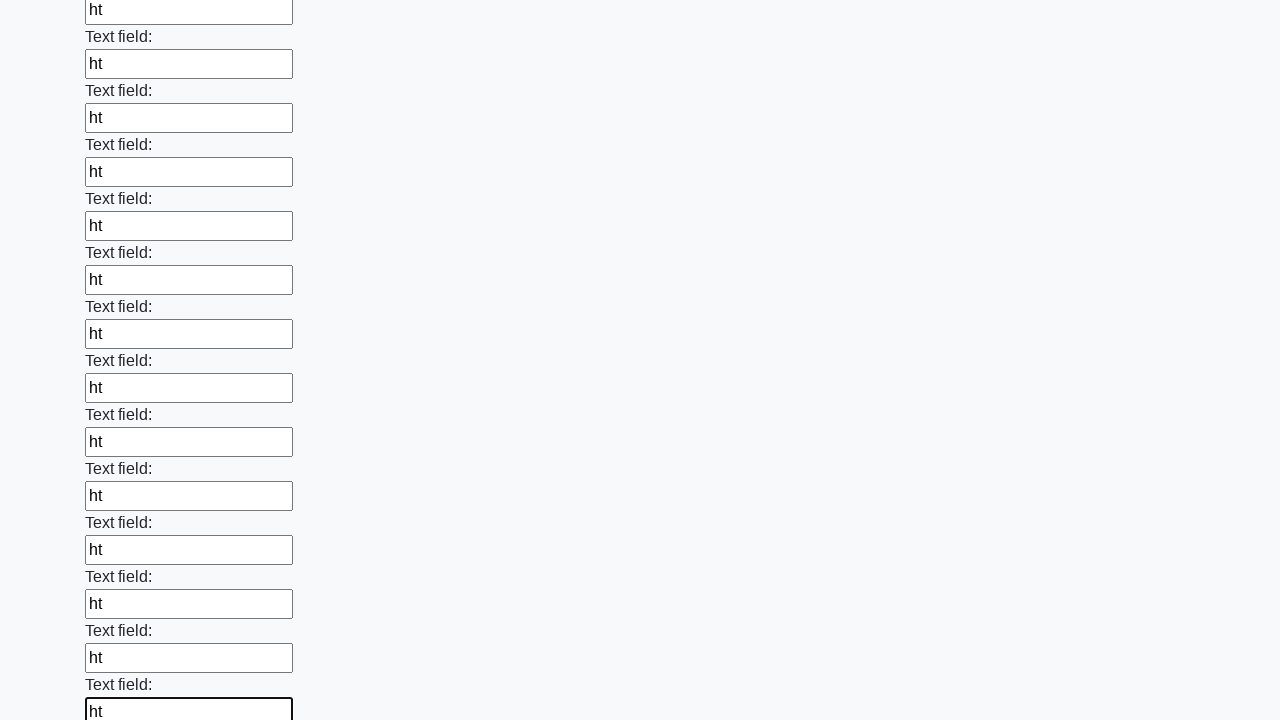

Filled text input field 49 of 100 with 'ht' on [type='text'] >> nth=48
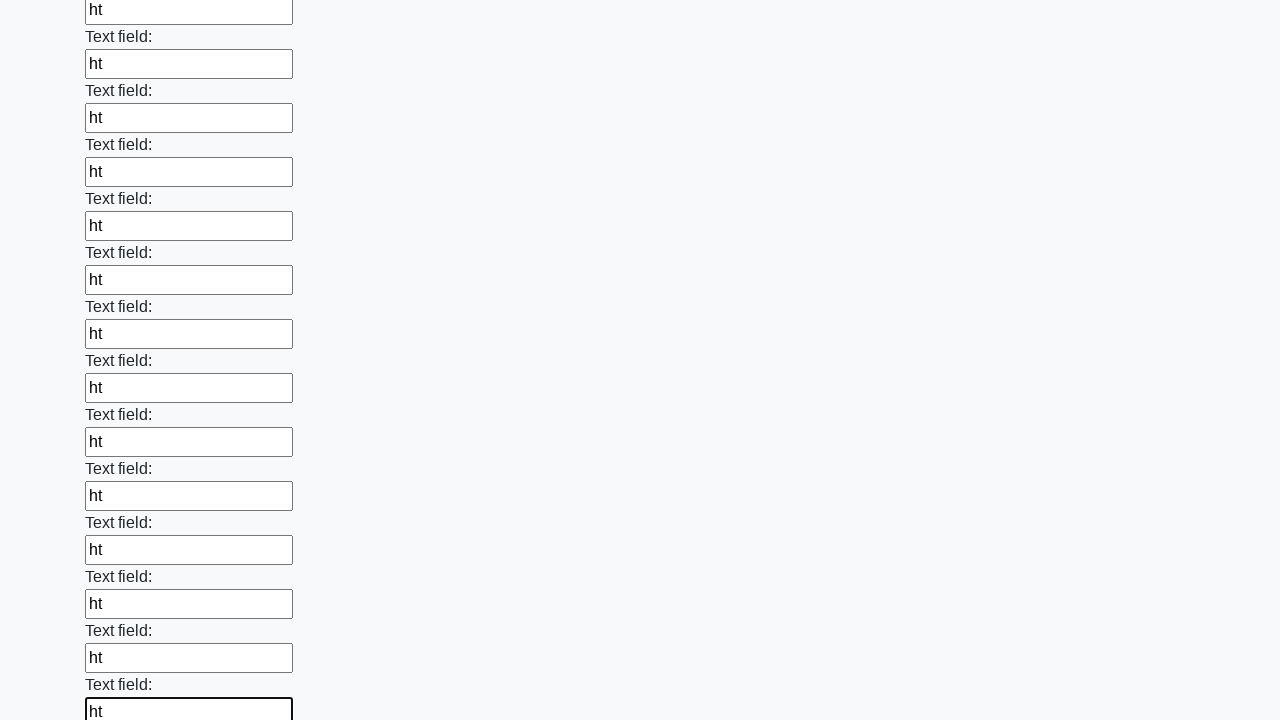

Filled text input field 50 of 100 with 'ht' on [type='text'] >> nth=49
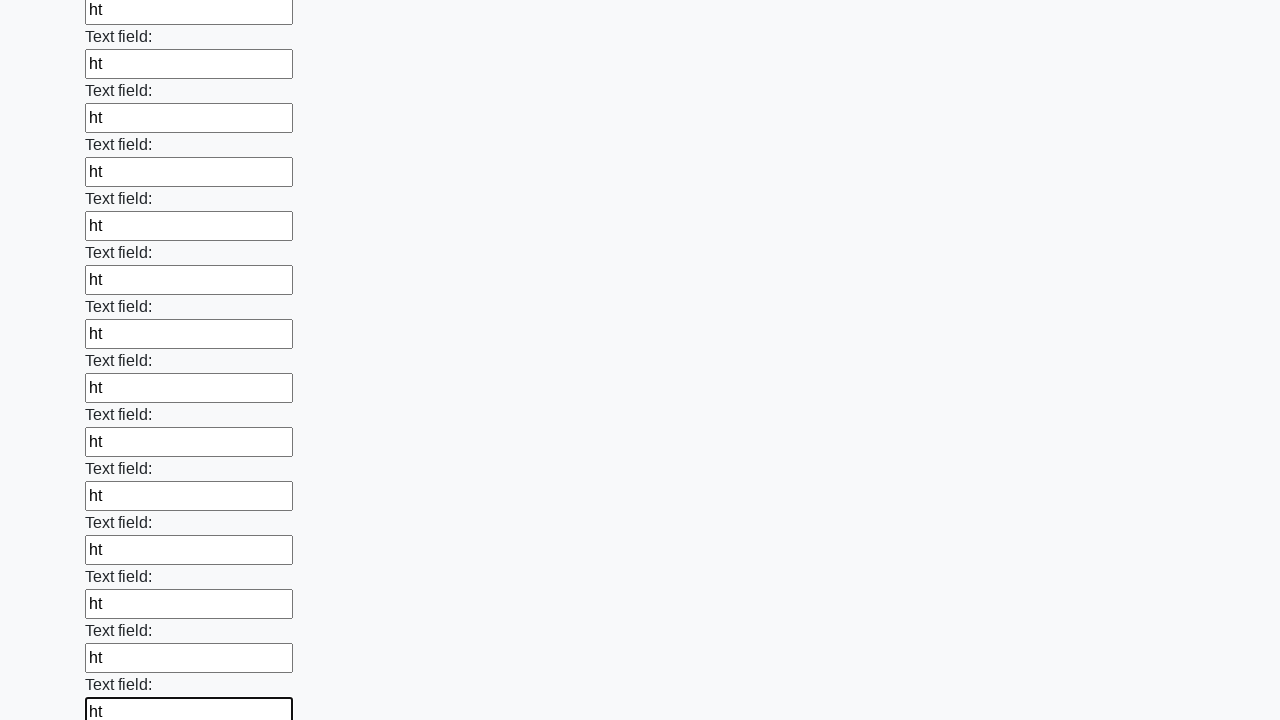

Filled text input field 51 of 100 with 'ht' on [type='text'] >> nth=50
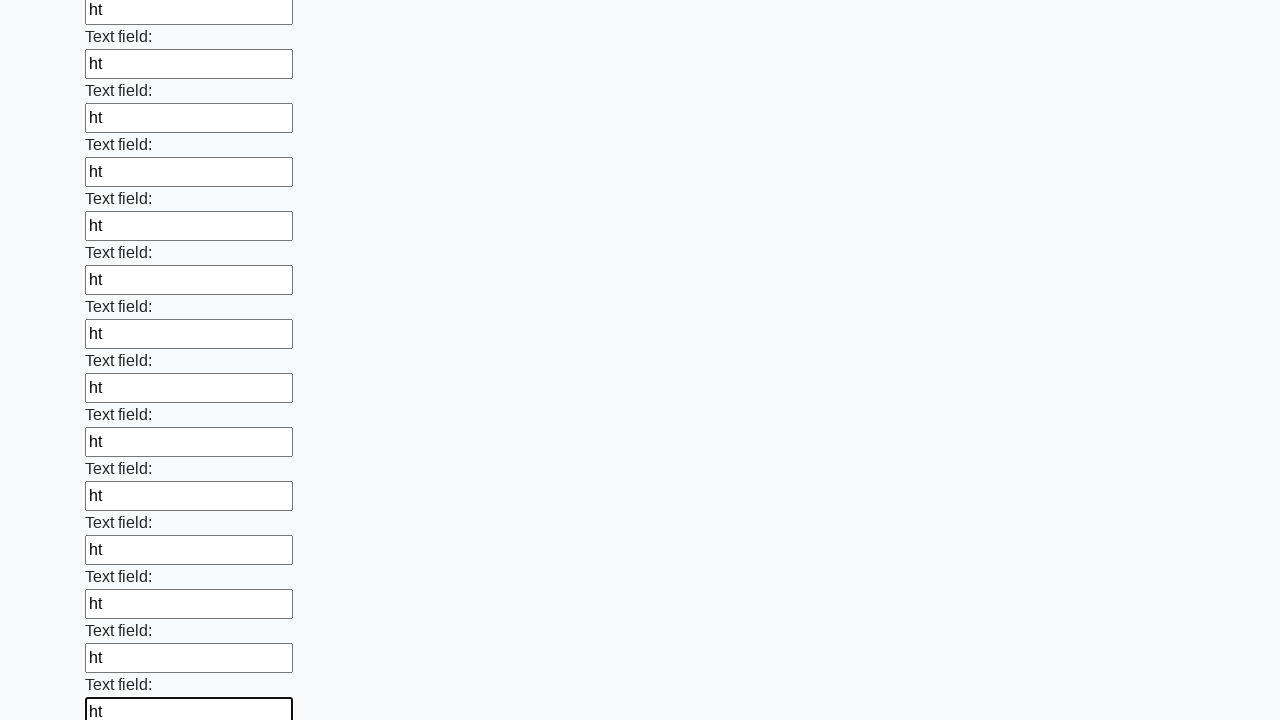

Filled text input field 52 of 100 with 'ht' on [type='text'] >> nth=51
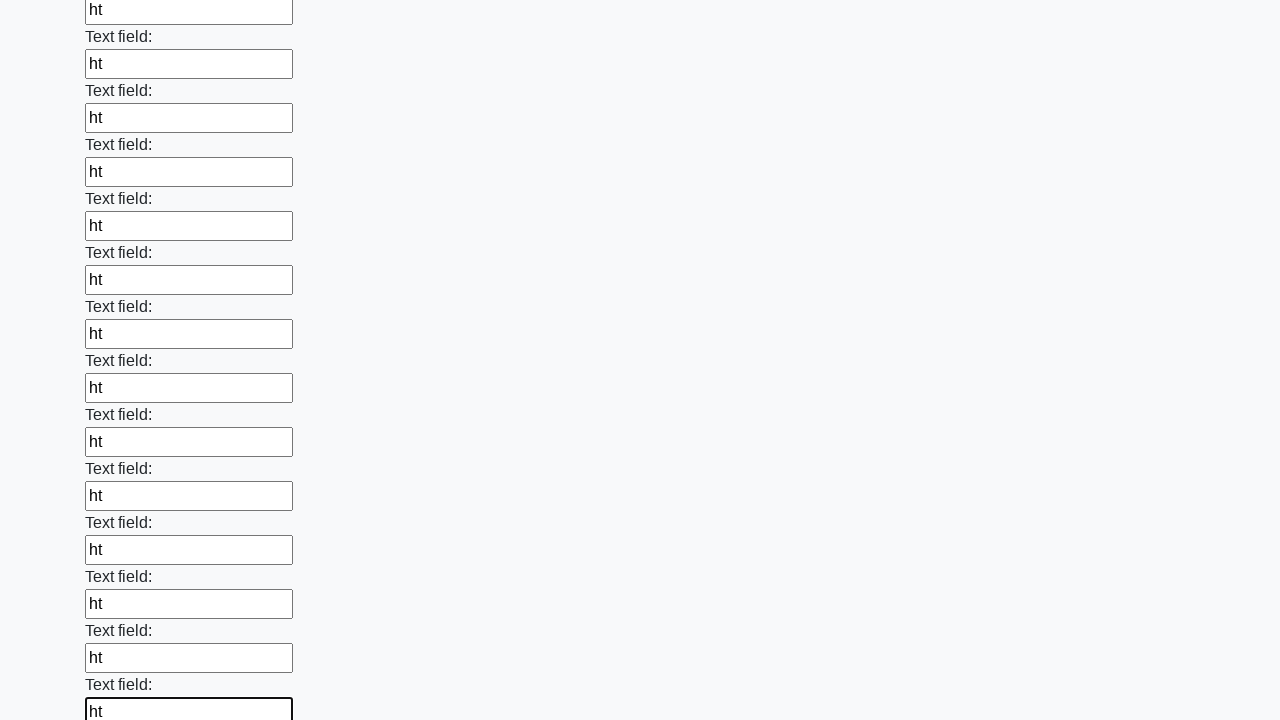

Filled text input field 53 of 100 with 'ht' on [type='text'] >> nth=52
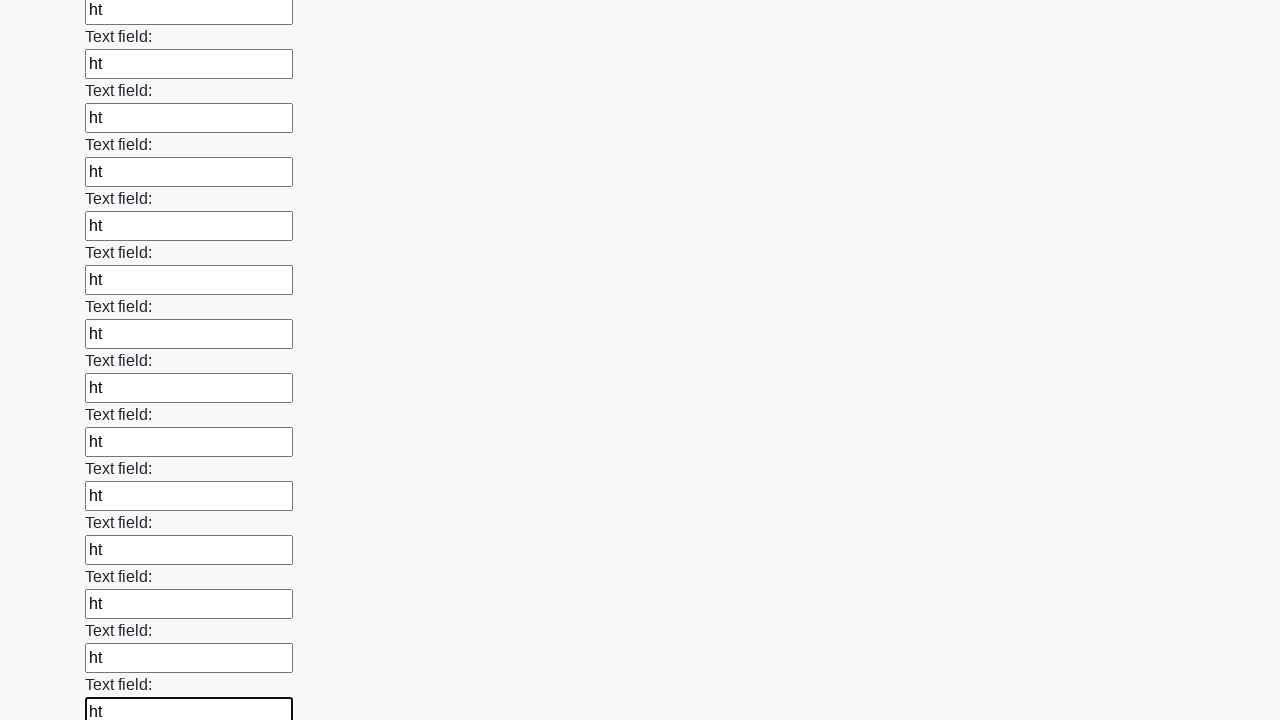

Filled text input field 54 of 100 with 'ht' on [type='text'] >> nth=53
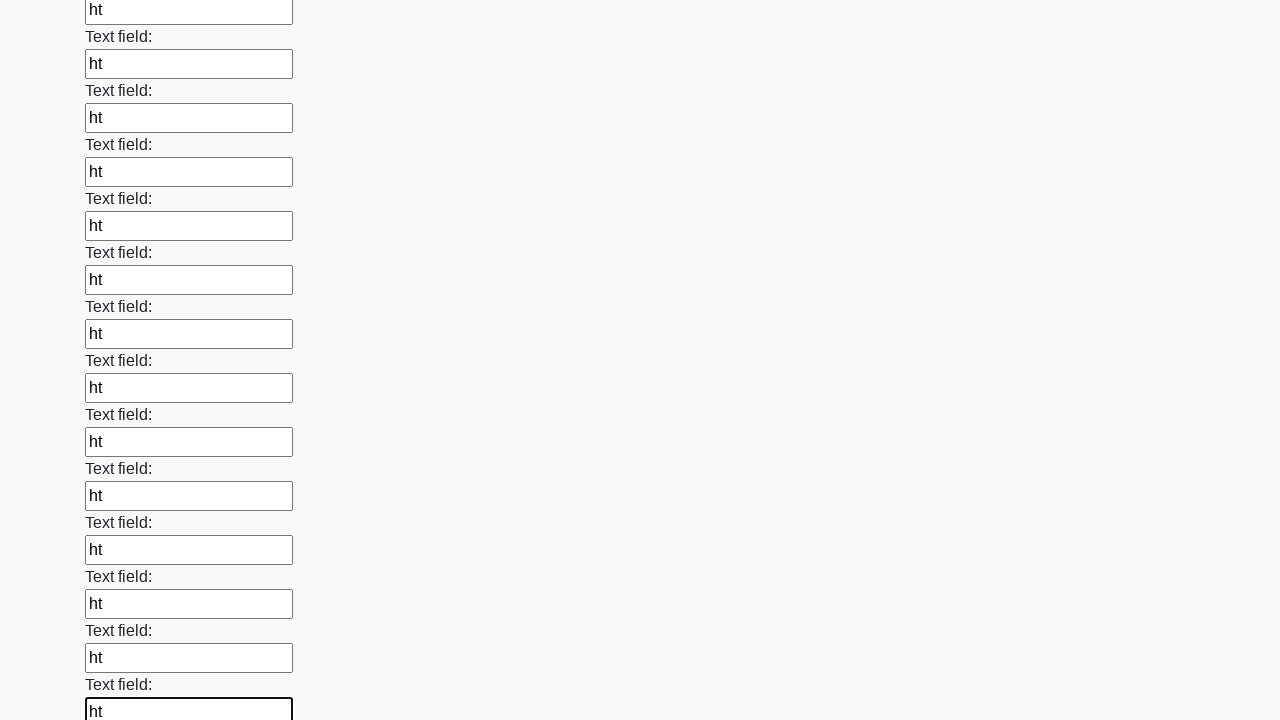

Filled text input field 55 of 100 with 'ht' on [type='text'] >> nth=54
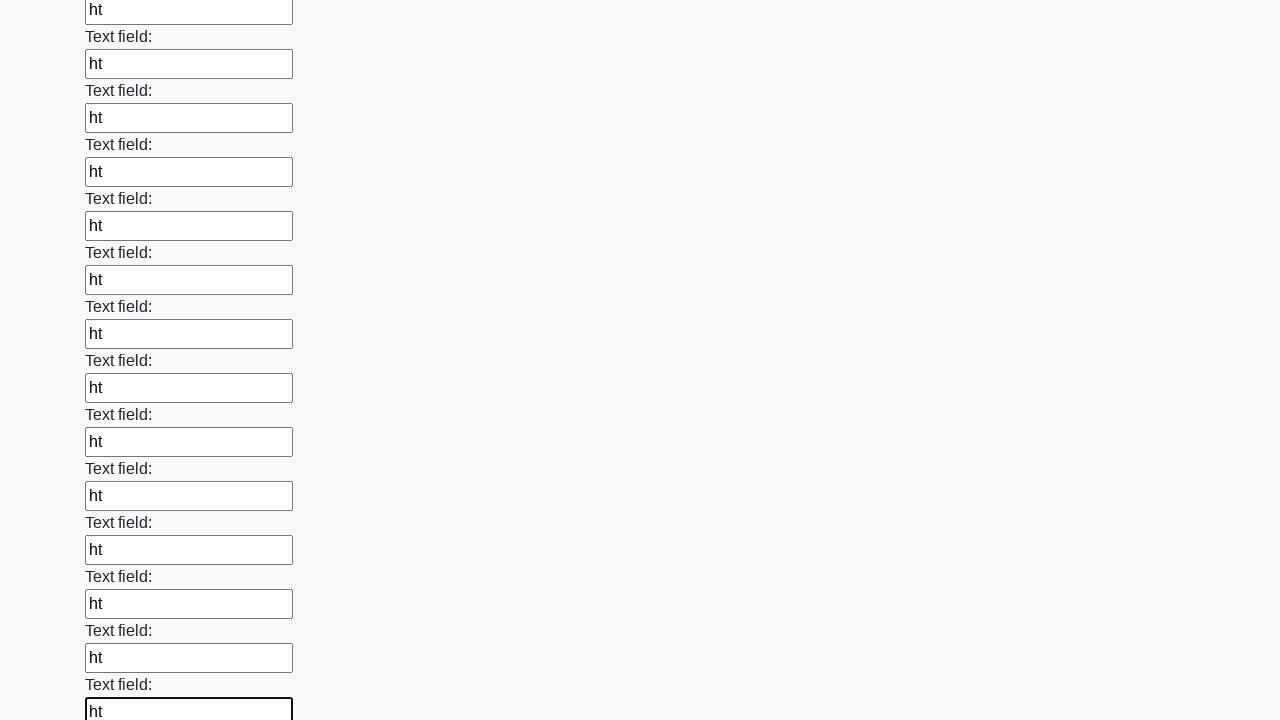

Filled text input field 56 of 100 with 'ht' on [type='text'] >> nth=55
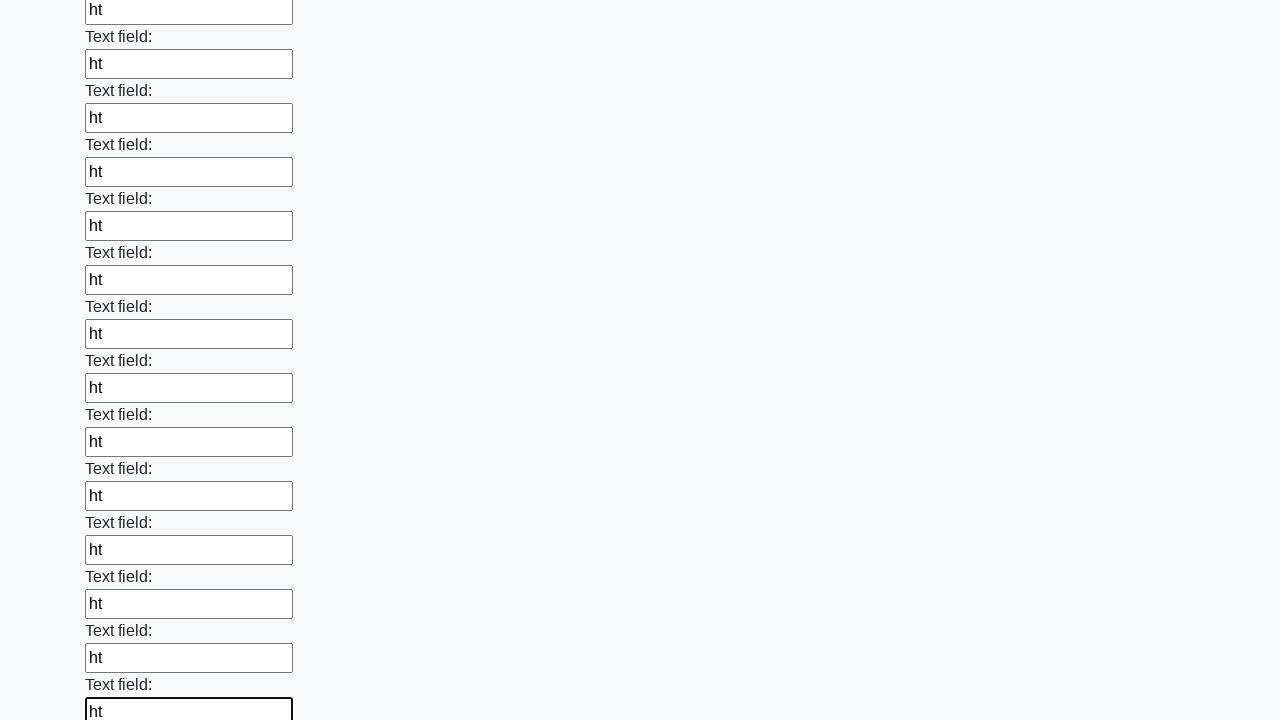

Filled text input field 57 of 100 with 'ht' on [type='text'] >> nth=56
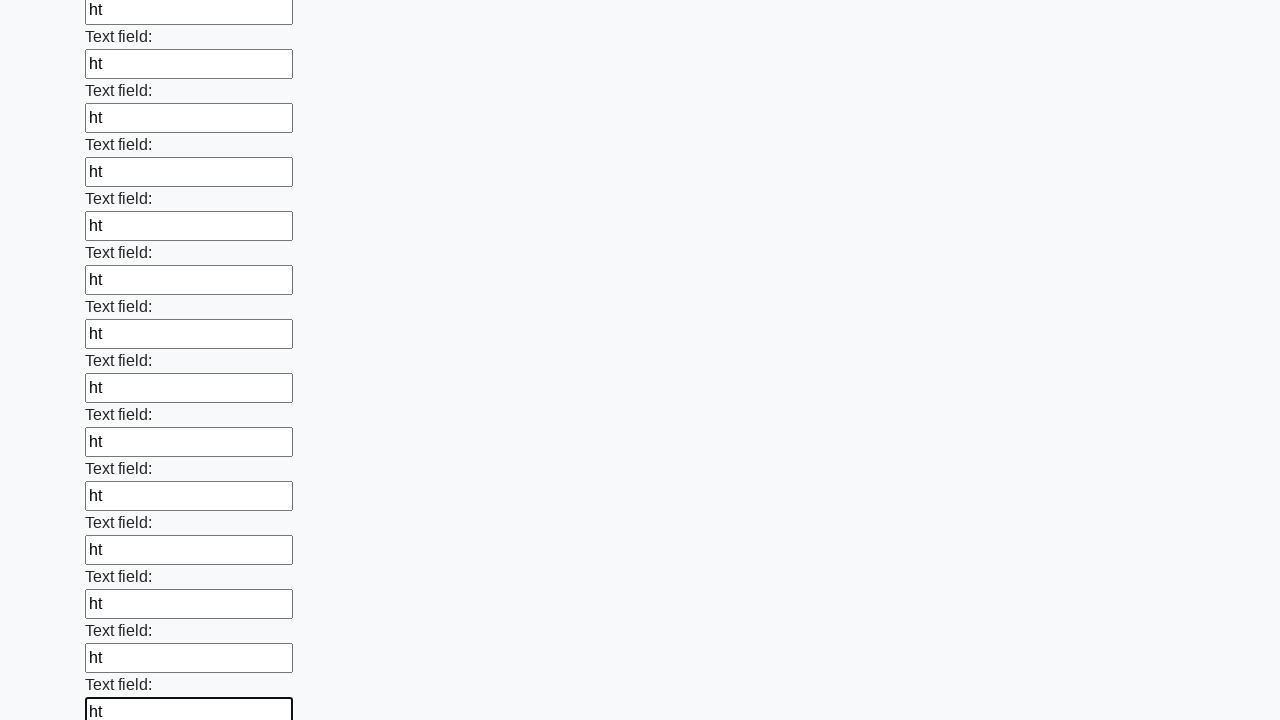

Filled text input field 58 of 100 with 'ht' on [type='text'] >> nth=57
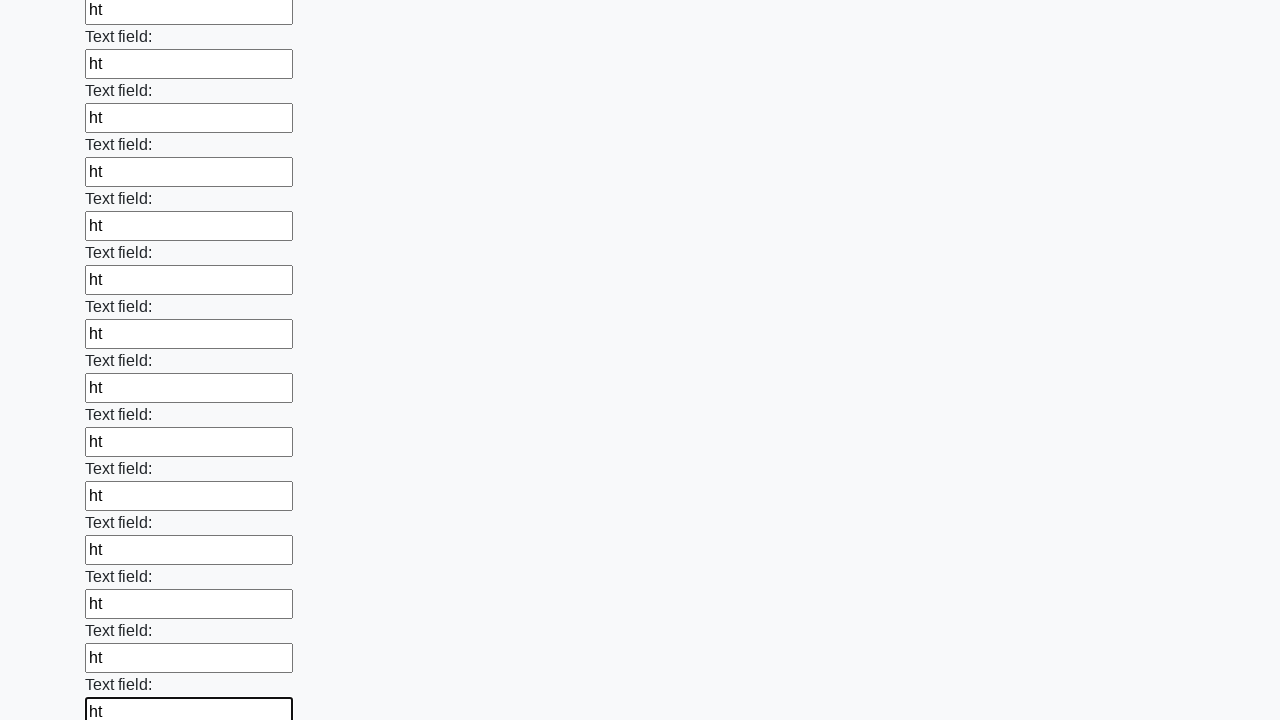

Filled text input field 59 of 100 with 'ht' on [type='text'] >> nth=58
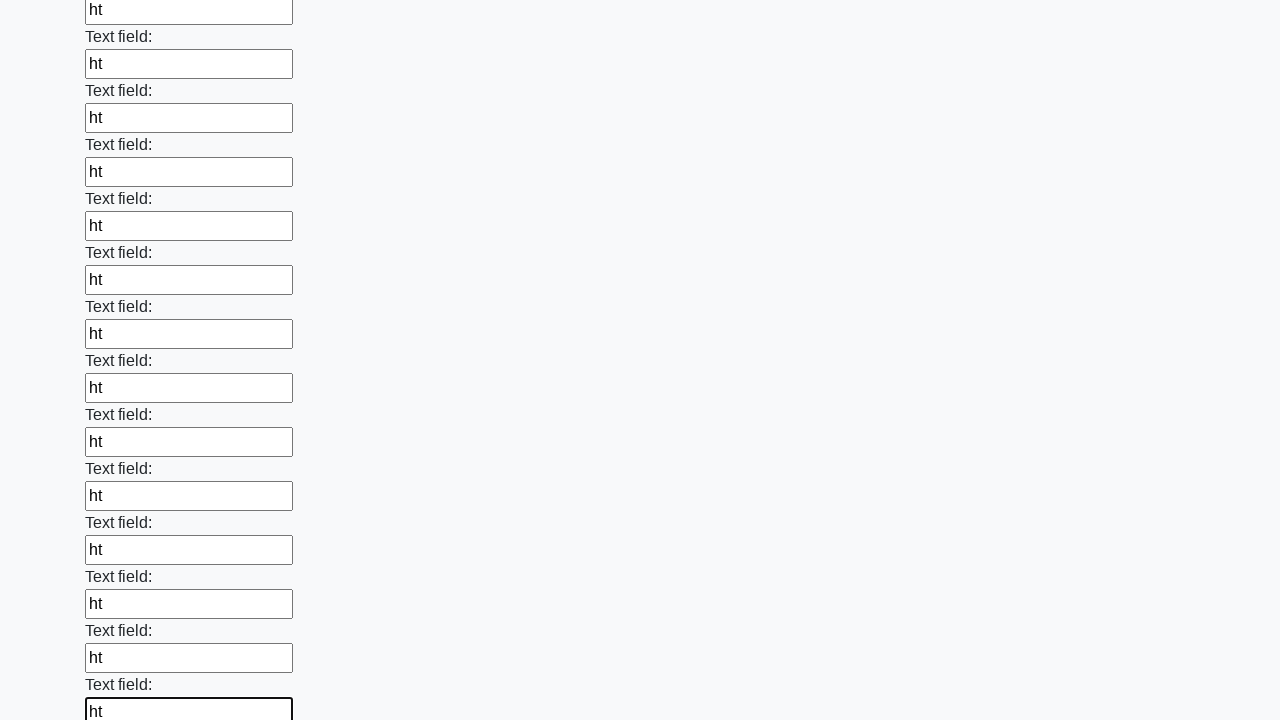

Filled text input field 60 of 100 with 'ht' on [type='text'] >> nth=59
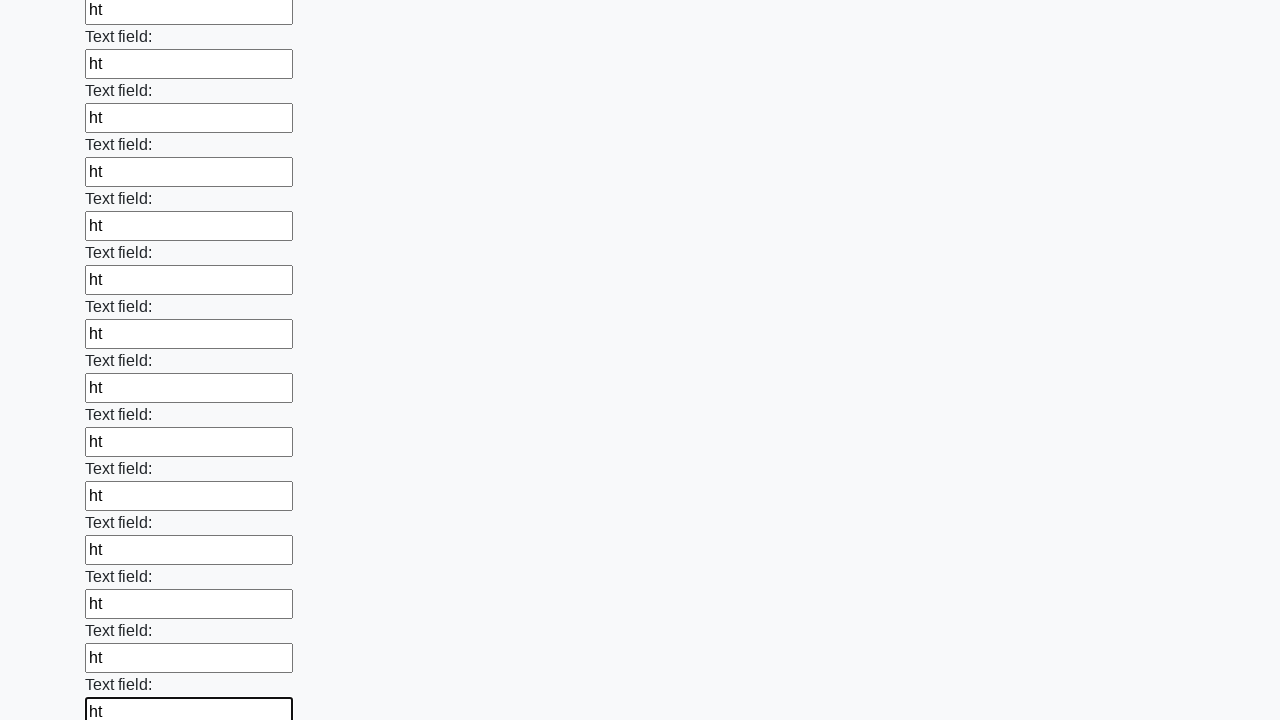

Filled text input field 61 of 100 with 'ht' on [type='text'] >> nth=60
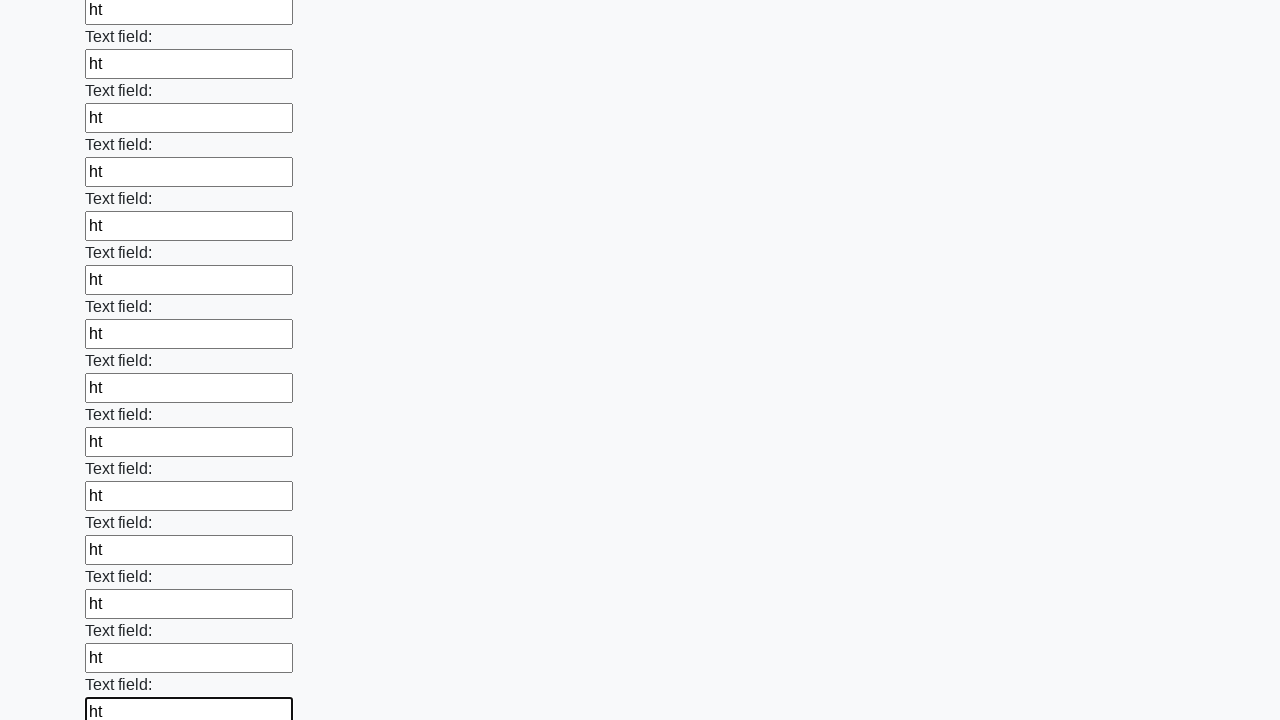

Filled text input field 62 of 100 with 'ht' on [type='text'] >> nth=61
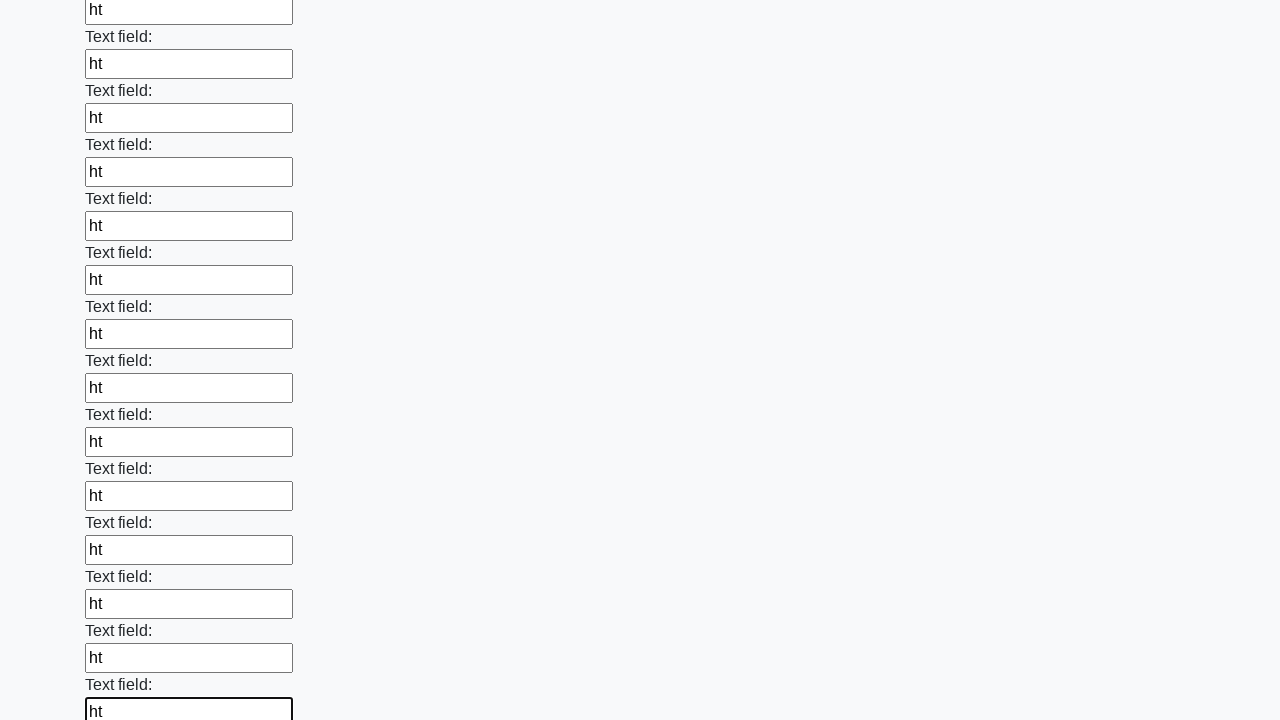

Filled text input field 63 of 100 with 'ht' on [type='text'] >> nth=62
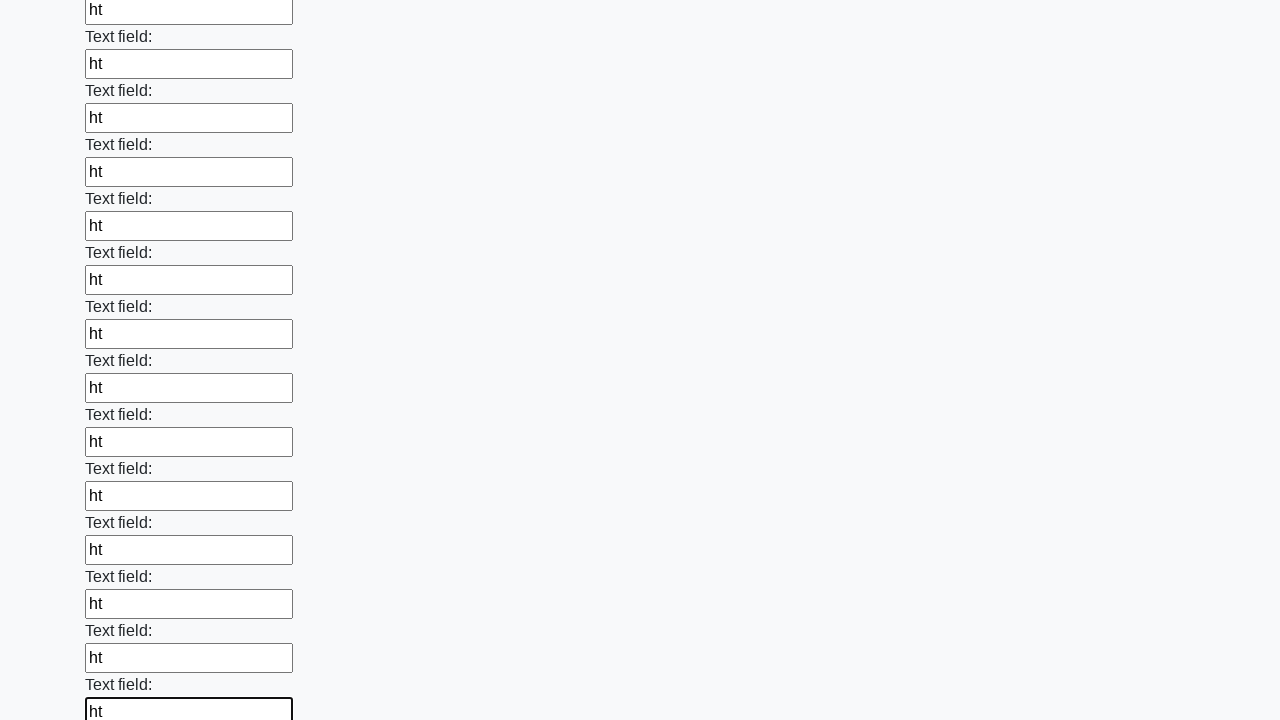

Filled text input field 64 of 100 with 'ht' on [type='text'] >> nth=63
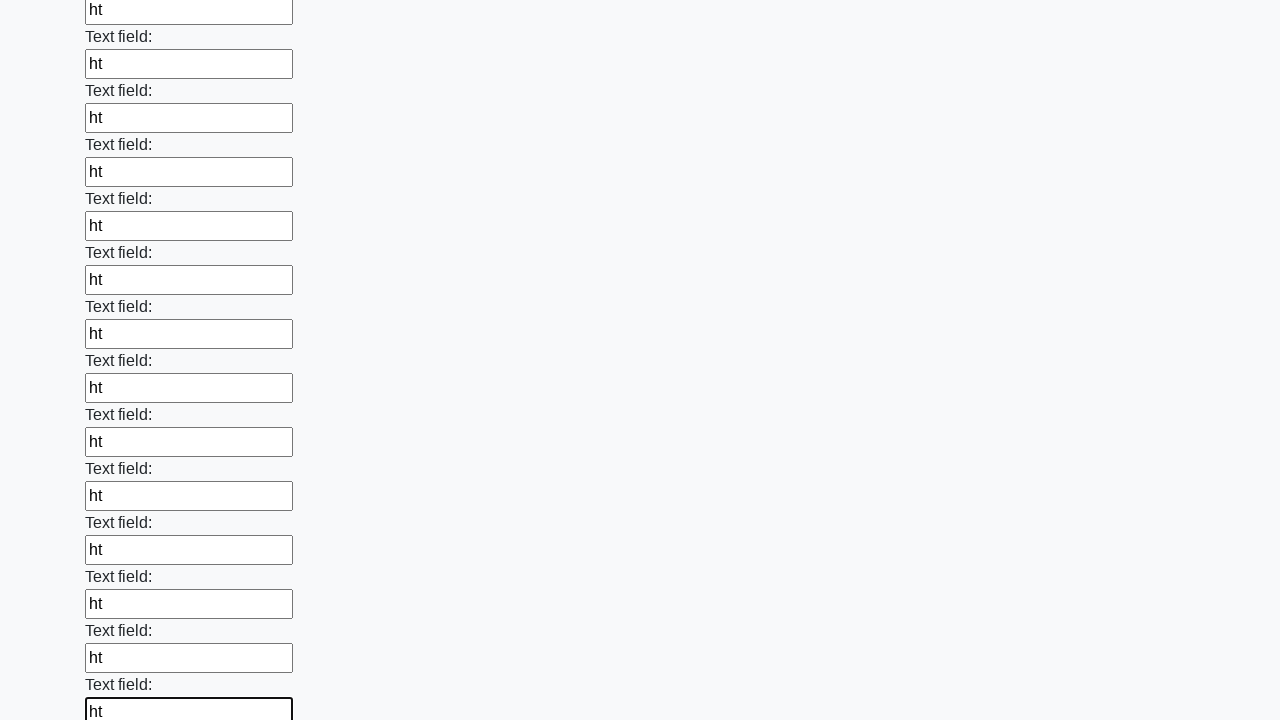

Filled text input field 65 of 100 with 'ht' on [type='text'] >> nth=64
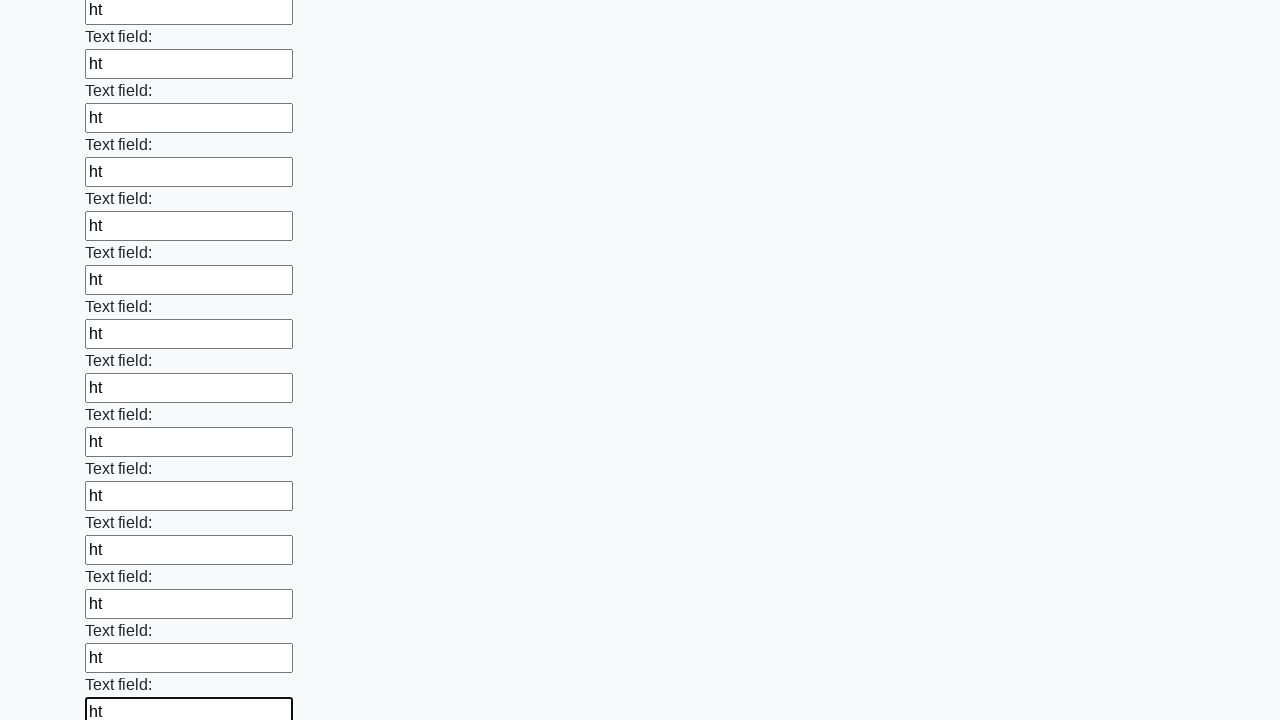

Filled text input field 66 of 100 with 'ht' on [type='text'] >> nth=65
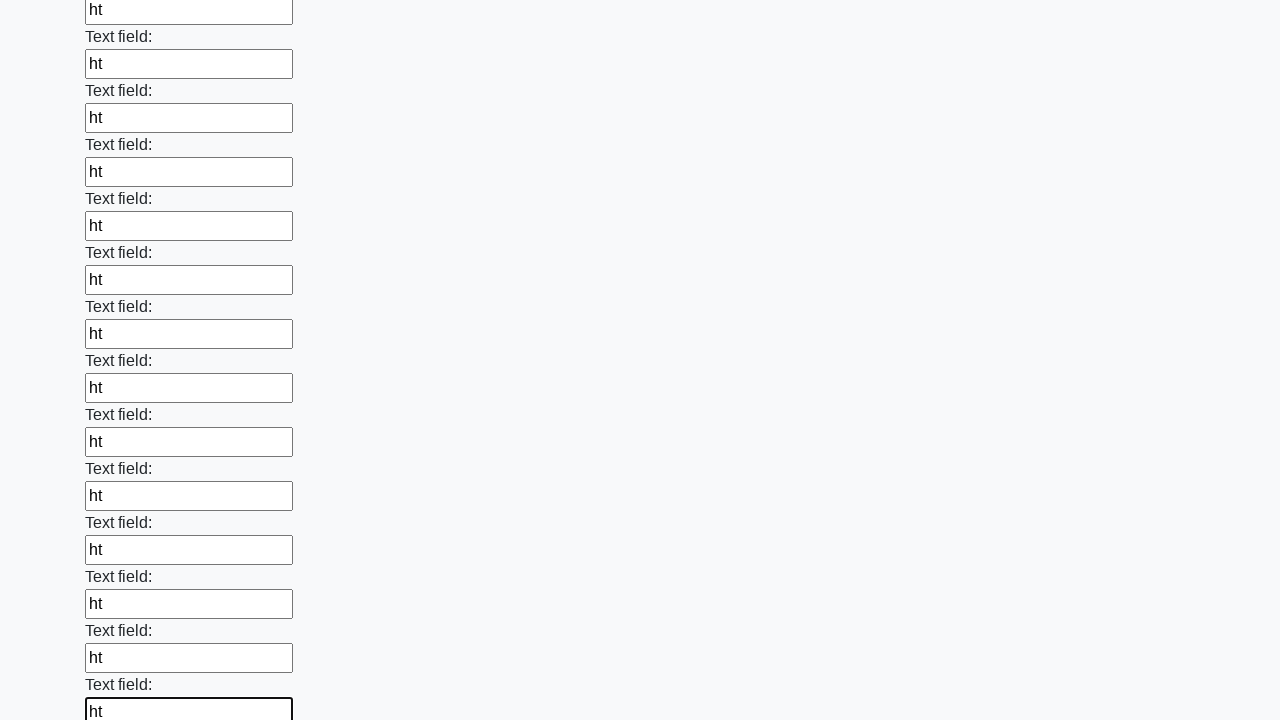

Filled text input field 67 of 100 with 'ht' on [type='text'] >> nth=66
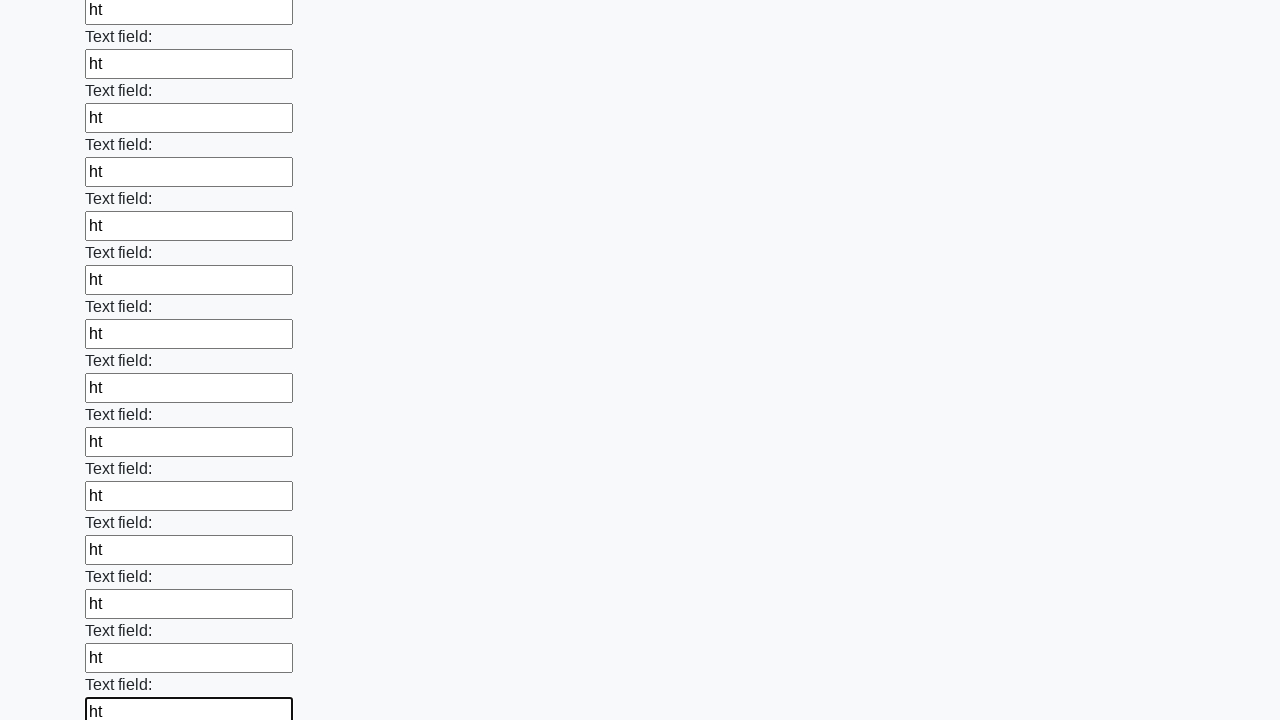

Filled text input field 68 of 100 with 'ht' on [type='text'] >> nth=67
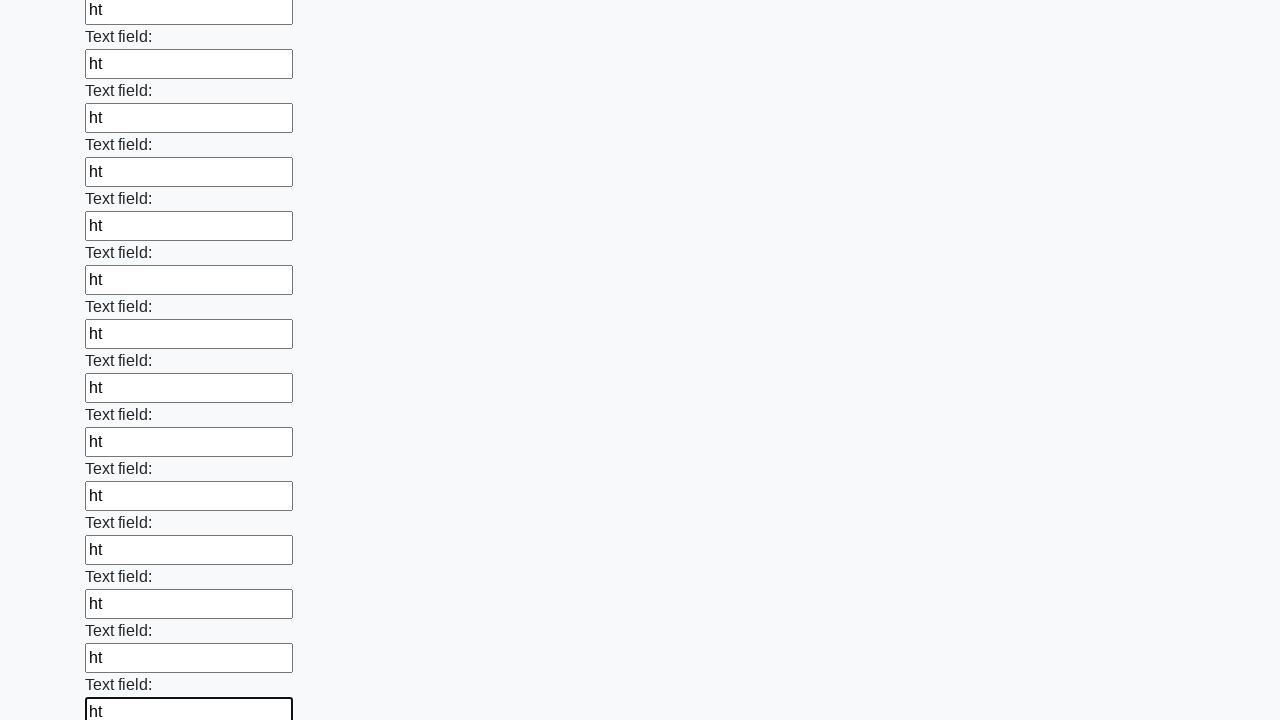

Filled text input field 69 of 100 with 'ht' on [type='text'] >> nth=68
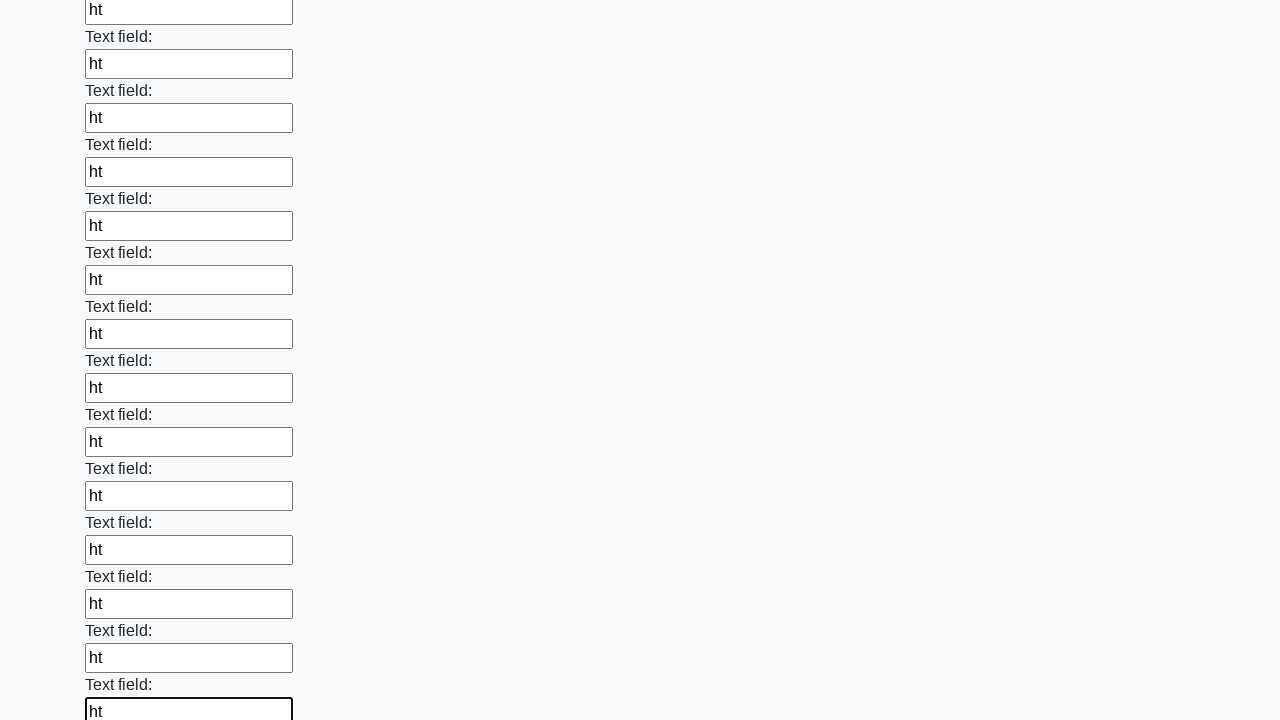

Filled text input field 70 of 100 with 'ht' on [type='text'] >> nth=69
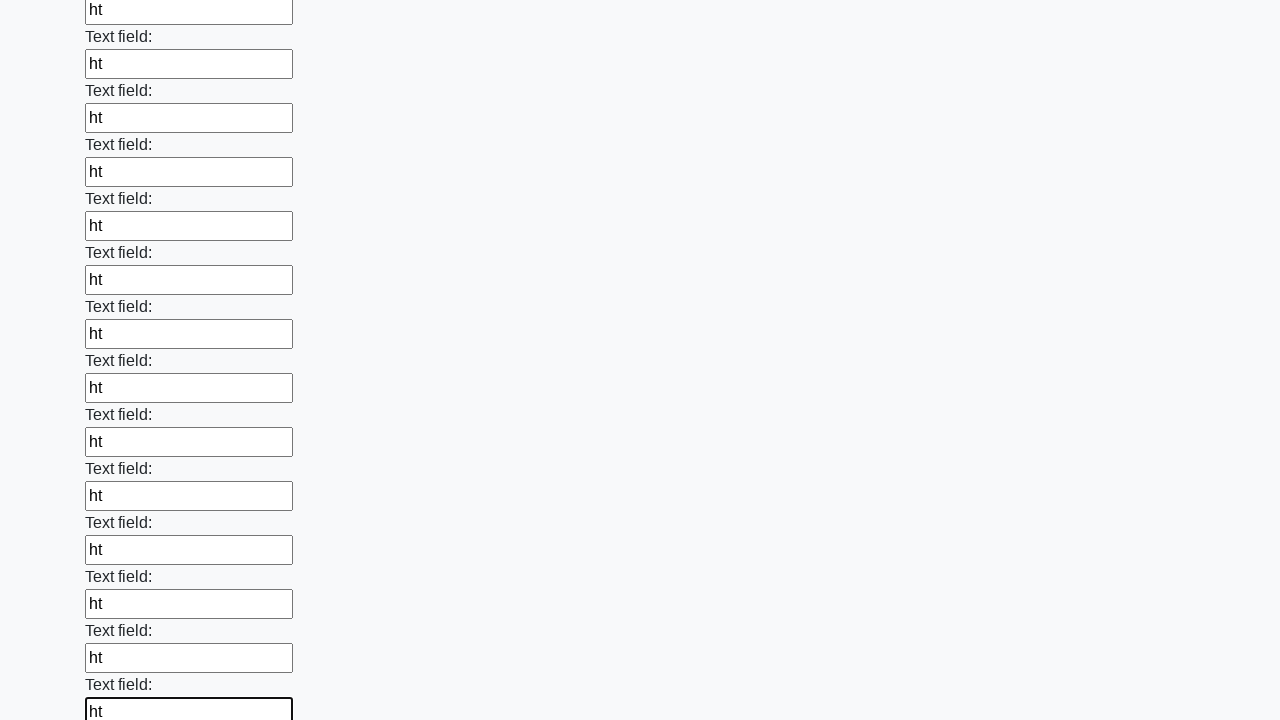

Filled text input field 71 of 100 with 'ht' on [type='text'] >> nth=70
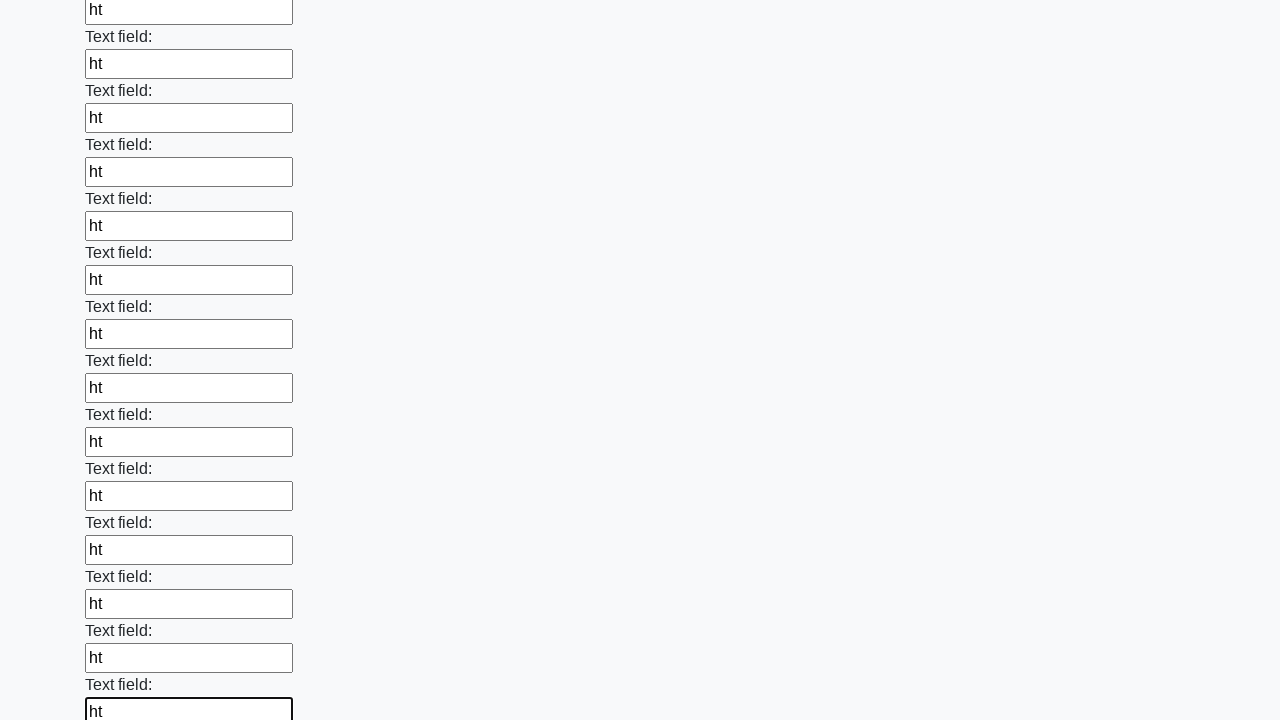

Filled text input field 72 of 100 with 'ht' on [type='text'] >> nth=71
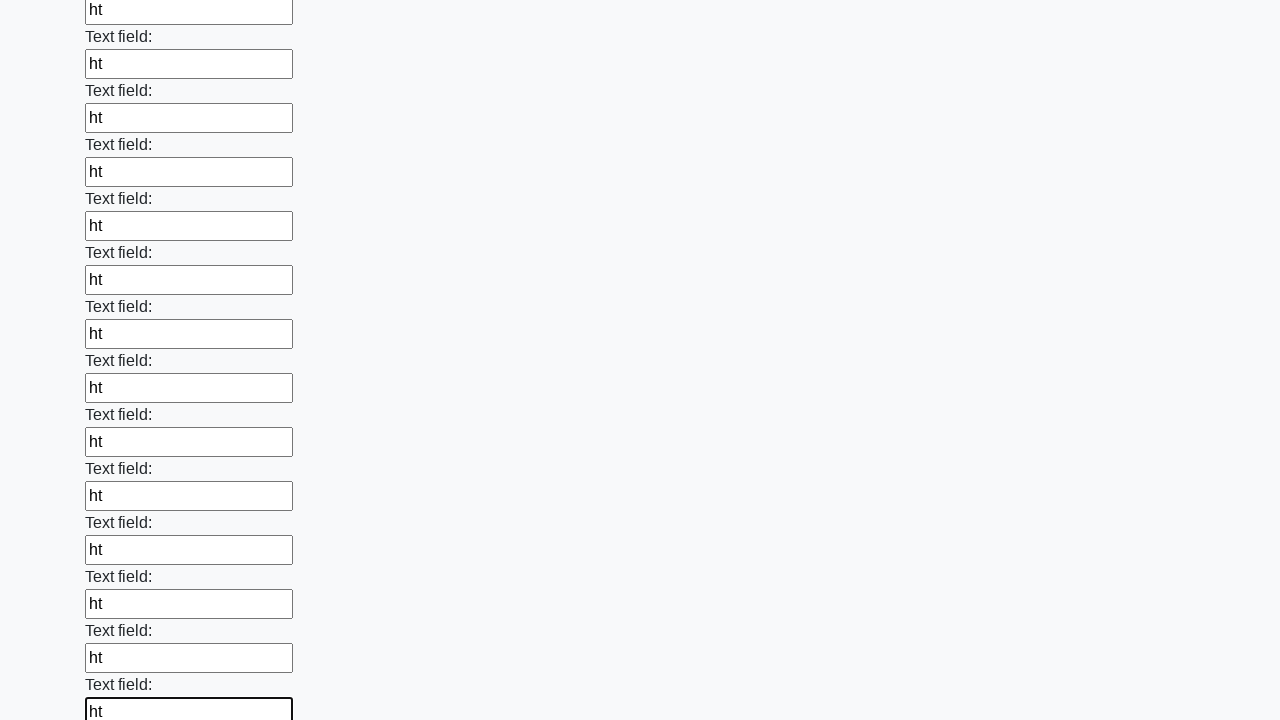

Filled text input field 73 of 100 with 'ht' on [type='text'] >> nth=72
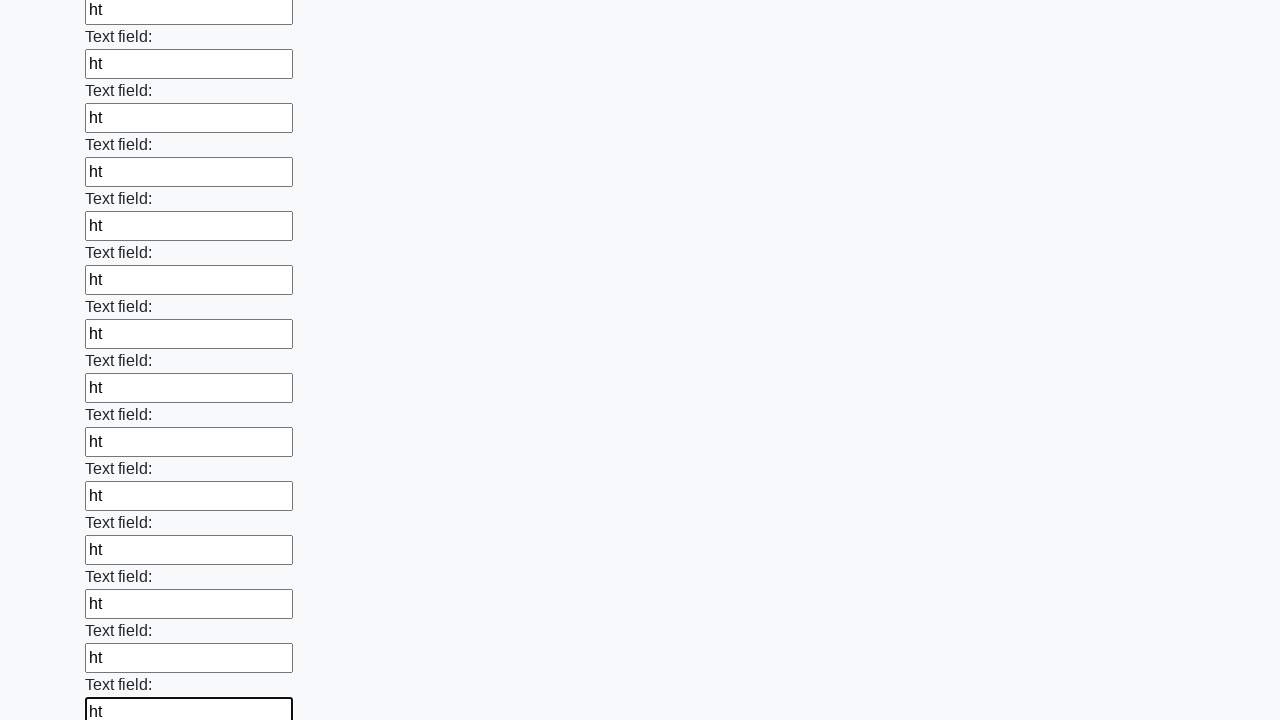

Filled text input field 74 of 100 with 'ht' on [type='text'] >> nth=73
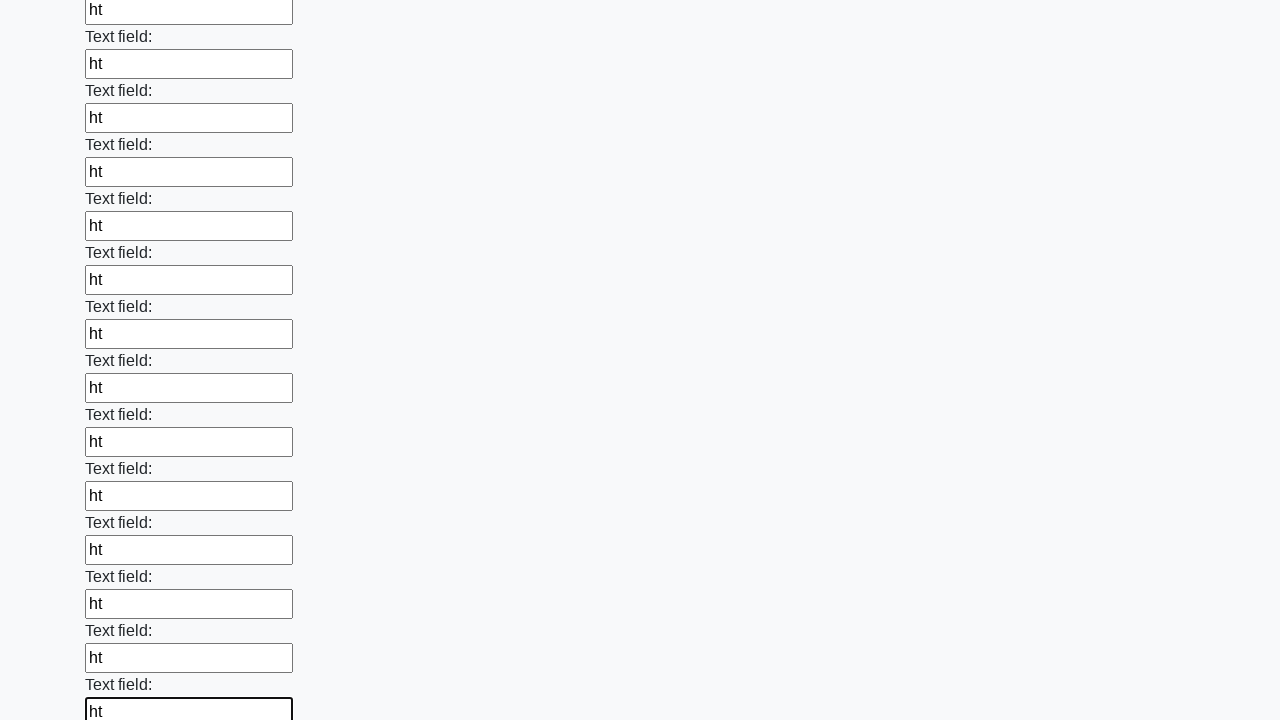

Filled text input field 75 of 100 with 'ht' on [type='text'] >> nth=74
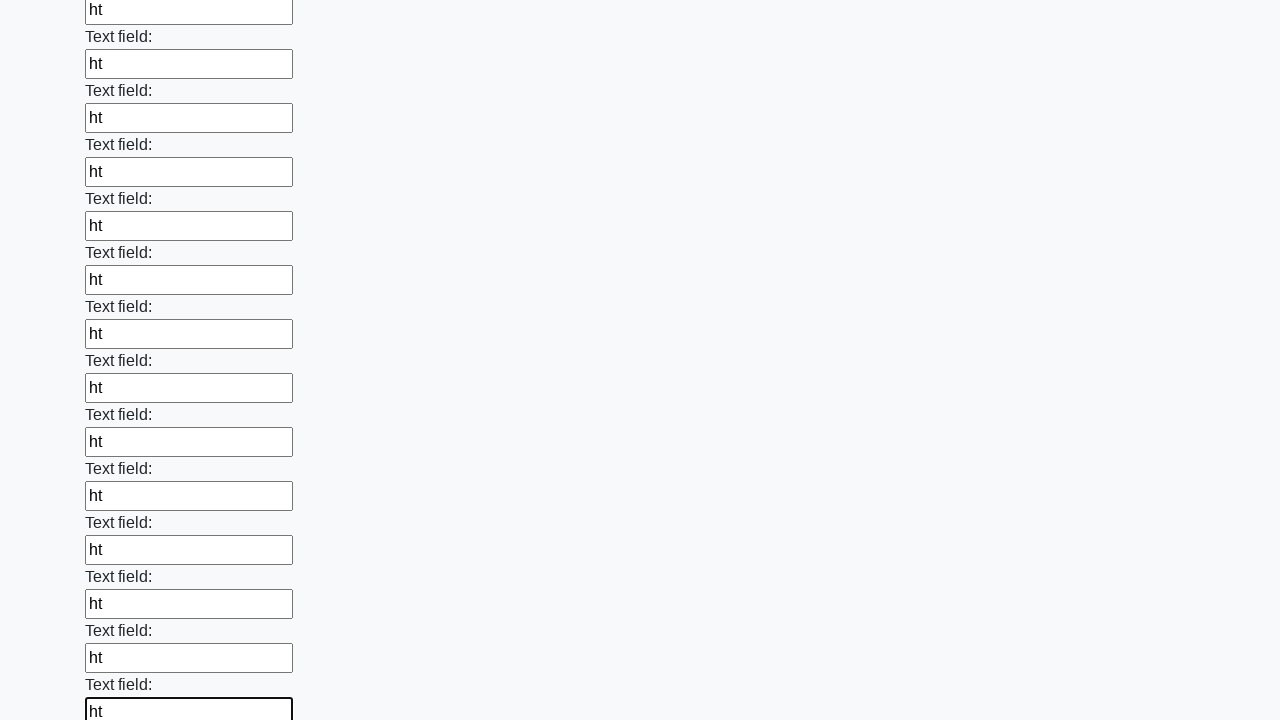

Filled text input field 76 of 100 with 'ht' on [type='text'] >> nth=75
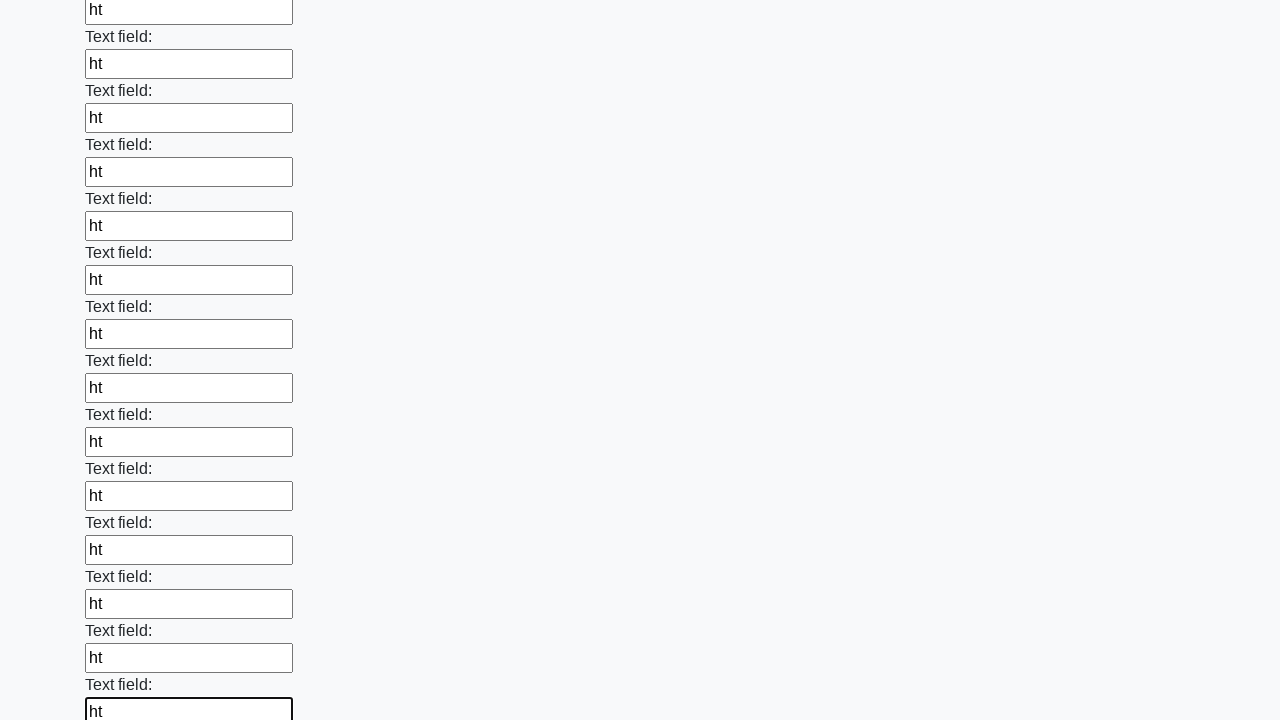

Filled text input field 77 of 100 with 'ht' on [type='text'] >> nth=76
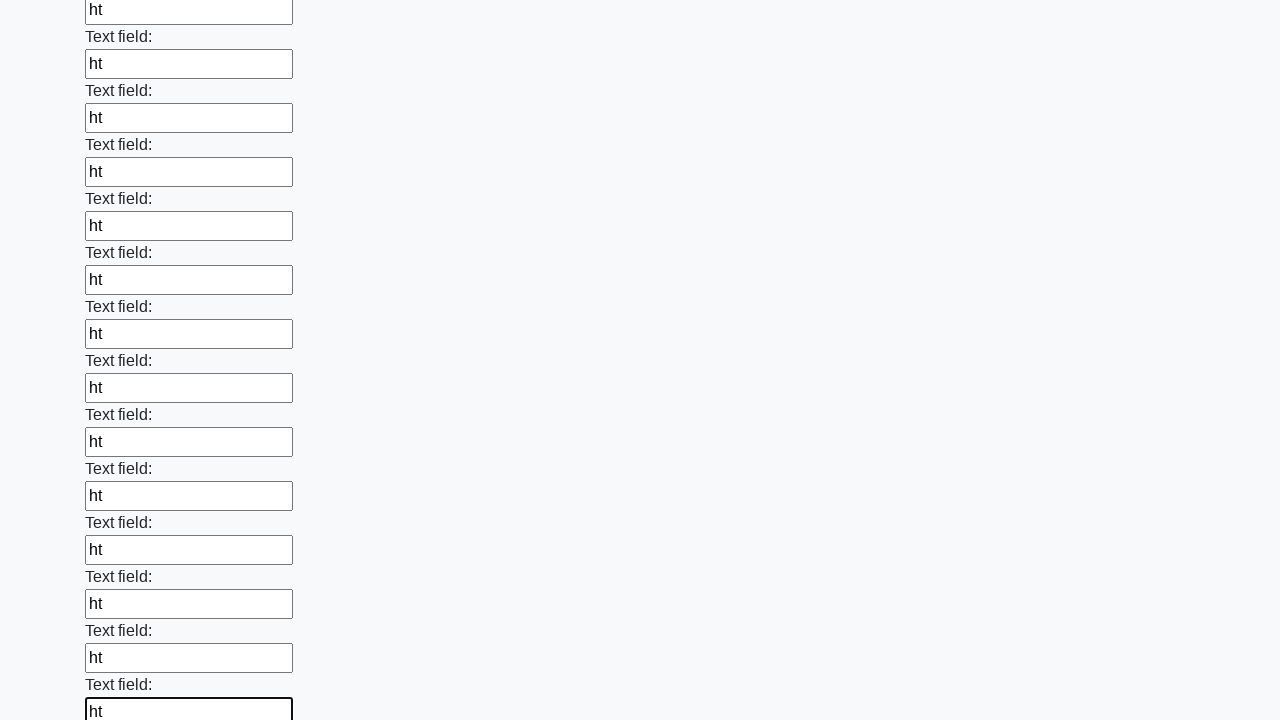

Filled text input field 78 of 100 with 'ht' on [type='text'] >> nth=77
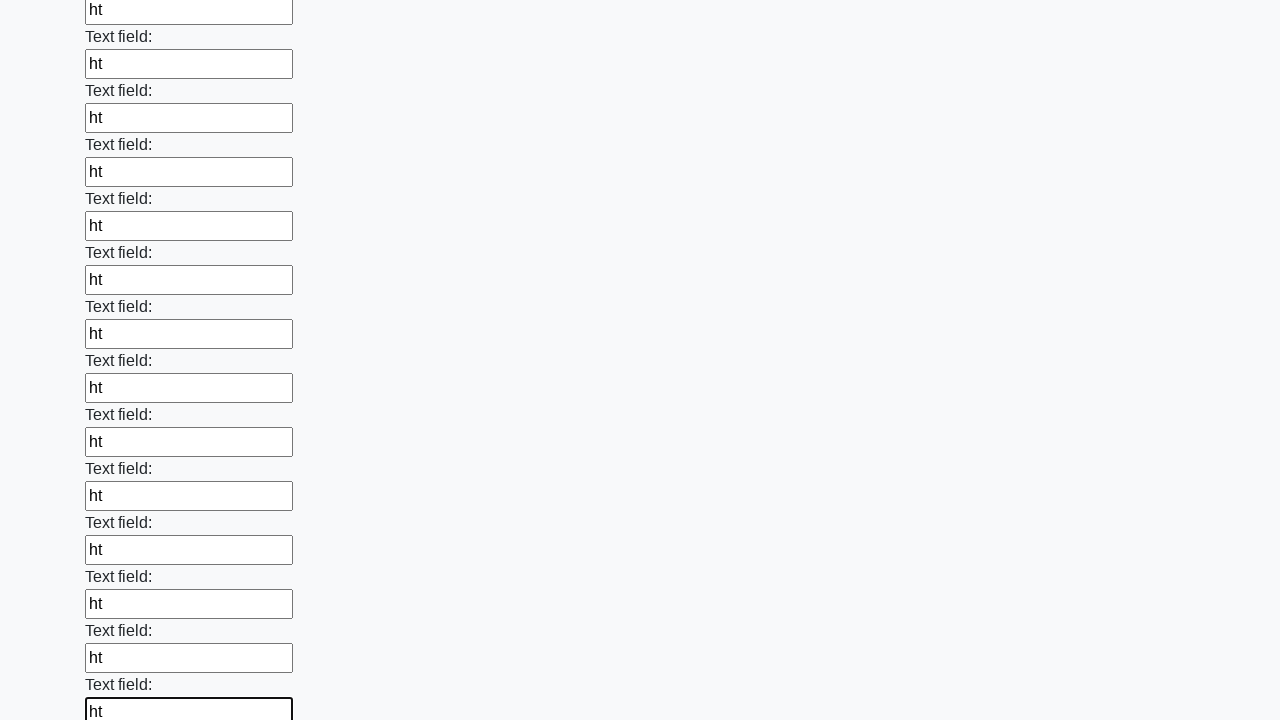

Filled text input field 79 of 100 with 'ht' on [type='text'] >> nth=78
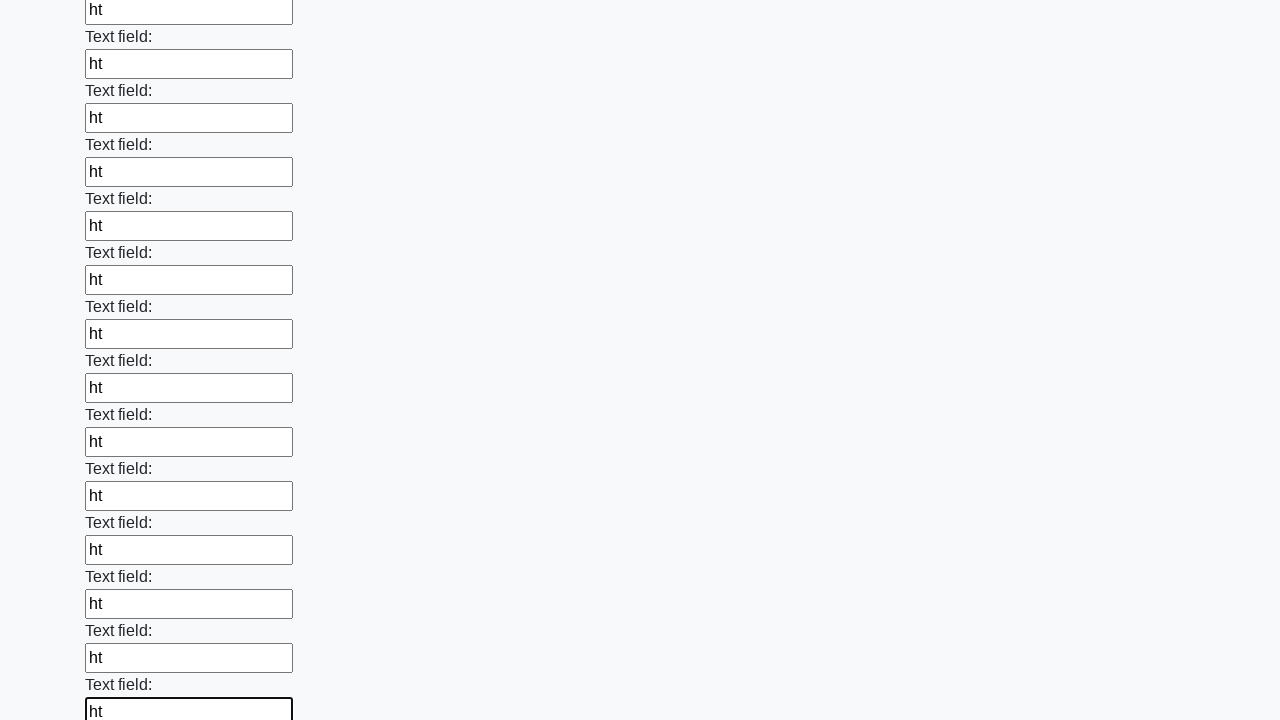

Filled text input field 80 of 100 with 'ht' on [type='text'] >> nth=79
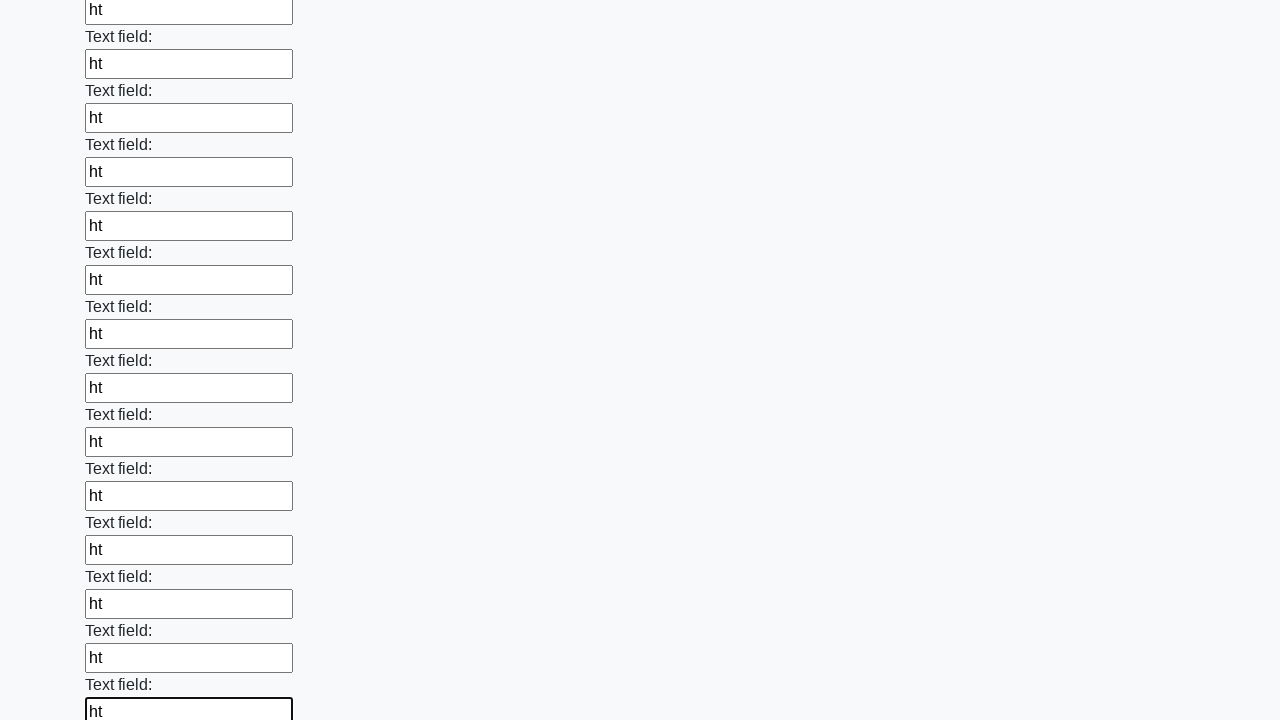

Filled text input field 81 of 100 with 'ht' on [type='text'] >> nth=80
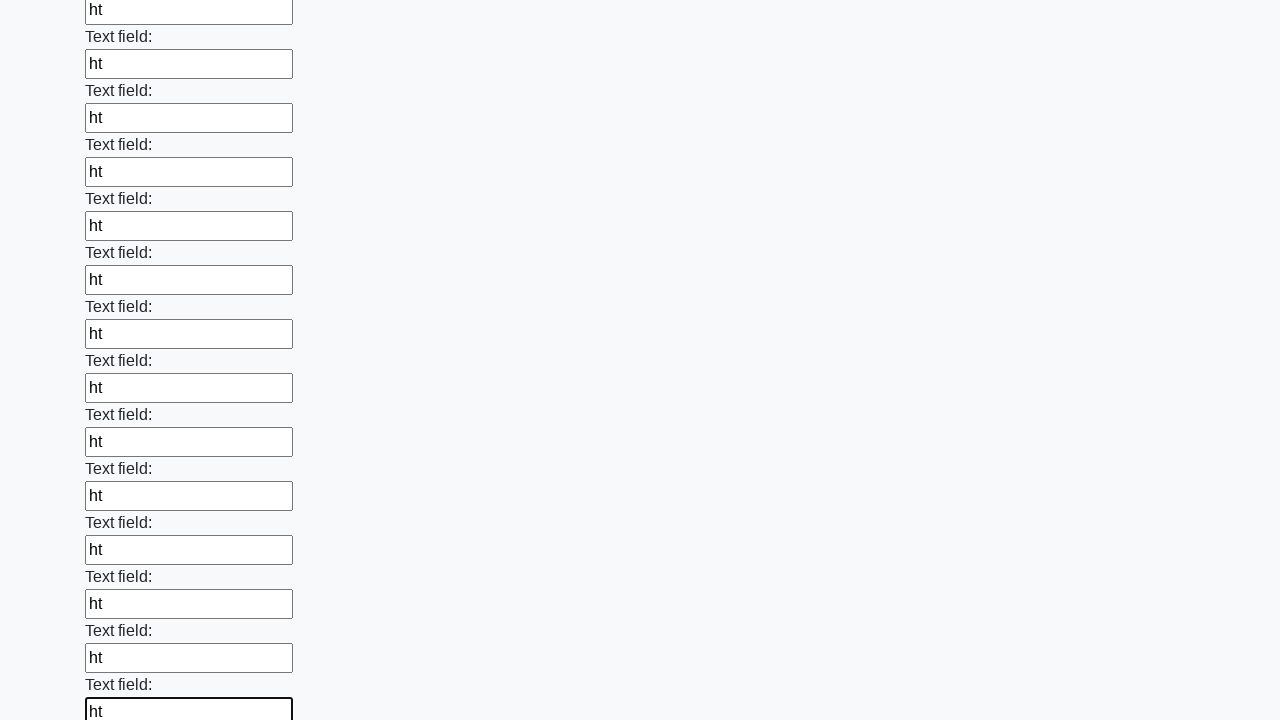

Filled text input field 82 of 100 with 'ht' on [type='text'] >> nth=81
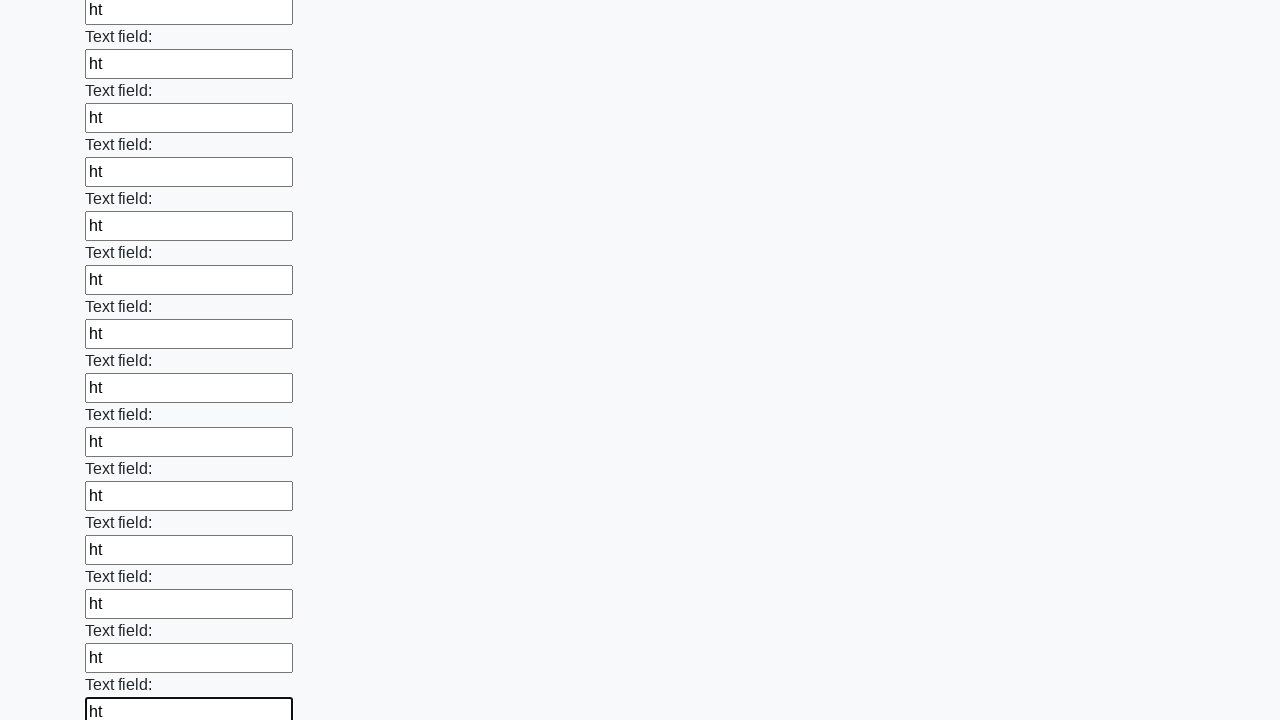

Filled text input field 83 of 100 with 'ht' on [type='text'] >> nth=82
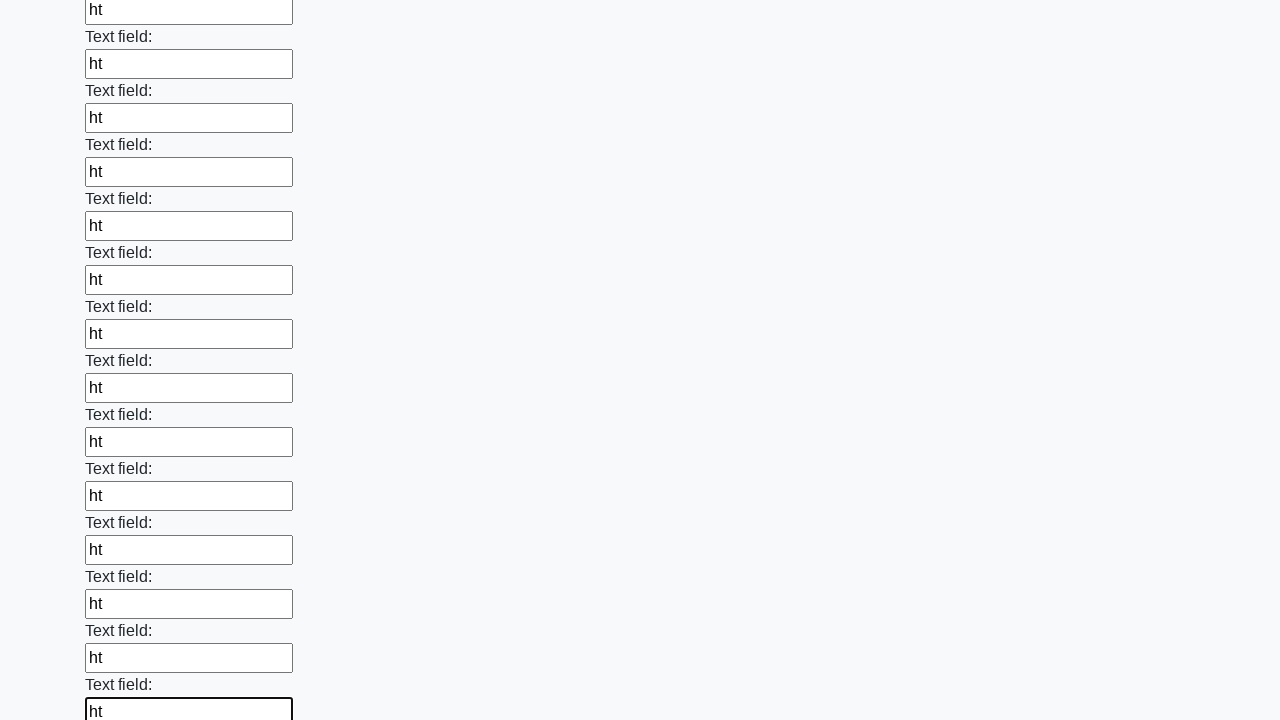

Filled text input field 84 of 100 with 'ht' on [type='text'] >> nth=83
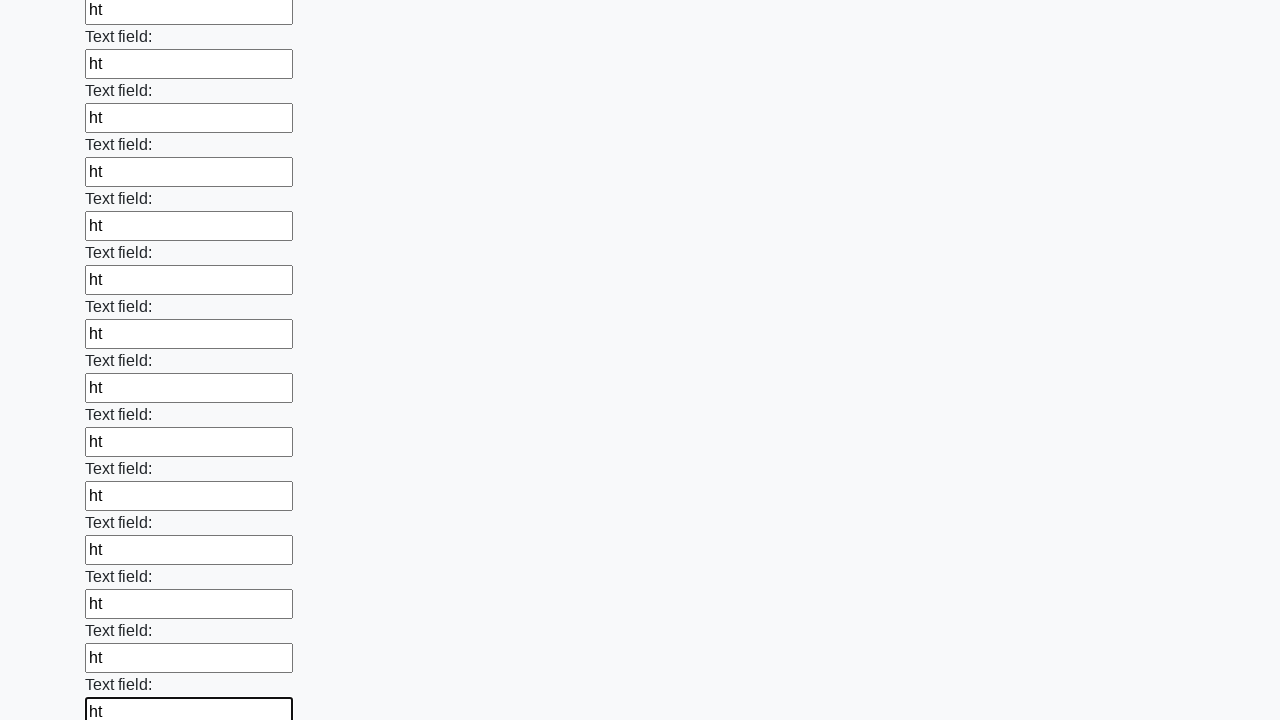

Filled text input field 85 of 100 with 'ht' on [type='text'] >> nth=84
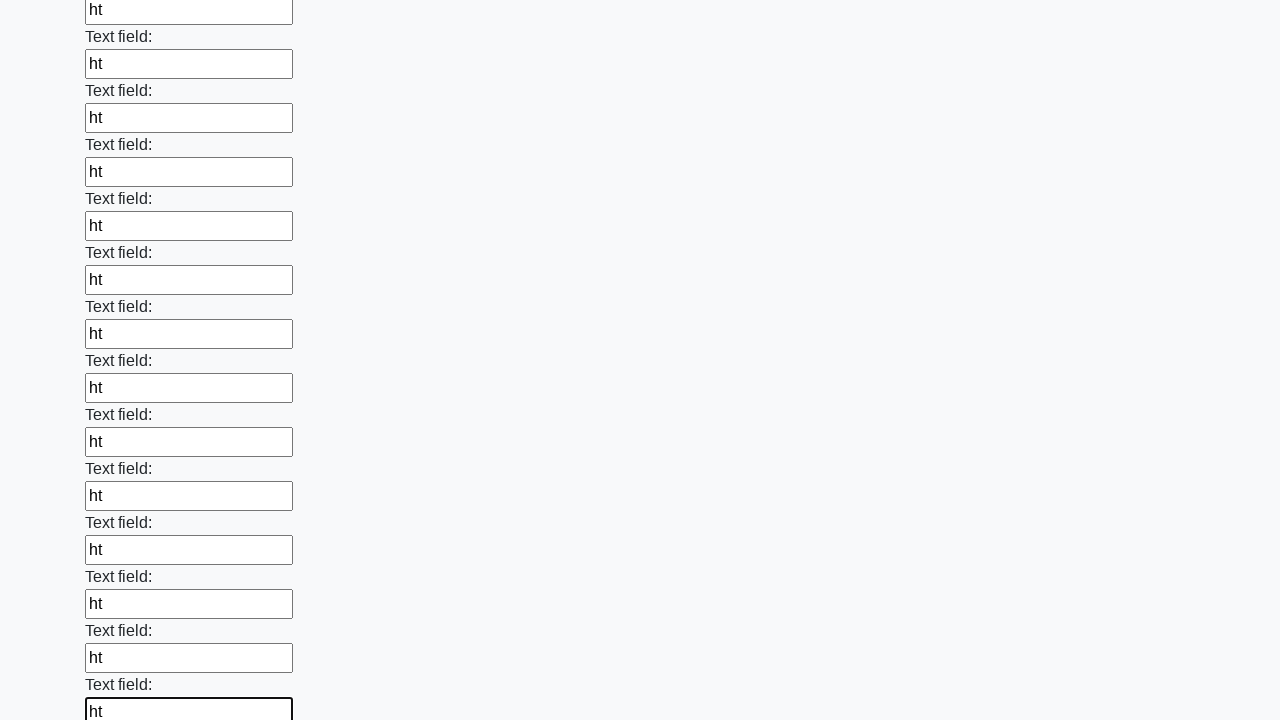

Filled text input field 86 of 100 with 'ht' on [type='text'] >> nth=85
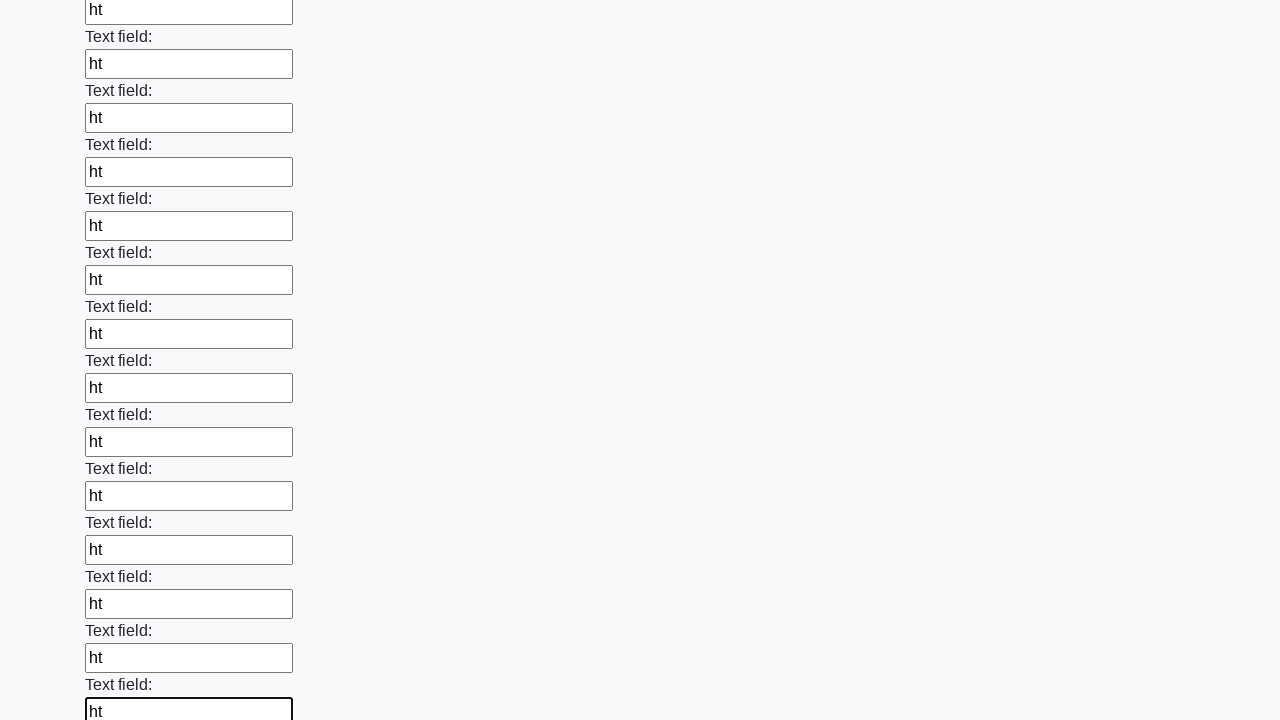

Filled text input field 87 of 100 with 'ht' on [type='text'] >> nth=86
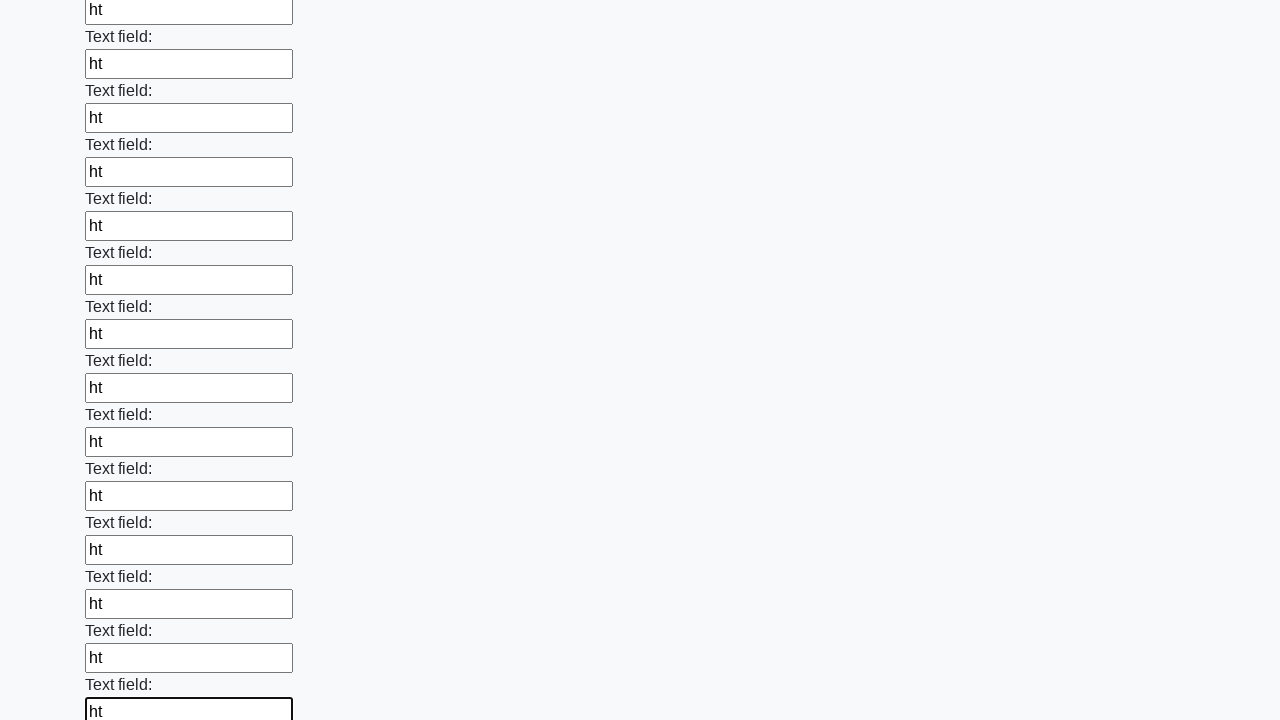

Filled text input field 88 of 100 with 'ht' on [type='text'] >> nth=87
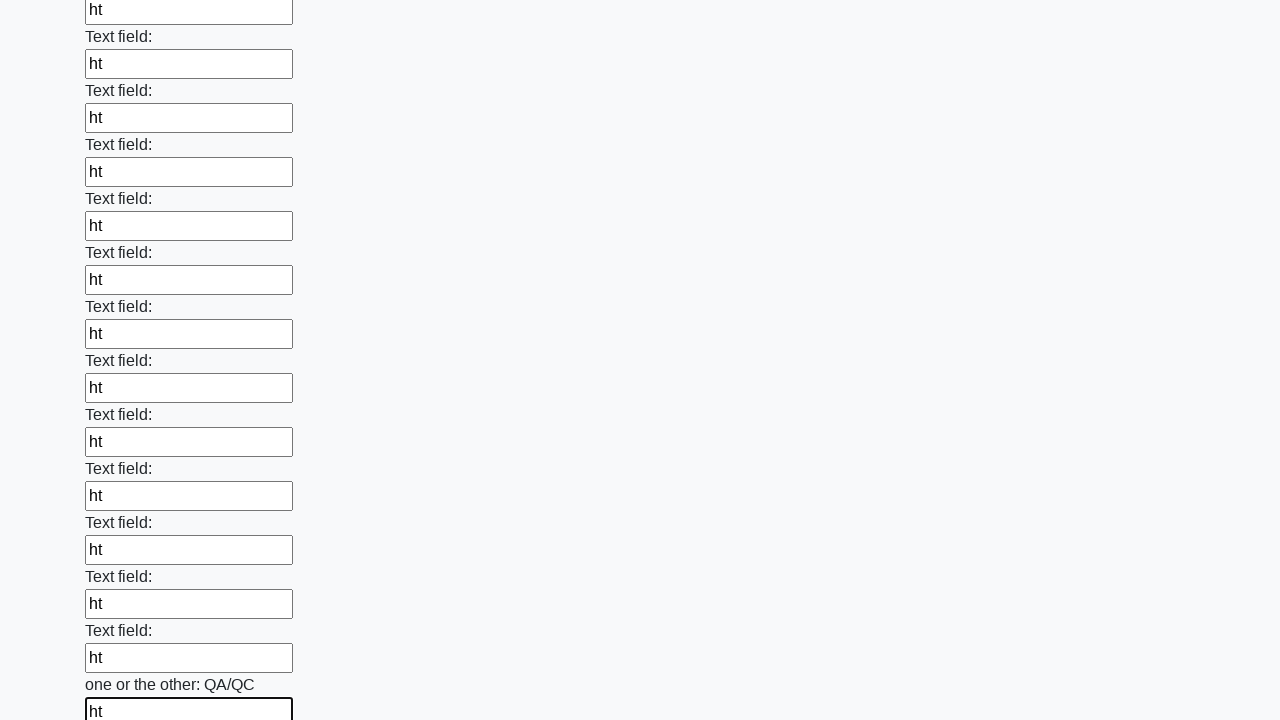

Filled text input field 89 of 100 with 'ht' on [type='text'] >> nth=88
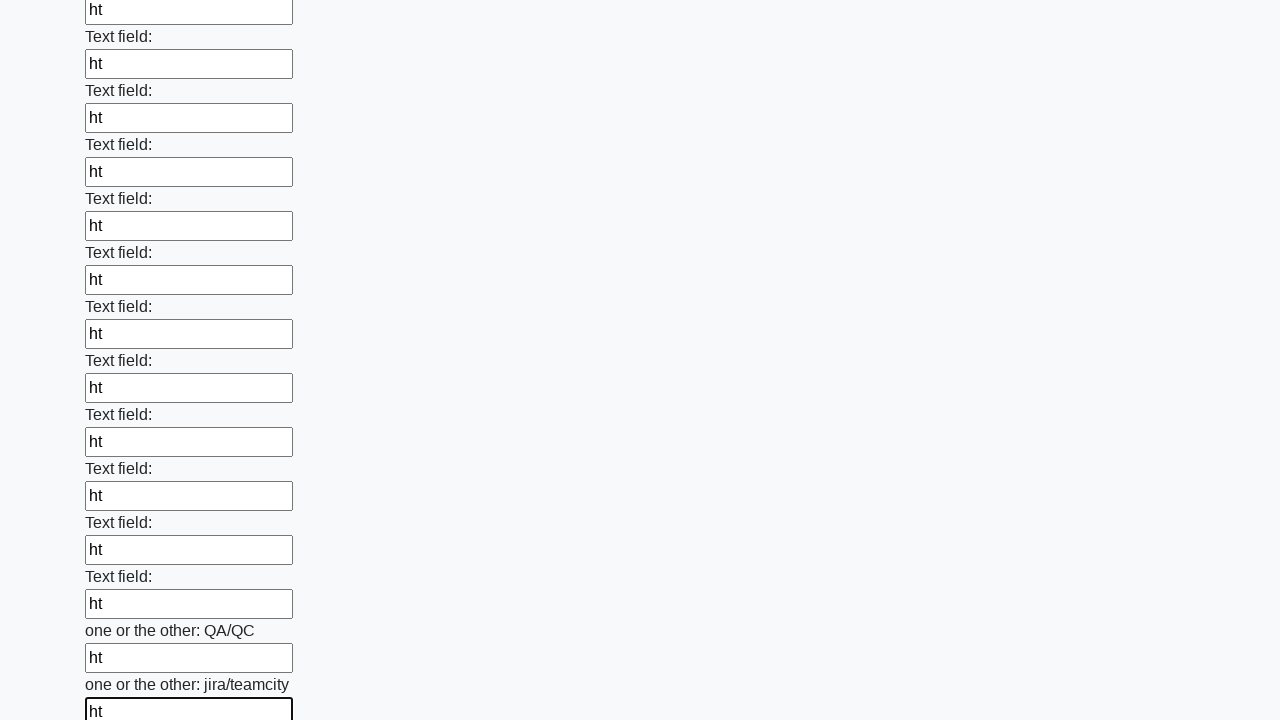

Filled text input field 90 of 100 with 'ht' on [type='text'] >> nth=89
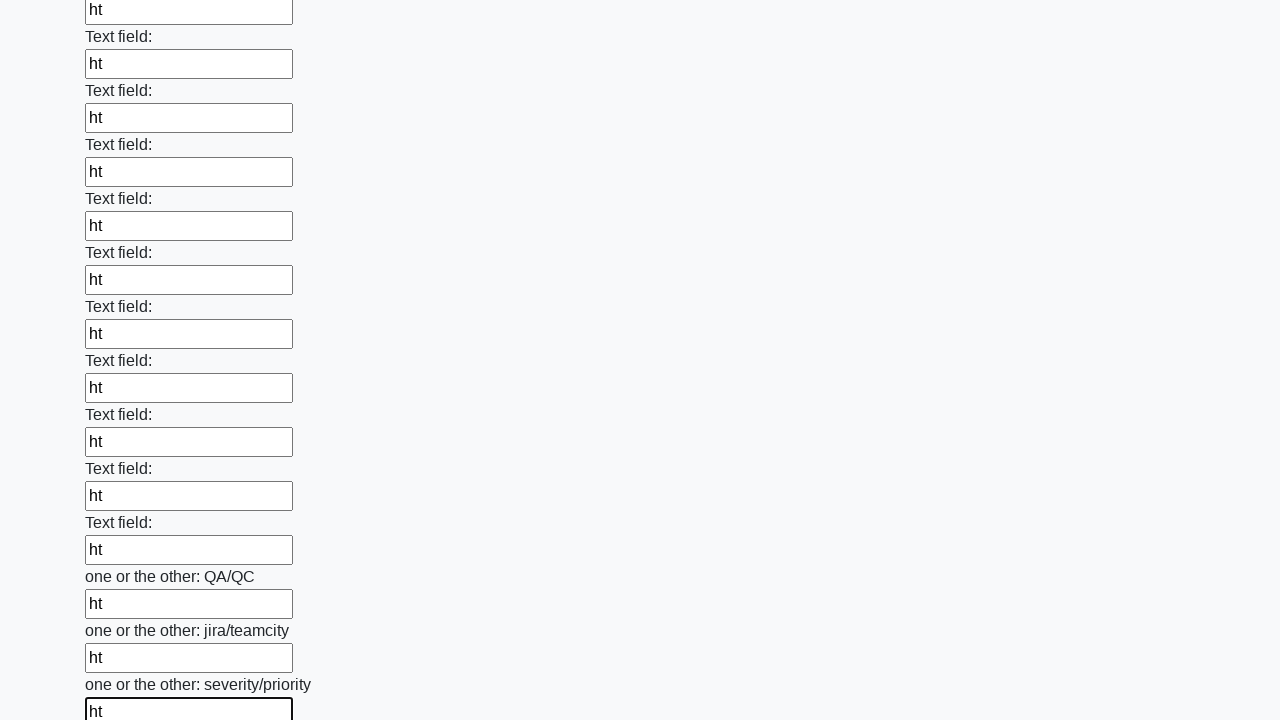

Filled text input field 91 of 100 with 'ht' on [type='text'] >> nth=90
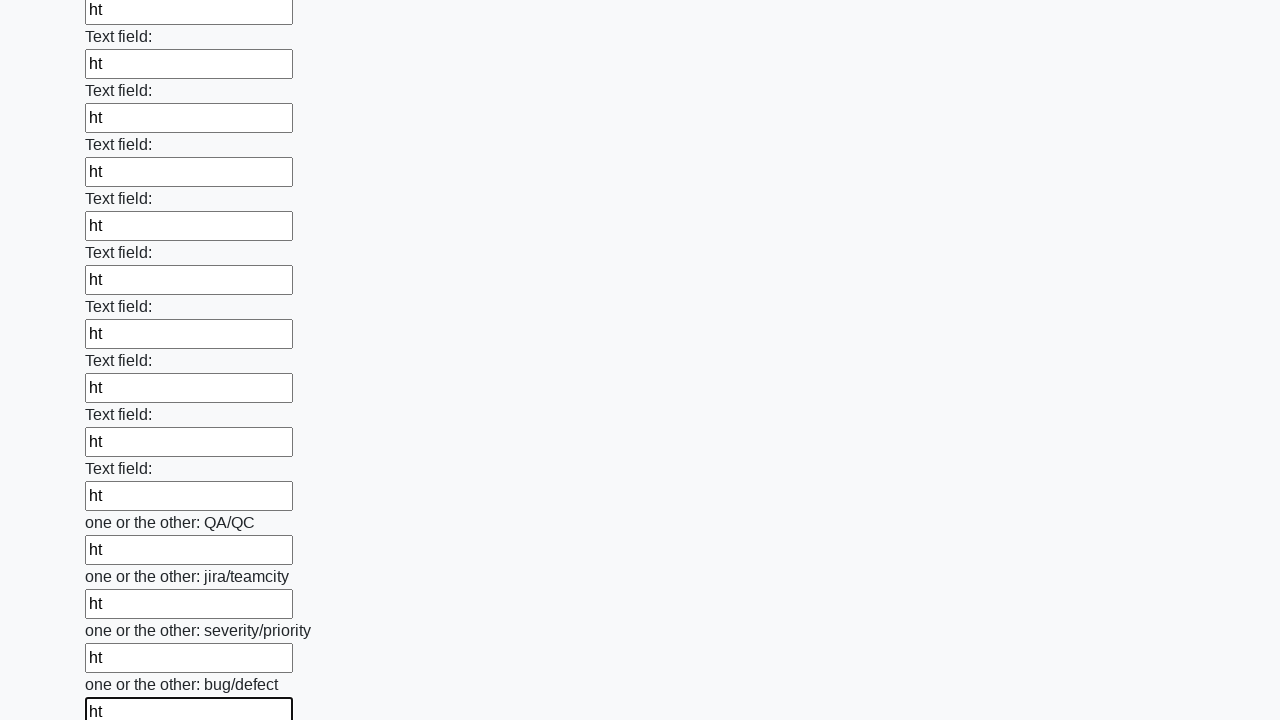

Filled text input field 92 of 100 with 'ht' on [type='text'] >> nth=91
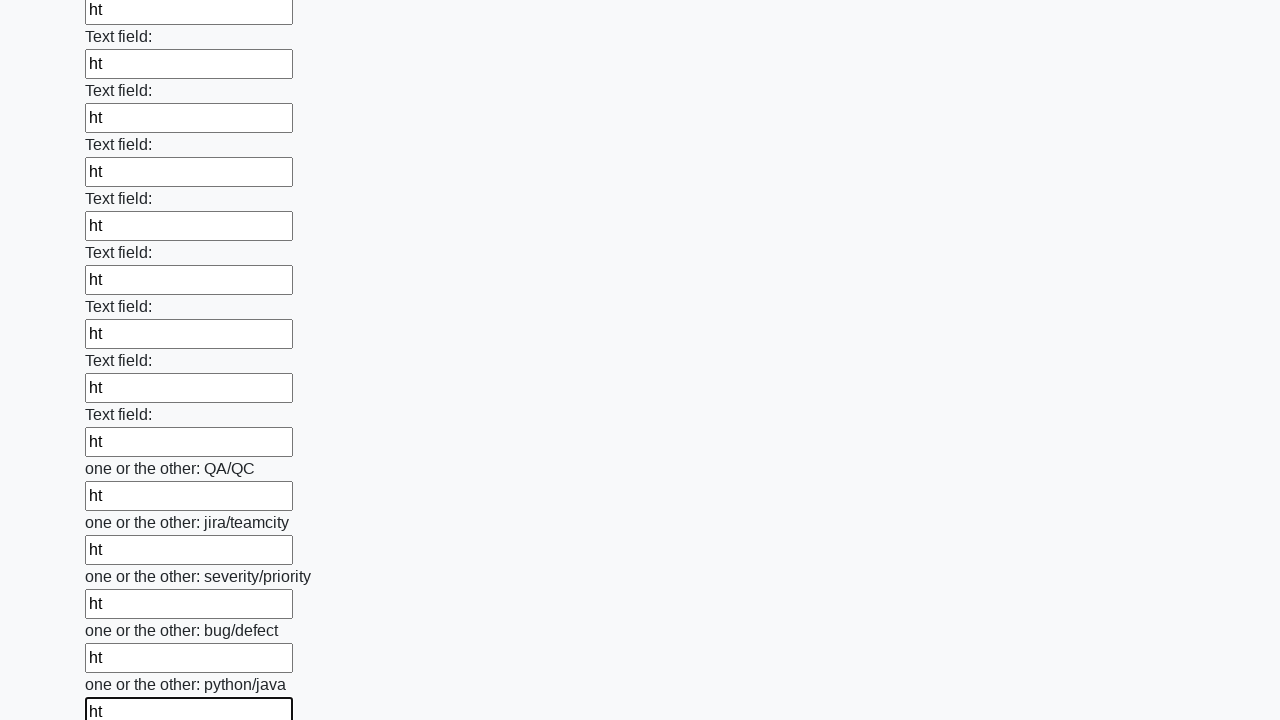

Filled text input field 93 of 100 with 'ht' on [type='text'] >> nth=92
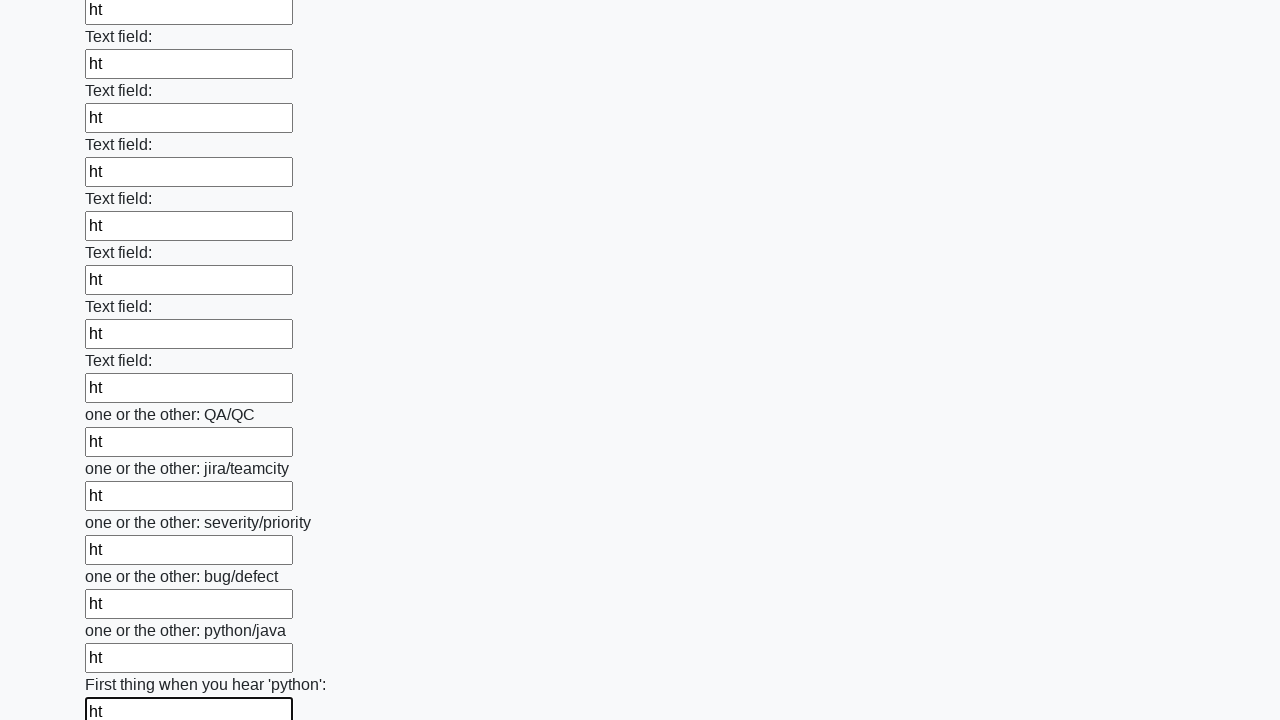

Filled text input field 94 of 100 with 'ht' on [type='text'] >> nth=93
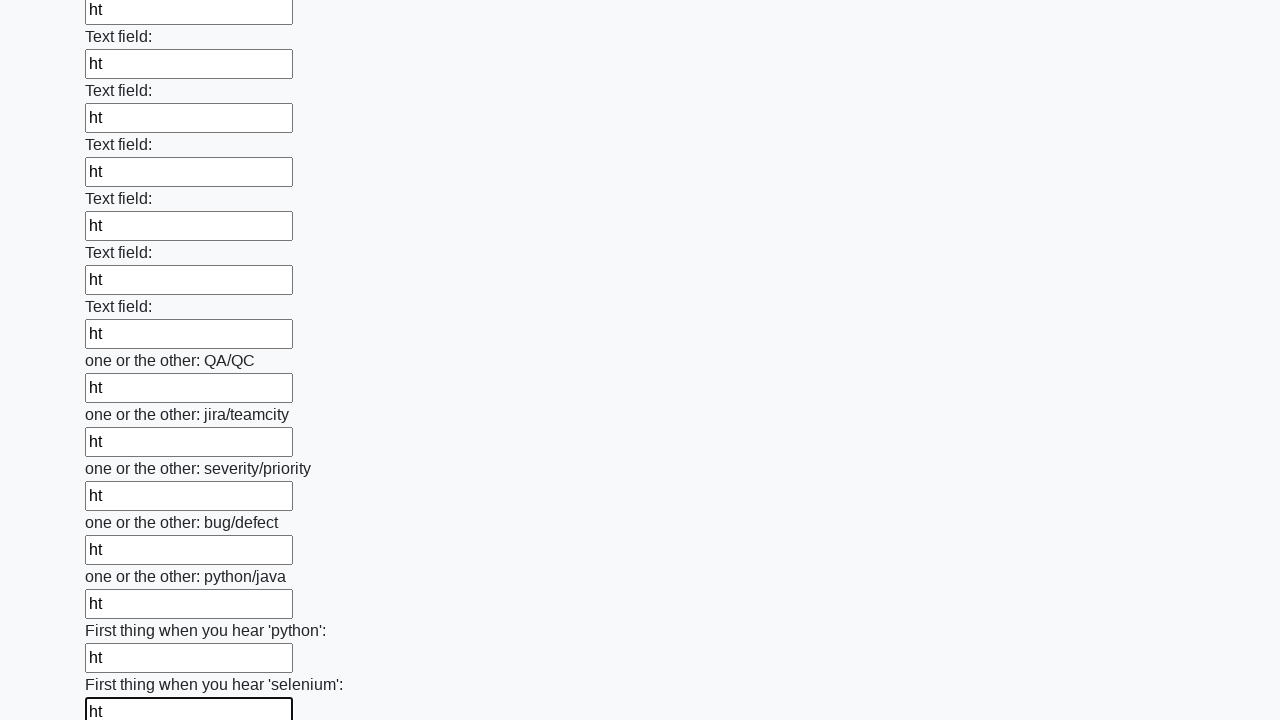

Filled text input field 95 of 100 with 'ht' on [type='text'] >> nth=94
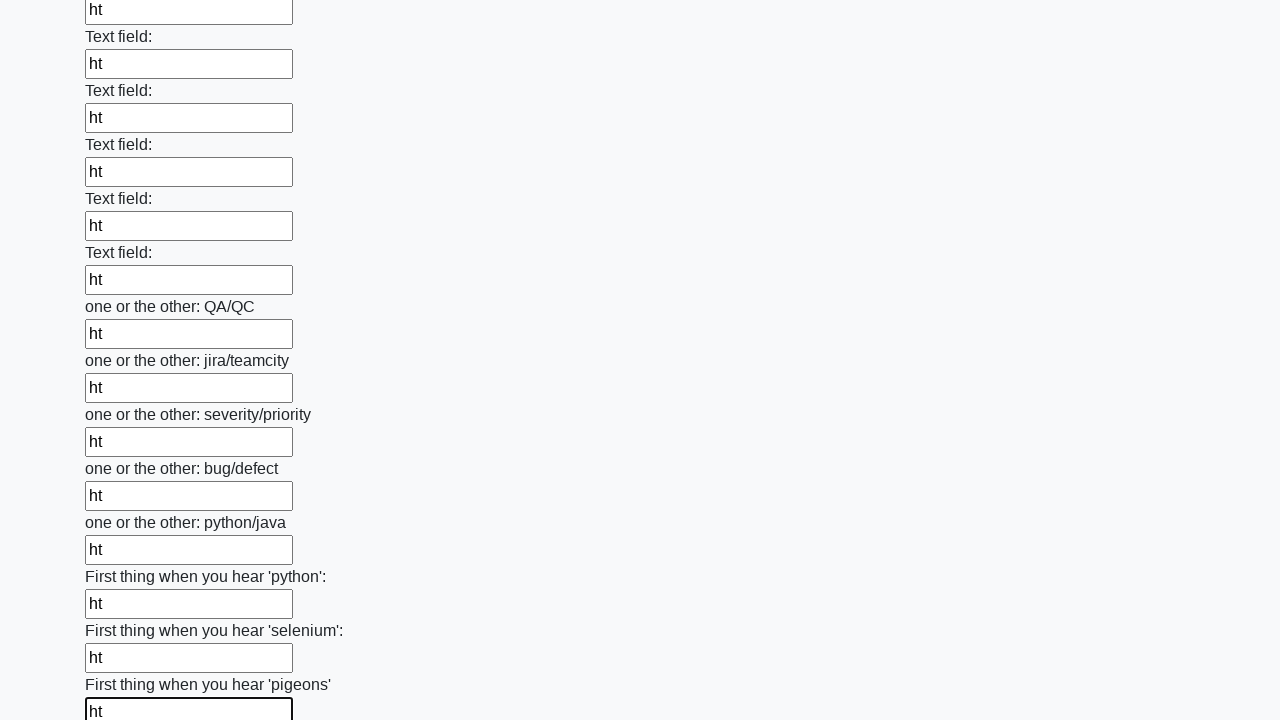

Filled text input field 96 of 100 with 'ht' on [type='text'] >> nth=95
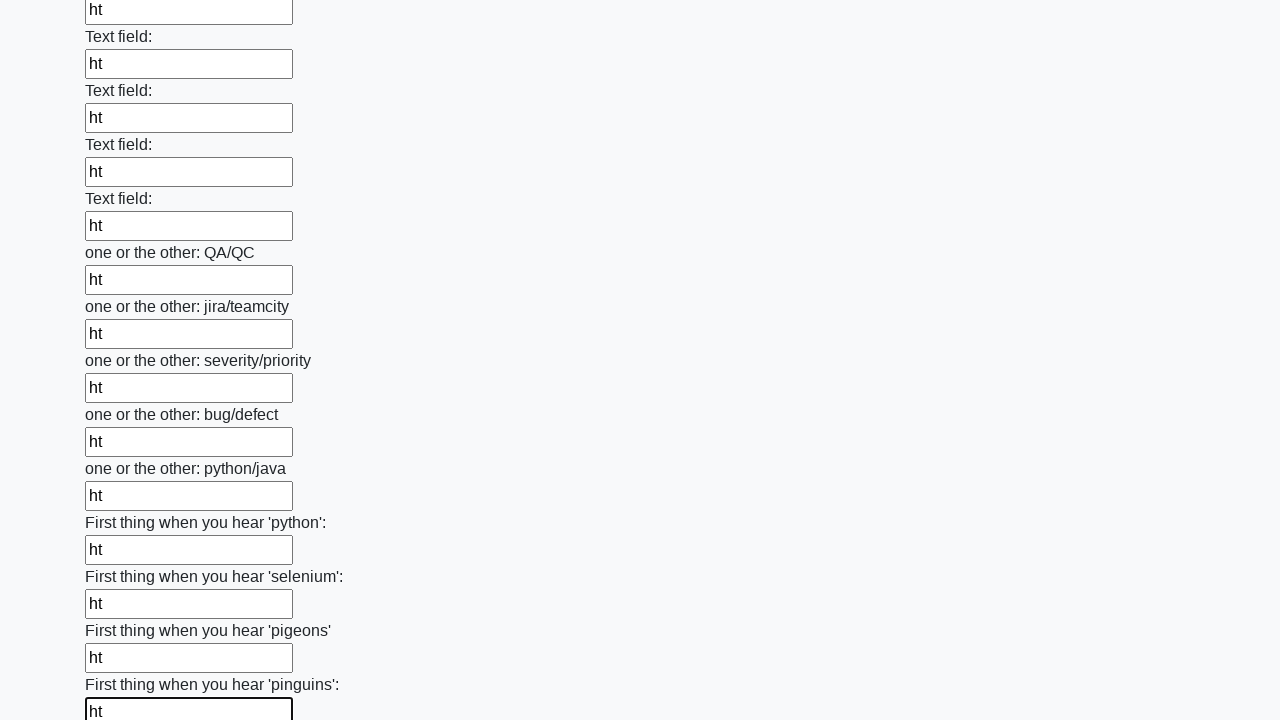

Filled text input field 97 of 100 with 'ht' on [type='text'] >> nth=96
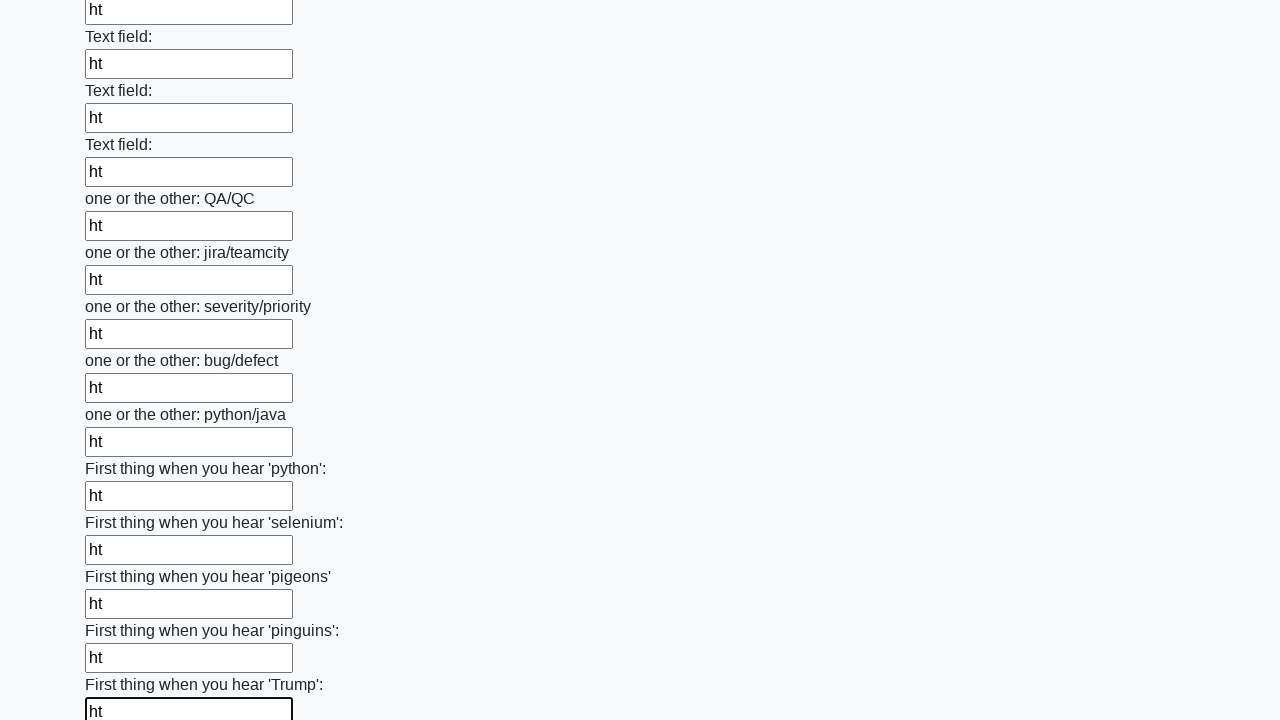

Filled text input field 98 of 100 with 'ht' on [type='text'] >> nth=97
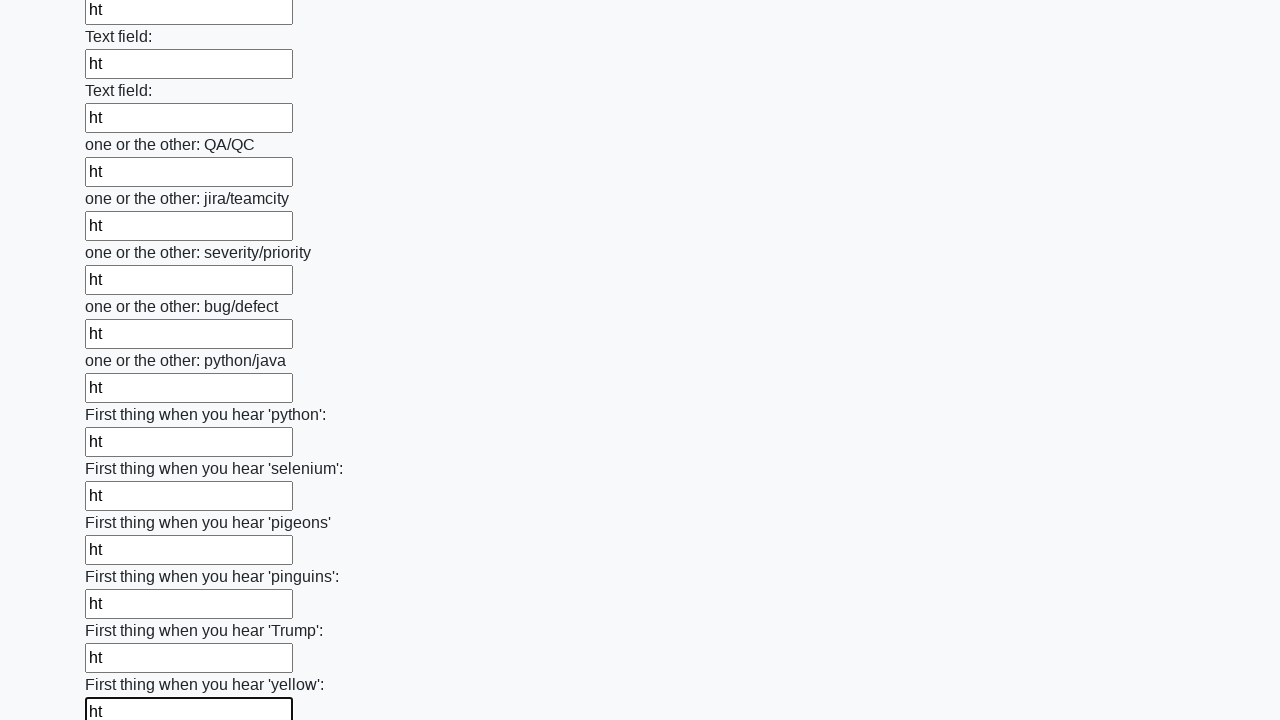

Filled text input field 99 of 100 with 'ht' on [type='text'] >> nth=98
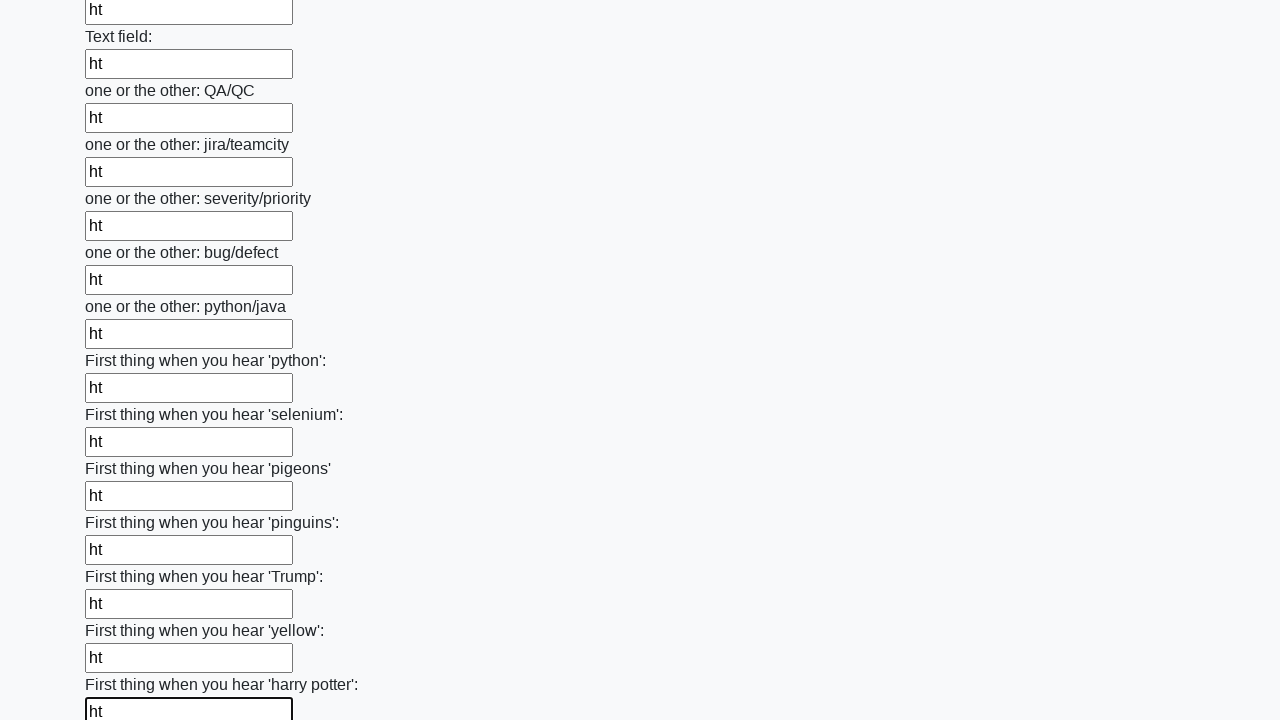

Filled text input field 100 of 100 with 'ht' on [type='text'] >> nth=99
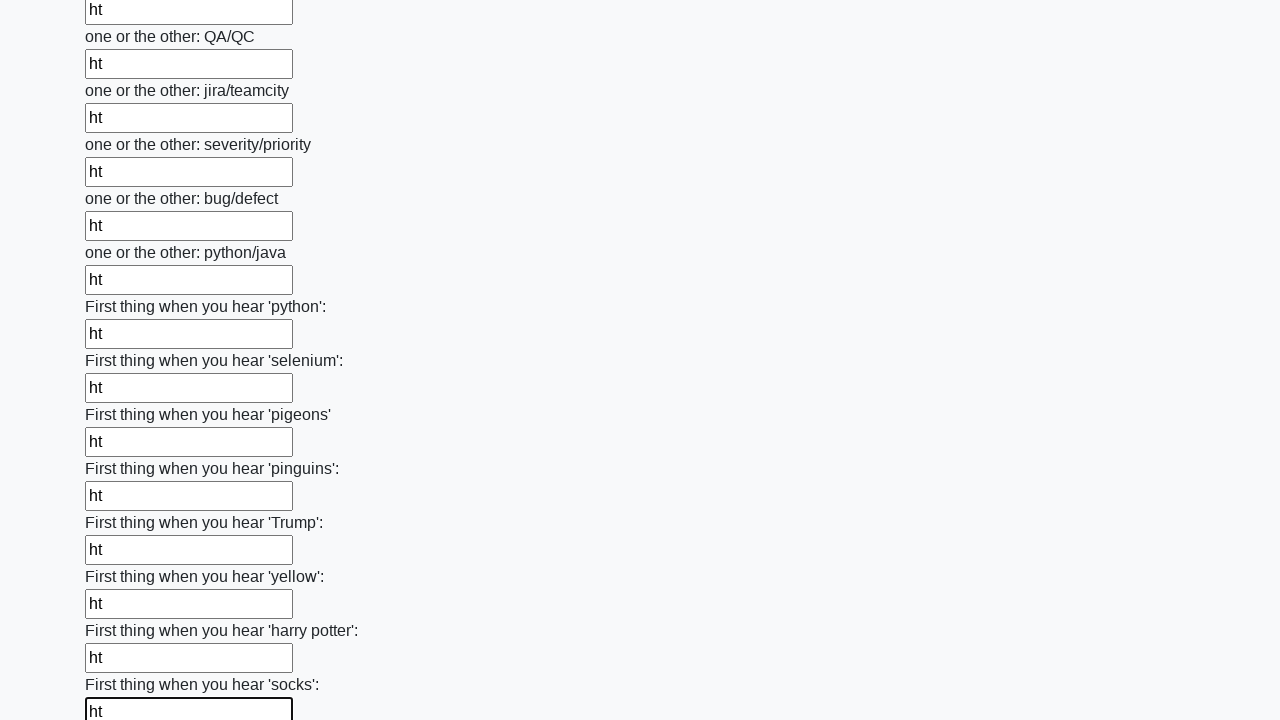

Clicked the submit button to submit the form at (123, 611) on button.btn
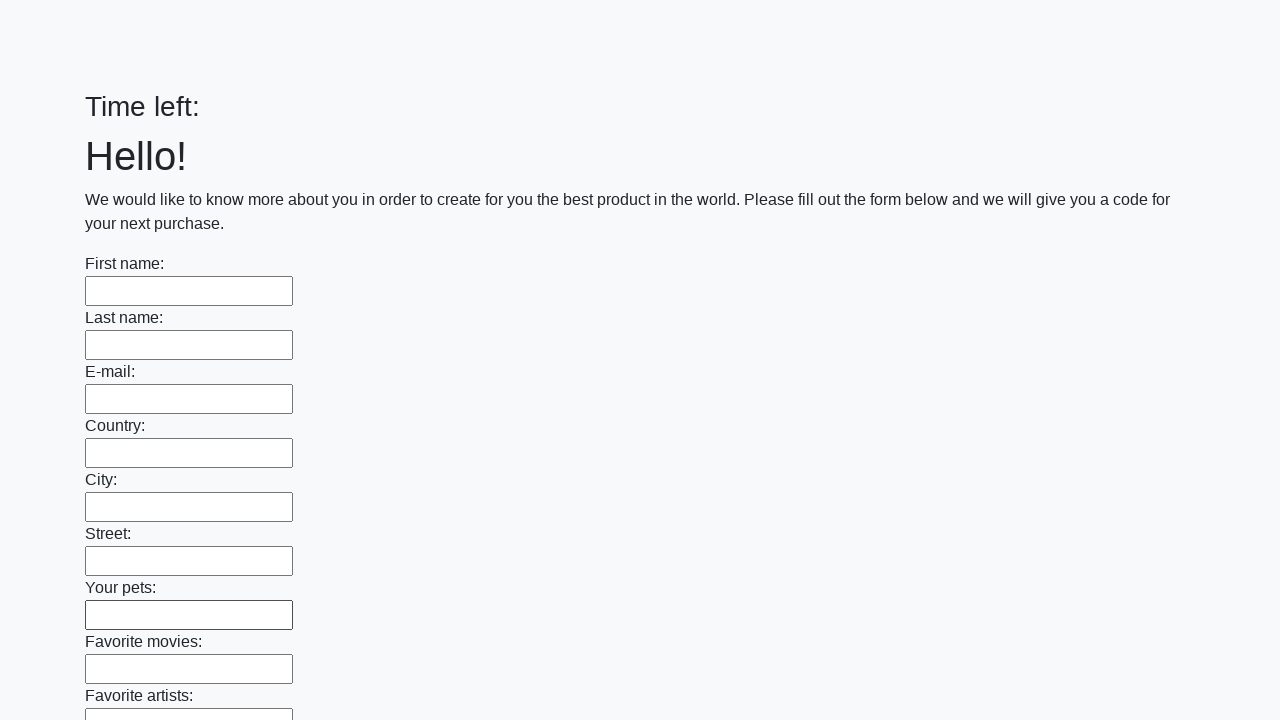

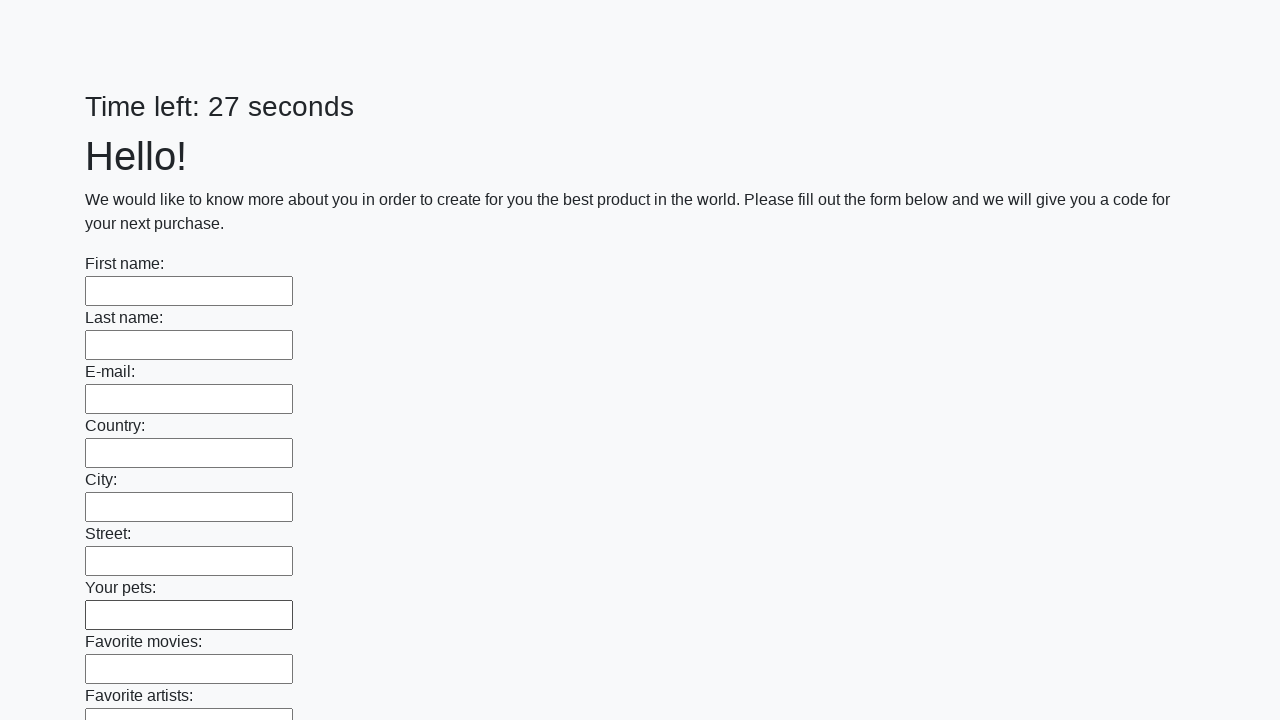